Tests responsive viewport behavior by resizing the browser window to different widths (480, 960, 1280, 1960) and scrolling through the entire page at each size to verify the page renders correctly across different screen sizes.

Starting URL: https://nomadcoders.co/

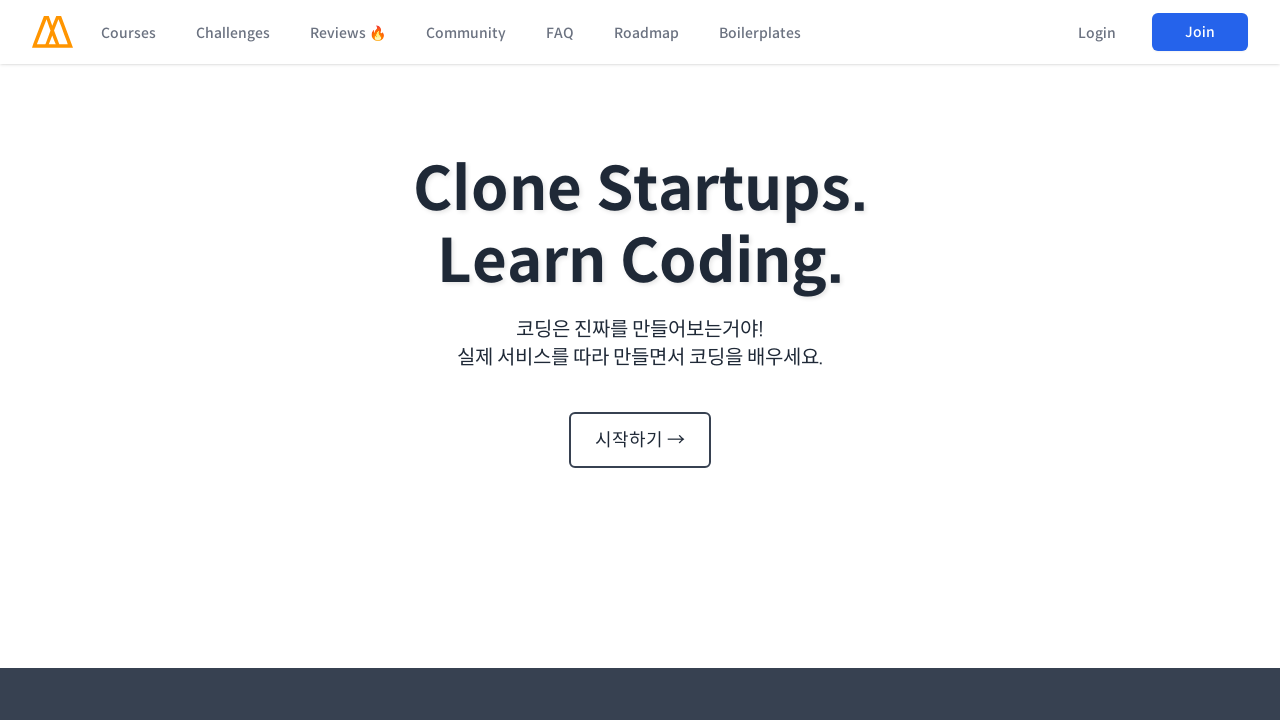

Set viewport width to 480px
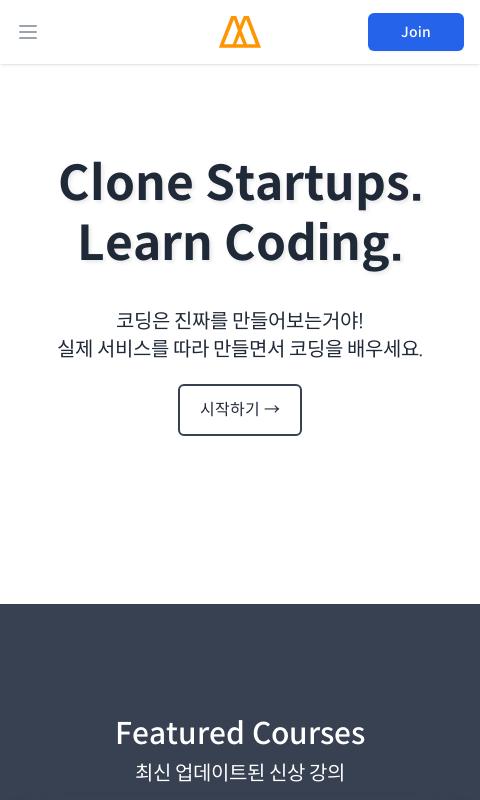

Scrolled to top of page
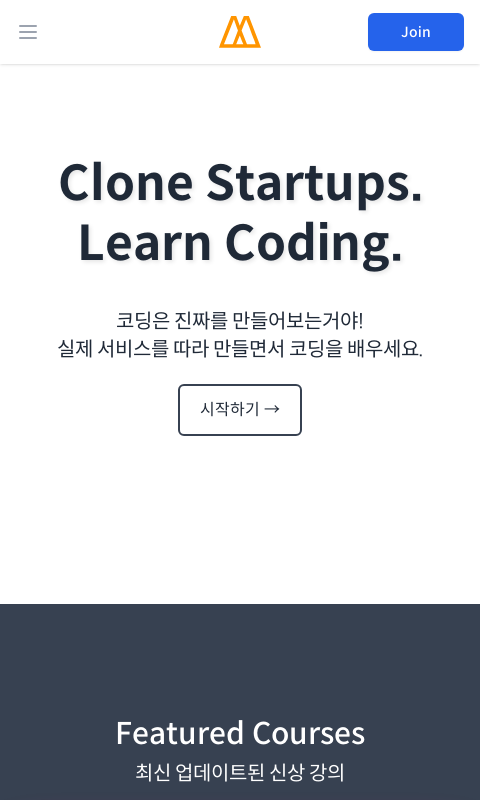

Waited for page to settle after scroll
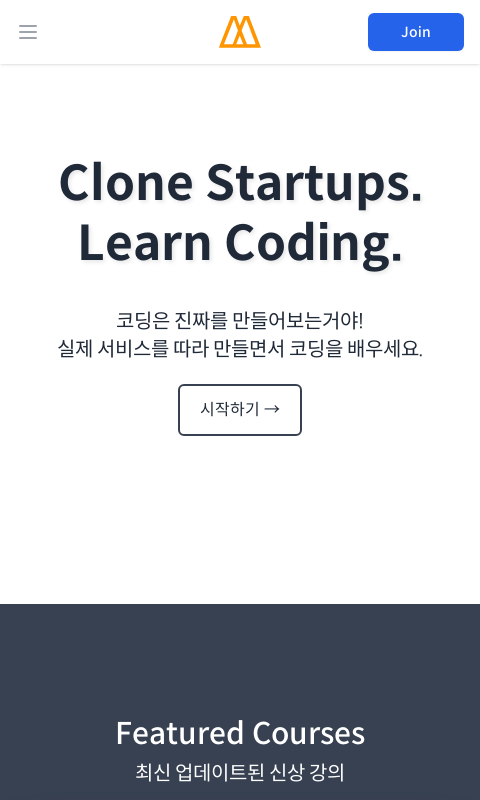

Retrieved total scroll height: 12577px
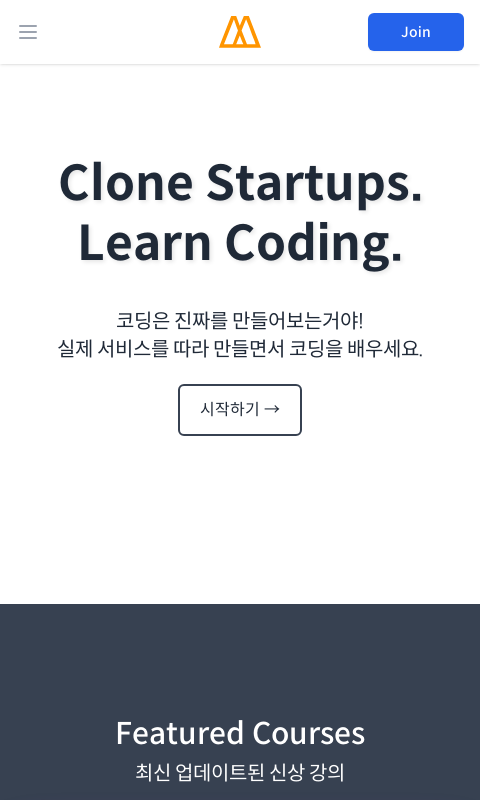

Calculated 16 sections to scroll through at 480px width
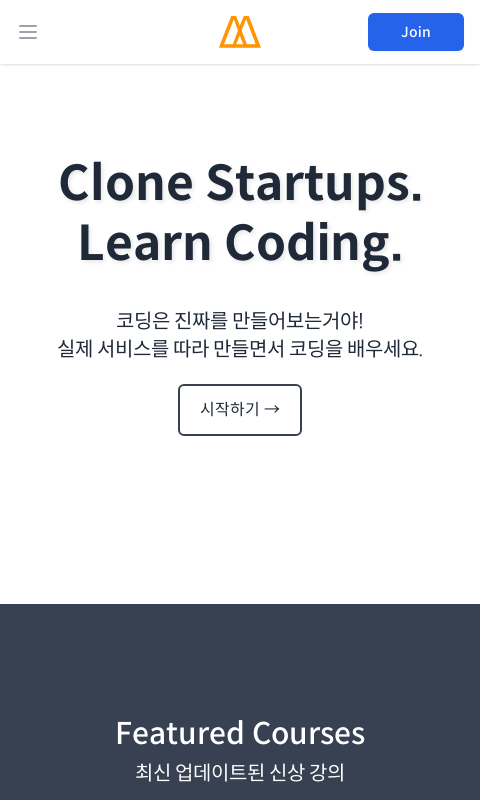

Scrolled to section 1/16 at position 0px for 480px width
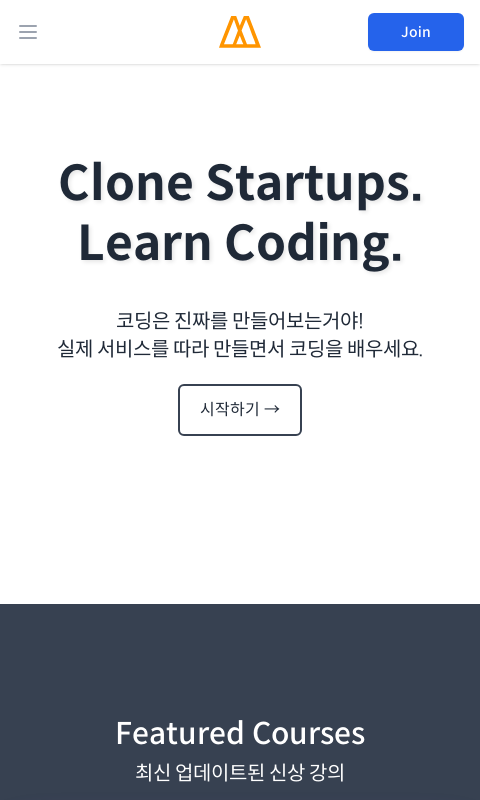

Waited for content to render
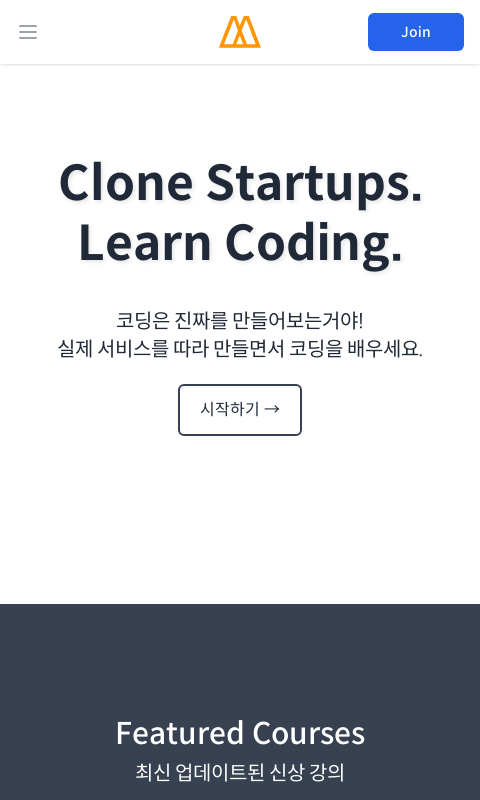

Scrolled to section 2/16 at position 800px for 480px width
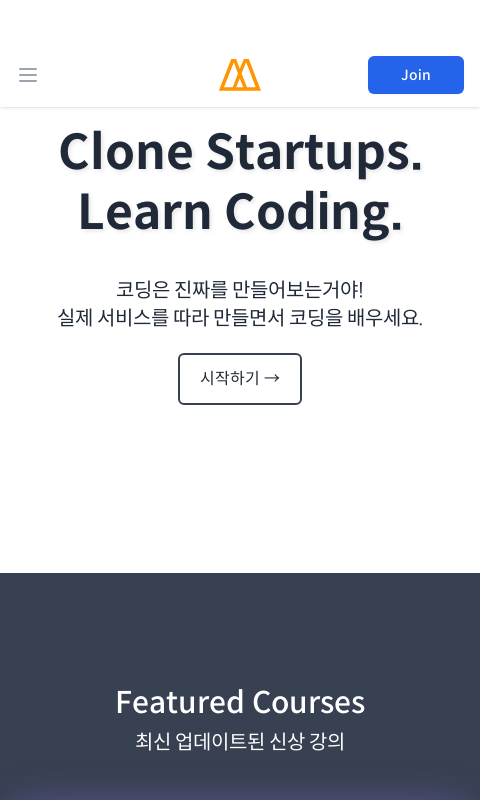

Waited for content to render
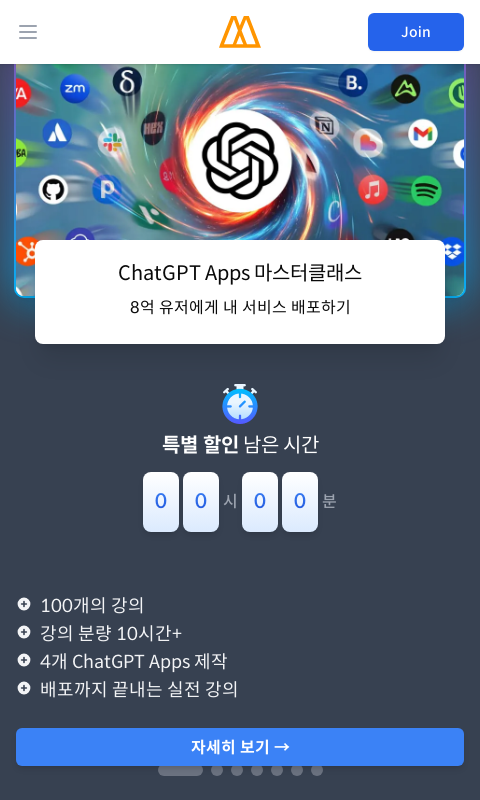

Scrolled to section 3/16 at position 1600px for 480px width
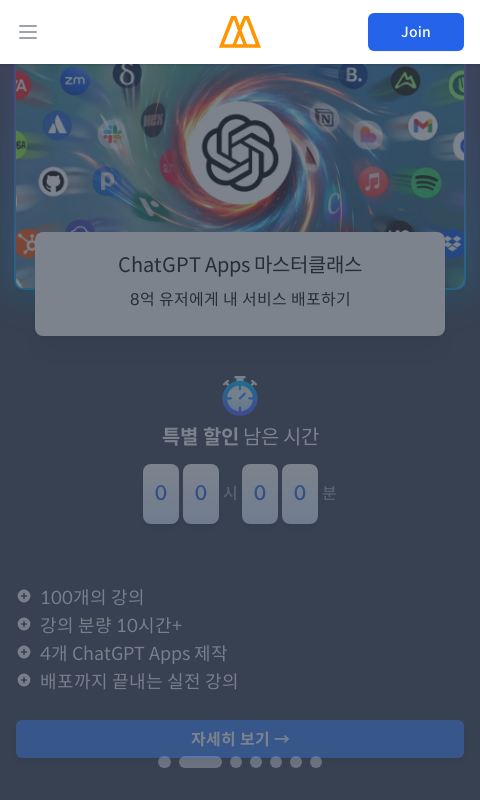

Waited for content to render
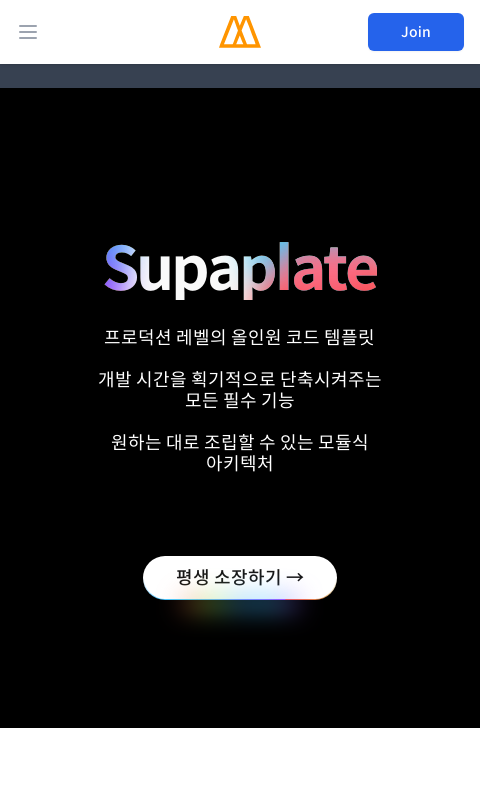

Scrolled to section 4/16 at position 2400px for 480px width
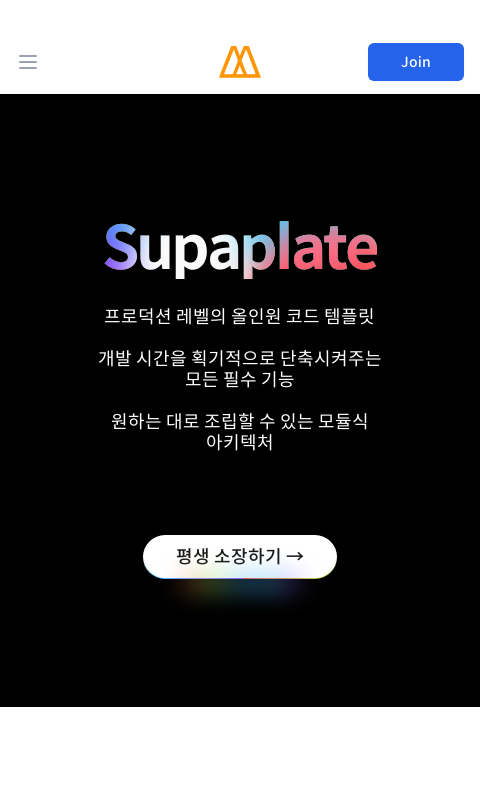

Waited for content to render
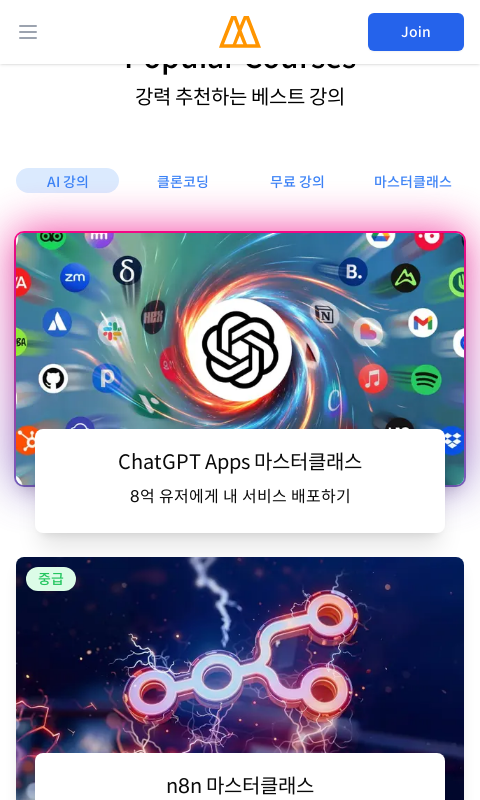

Scrolled to section 5/16 at position 3200px for 480px width
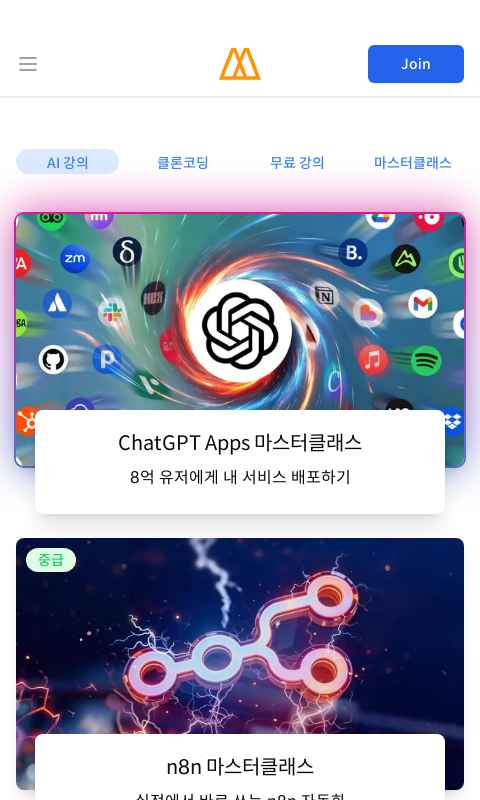

Waited for content to render
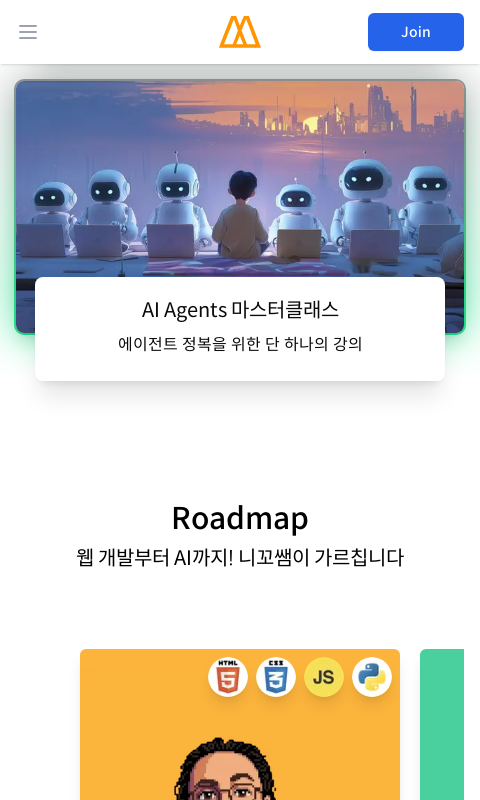

Scrolled to section 6/16 at position 4000px for 480px width
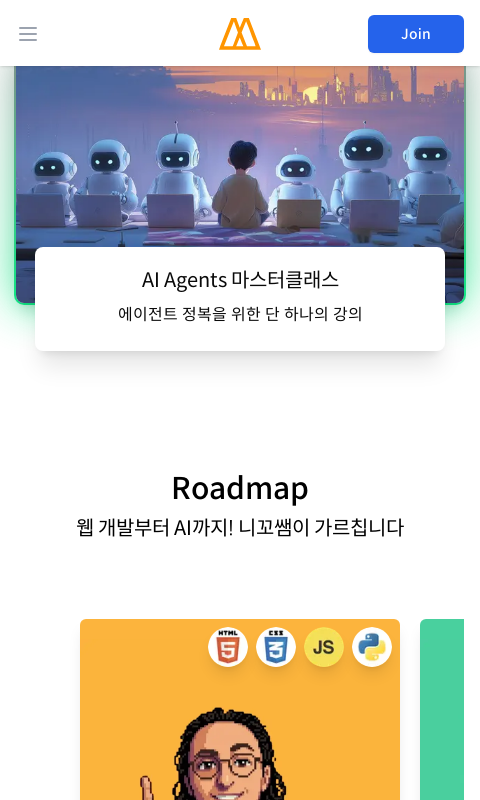

Waited for content to render
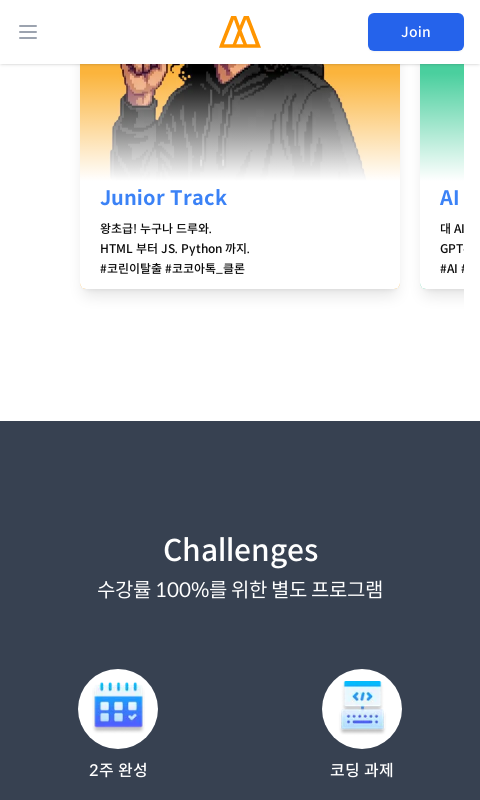

Scrolled to section 7/16 at position 4800px for 480px width
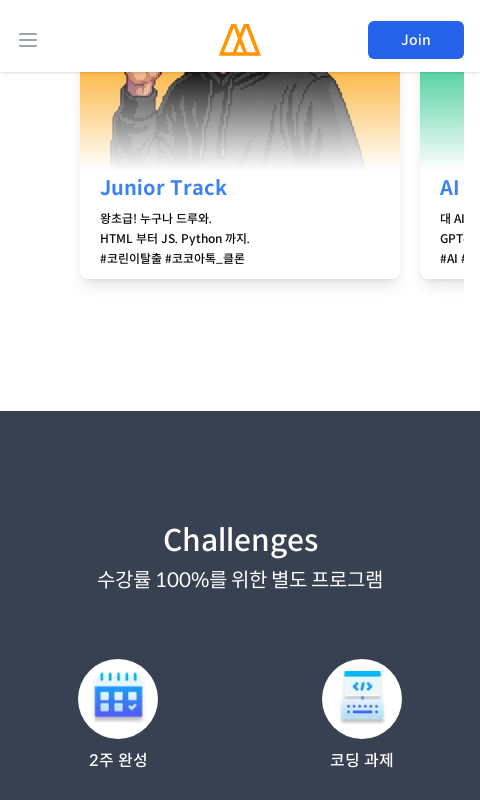

Waited for content to render
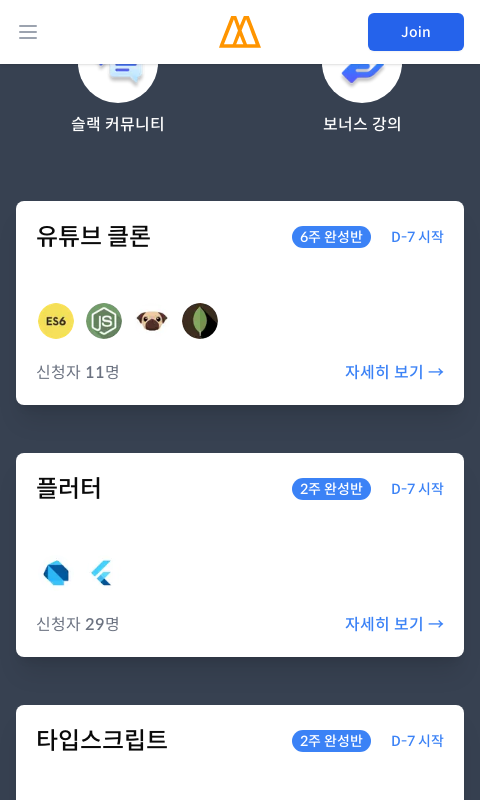

Scrolled to section 8/16 at position 5600px for 480px width
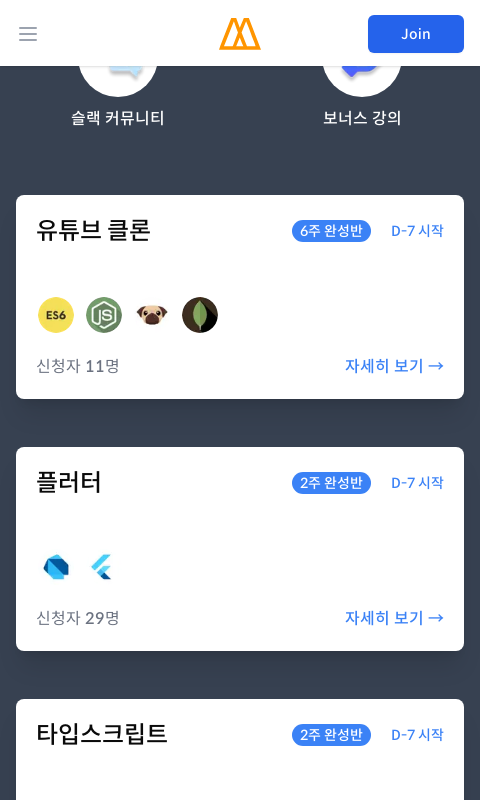

Waited for content to render
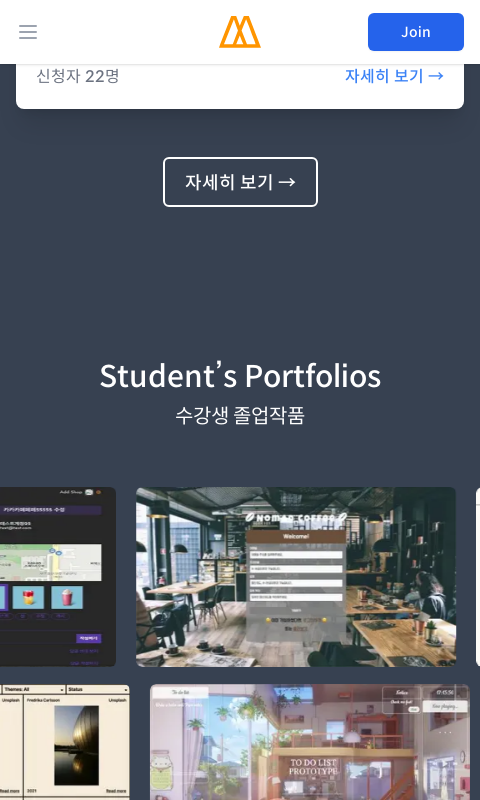

Scrolled to section 9/16 at position 6400px for 480px width
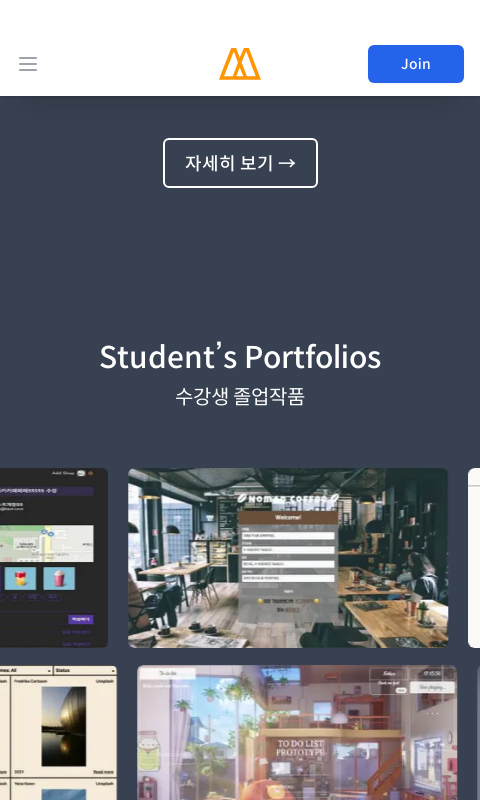

Waited for content to render
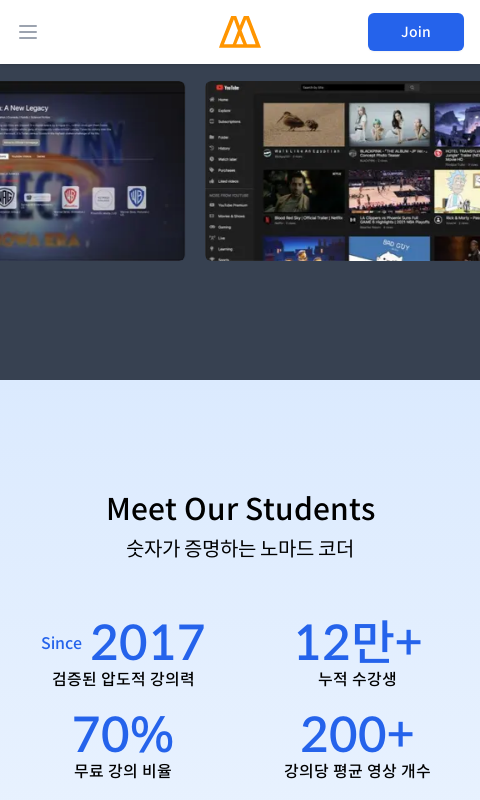

Scrolled to section 10/16 at position 7200px for 480px width
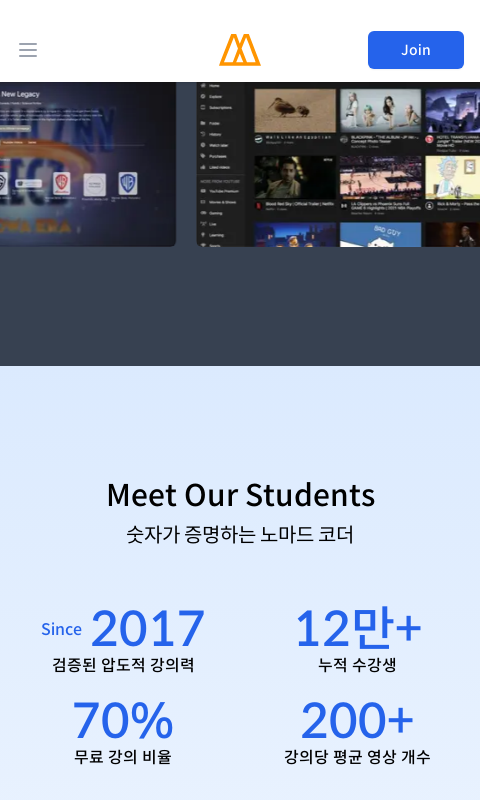

Waited for content to render
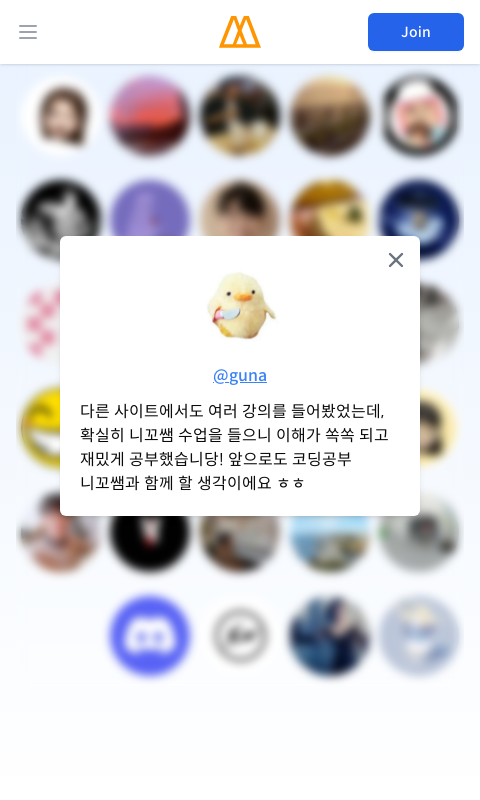

Scrolled to section 11/16 at position 8000px for 480px width
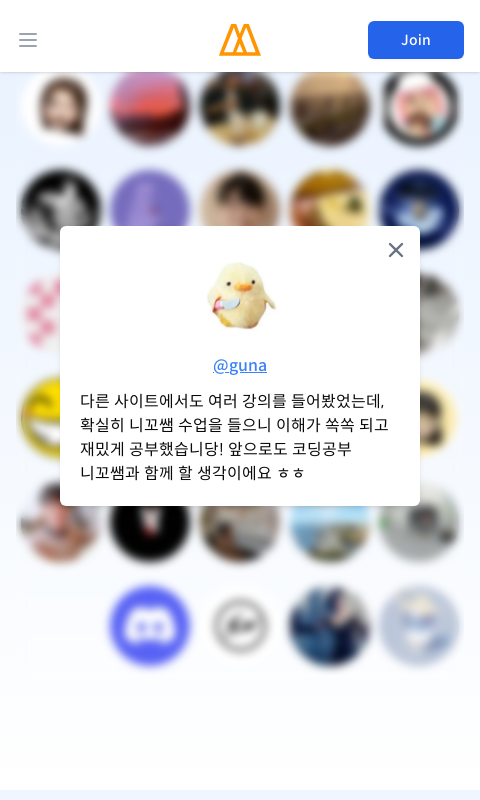

Waited for content to render
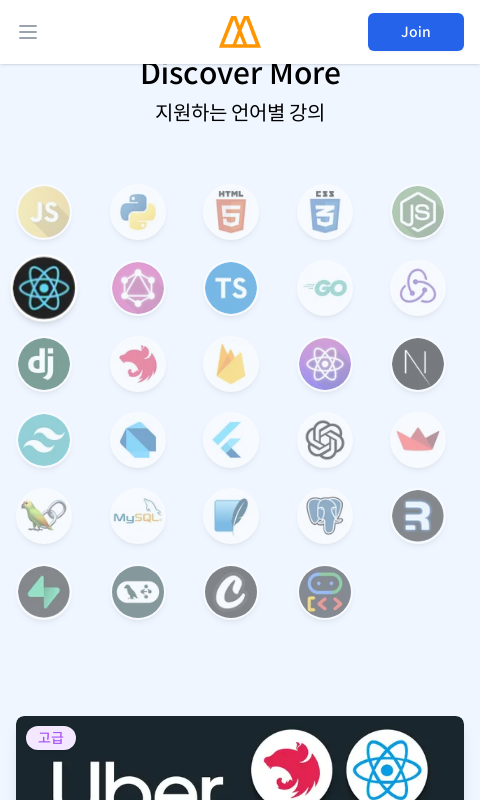

Scrolled to section 12/16 at position 8800px for 480px width
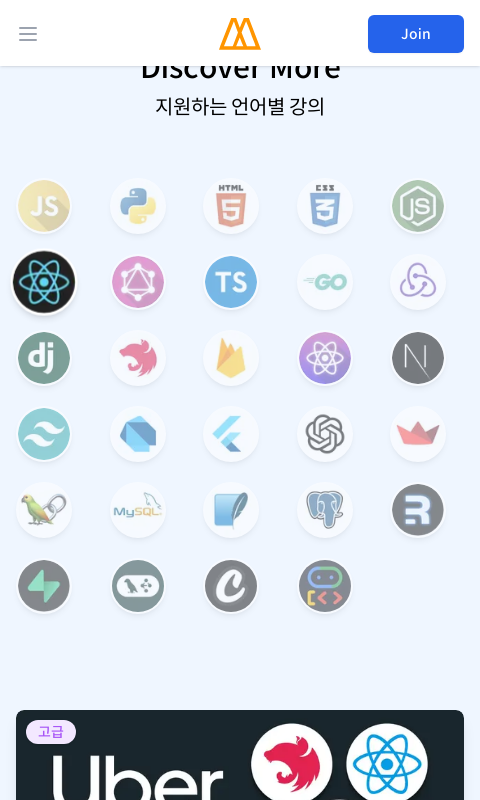

Waited for content to render
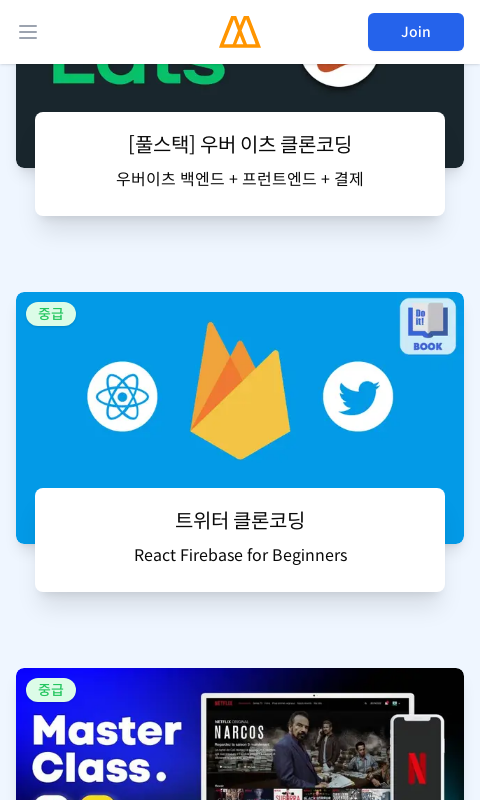

Scrolled to section 13/16 at position 9600px for 480px width
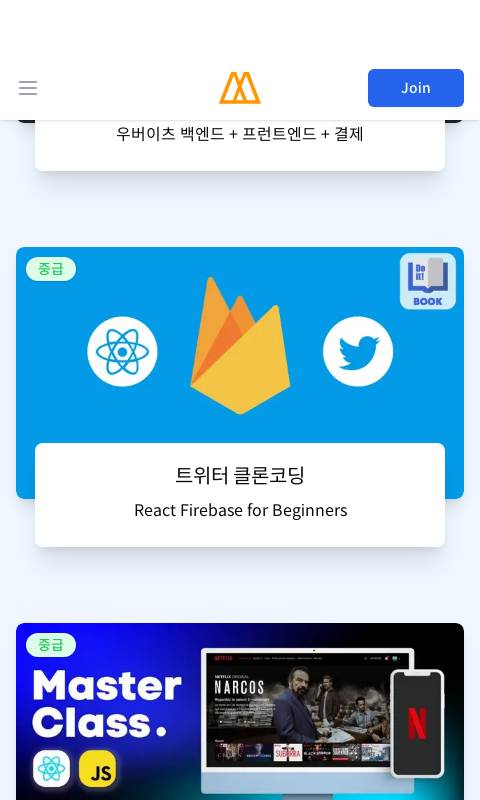

Waited for content to render
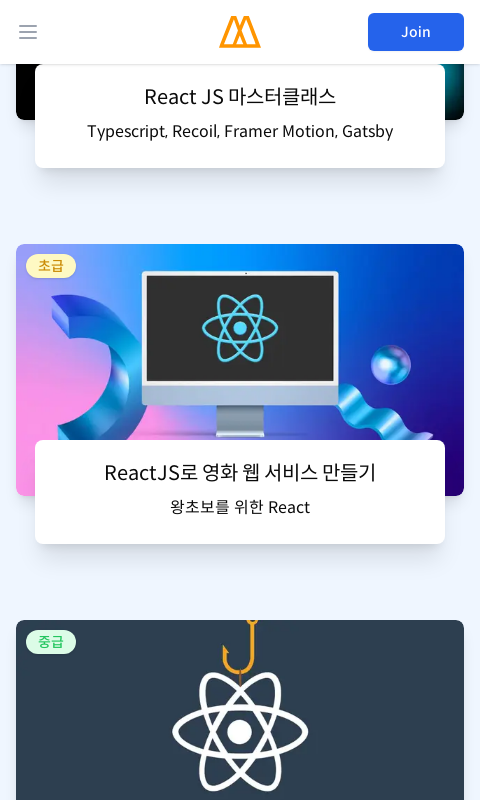

Scrolled to section 14/16 at position 10400px for 480px width
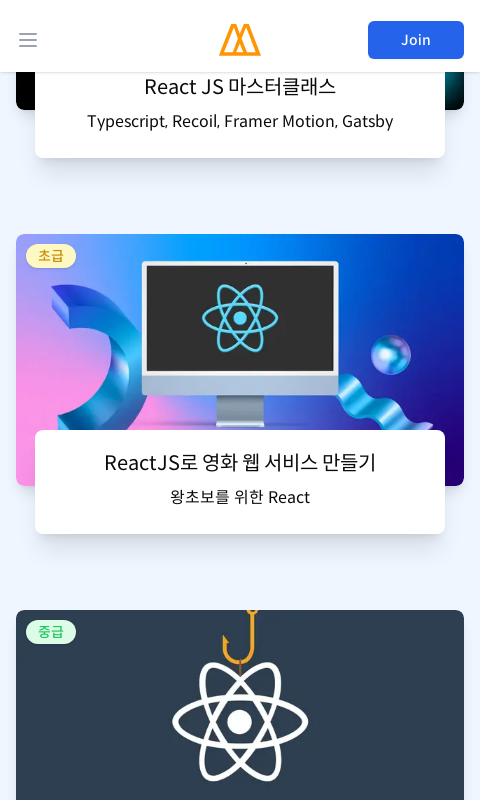

Waited for content to render
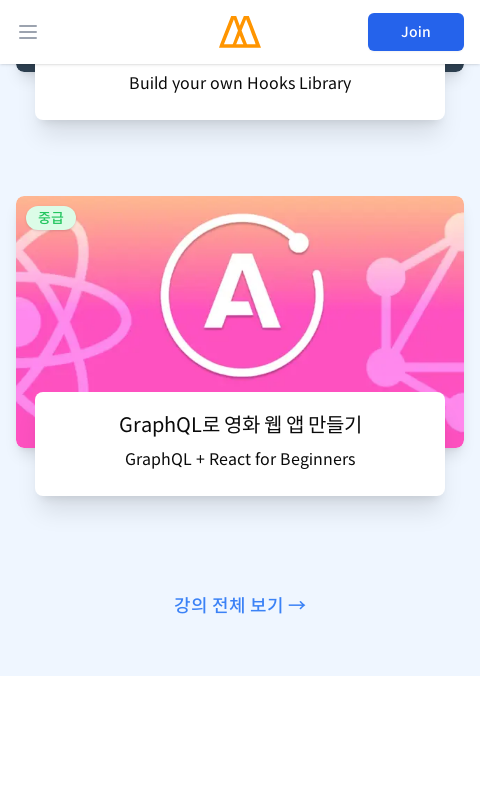

Scrolled to section 15/16 at position 11200px for 480px width
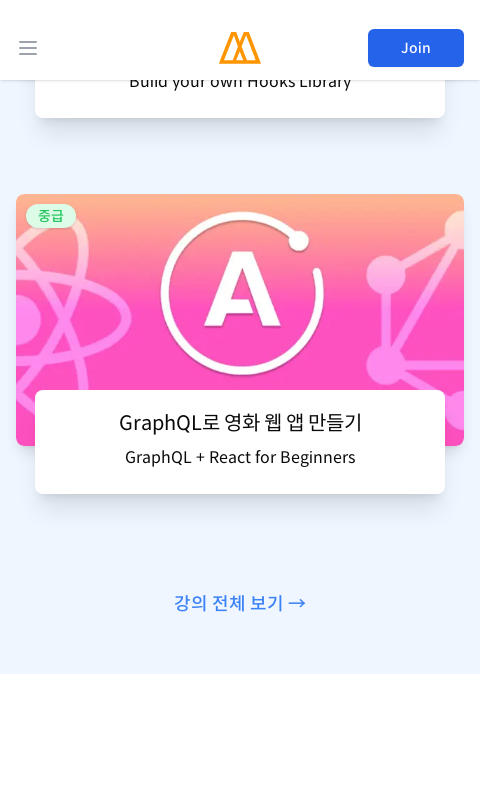

Waited for content to render
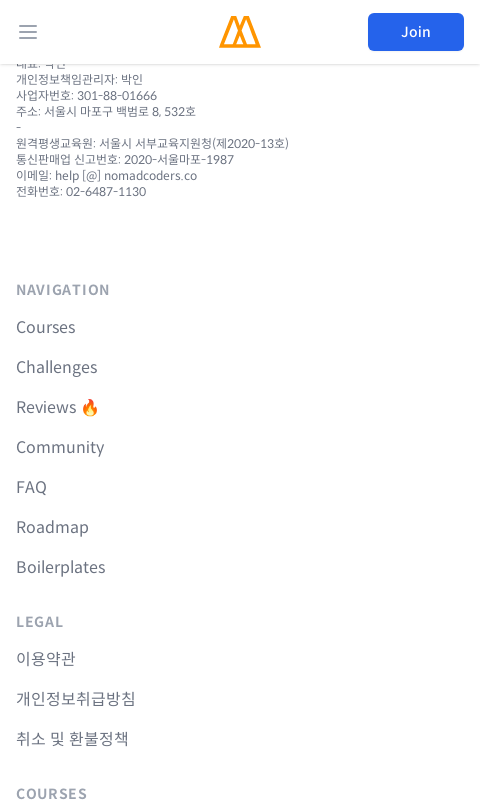

Scrolled to section 16/16 at position 12000px for 480px width
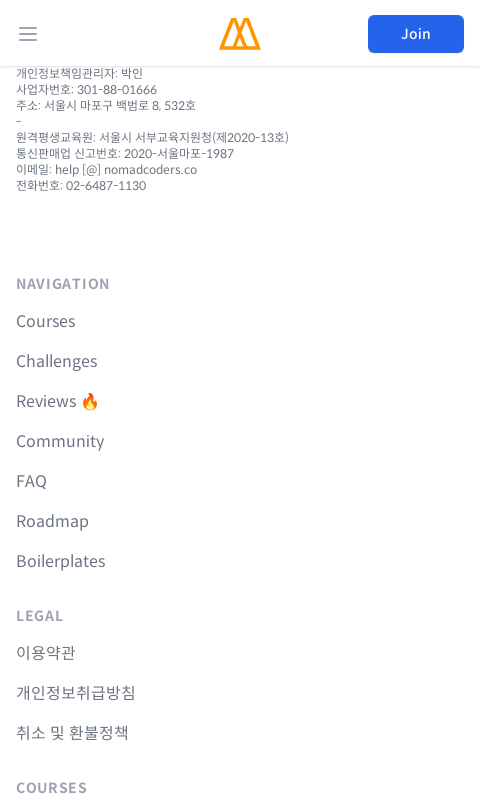

Waited for content to render
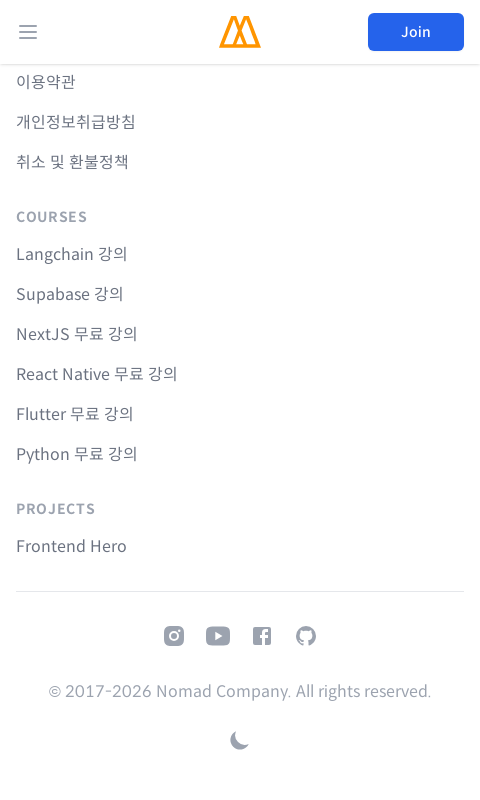

Set viewport width to 960px
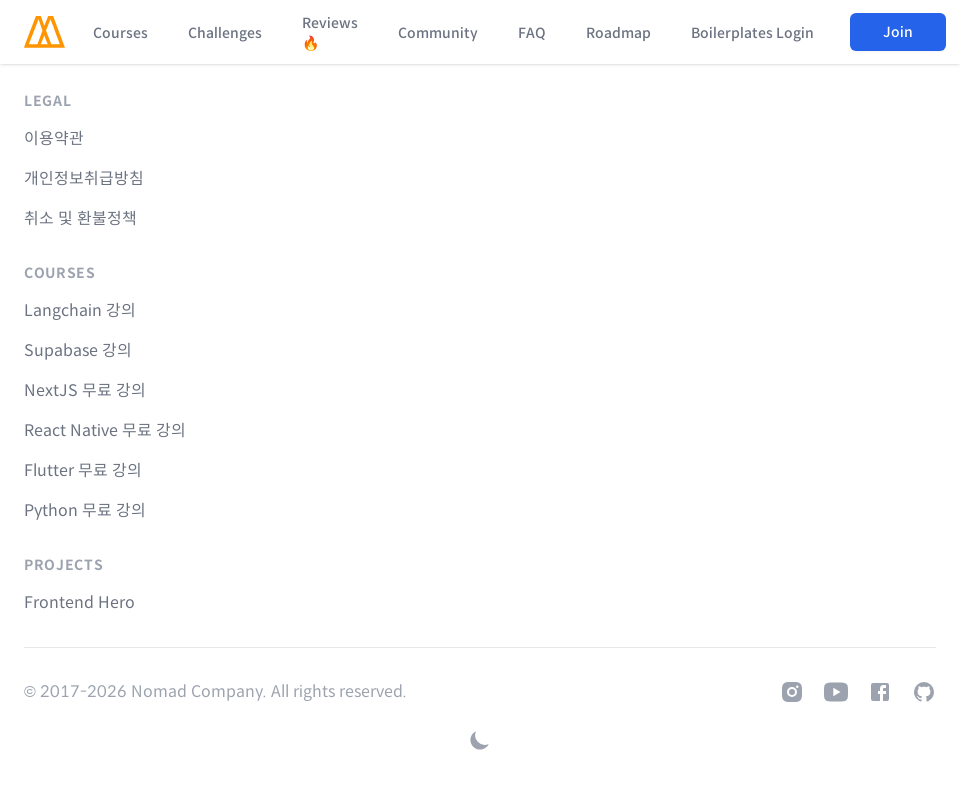

Scrolled to top of page
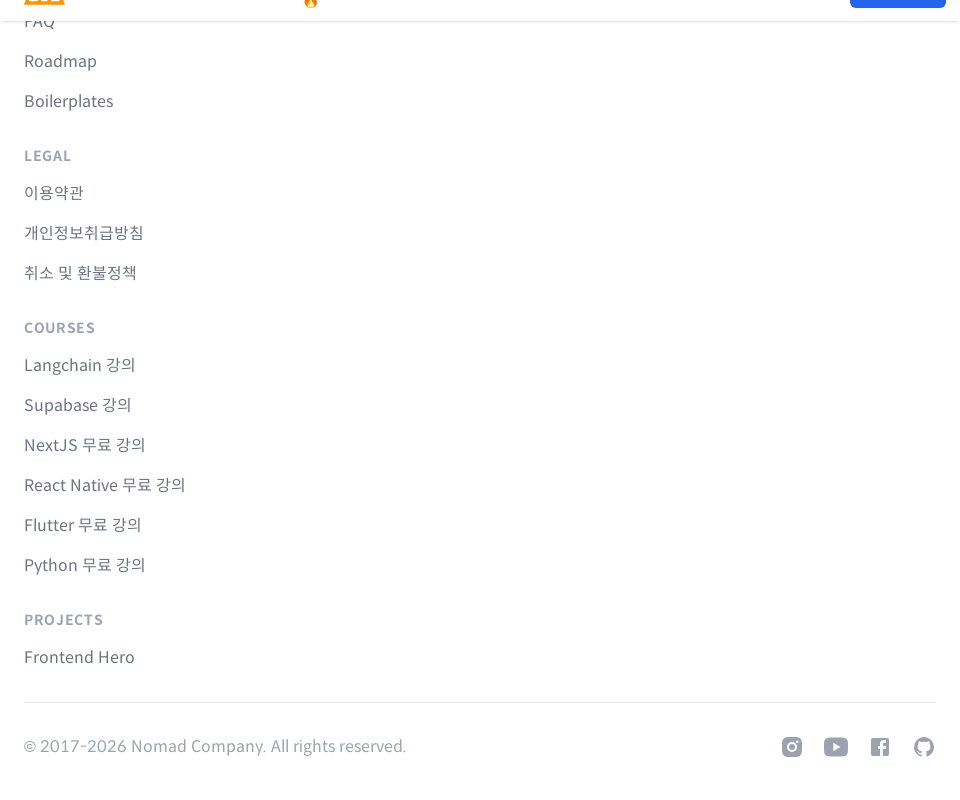

Waited for page to settle after scroll
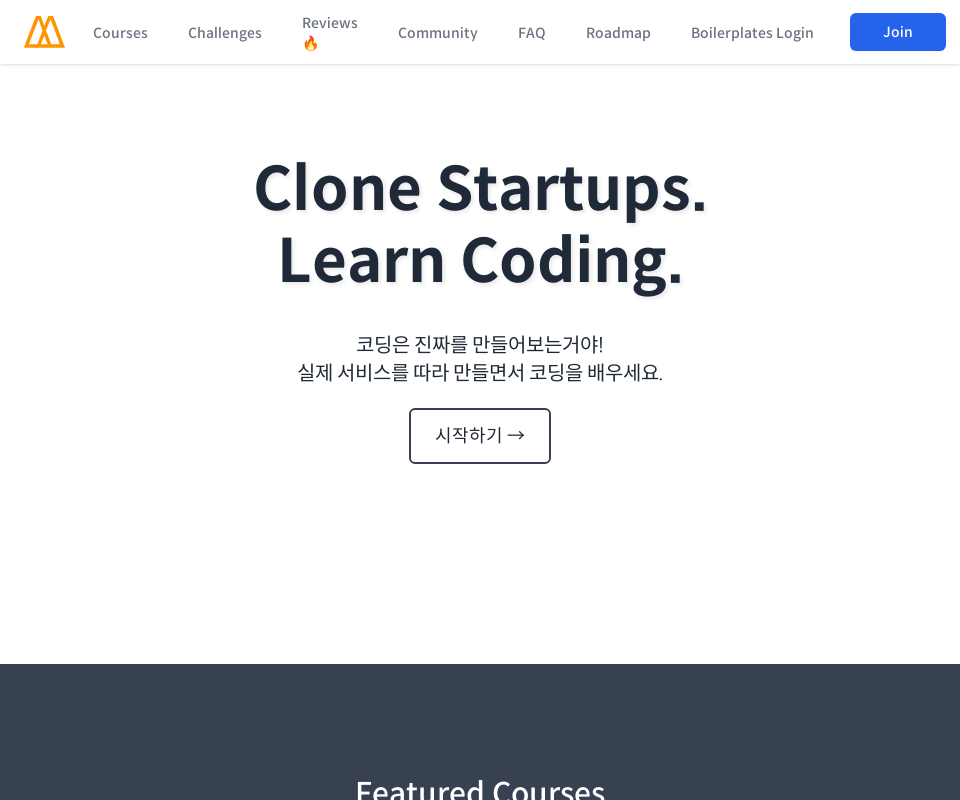

Retrieved total scroll height: 10643px
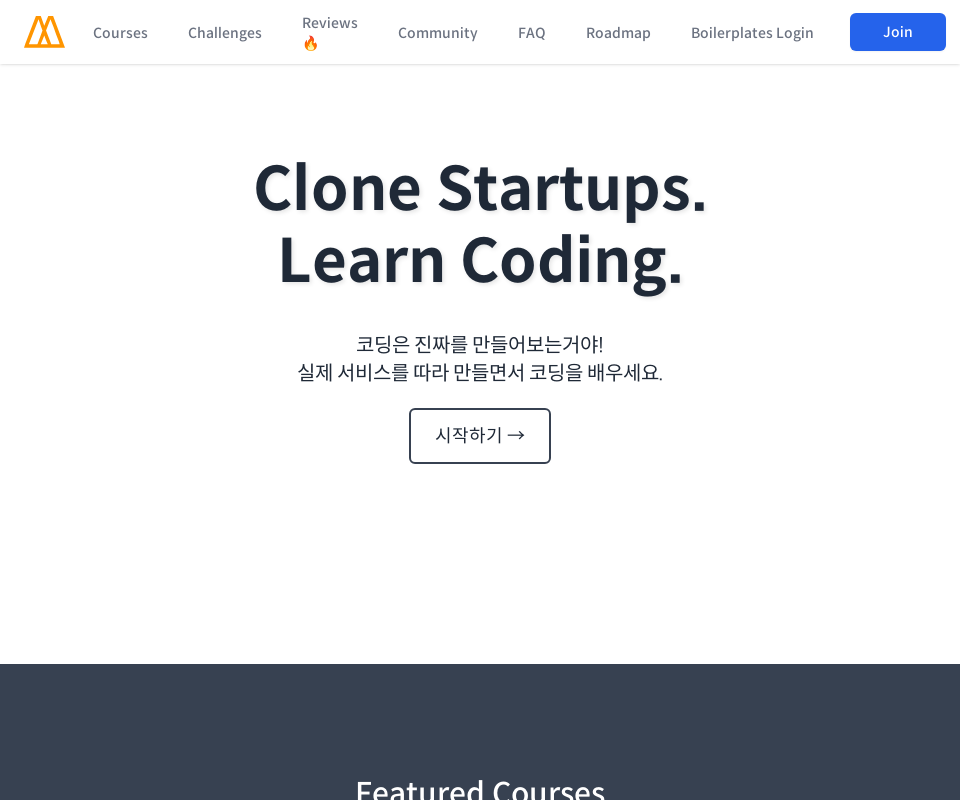

Calculated 14 sections to scroll through at 960px width
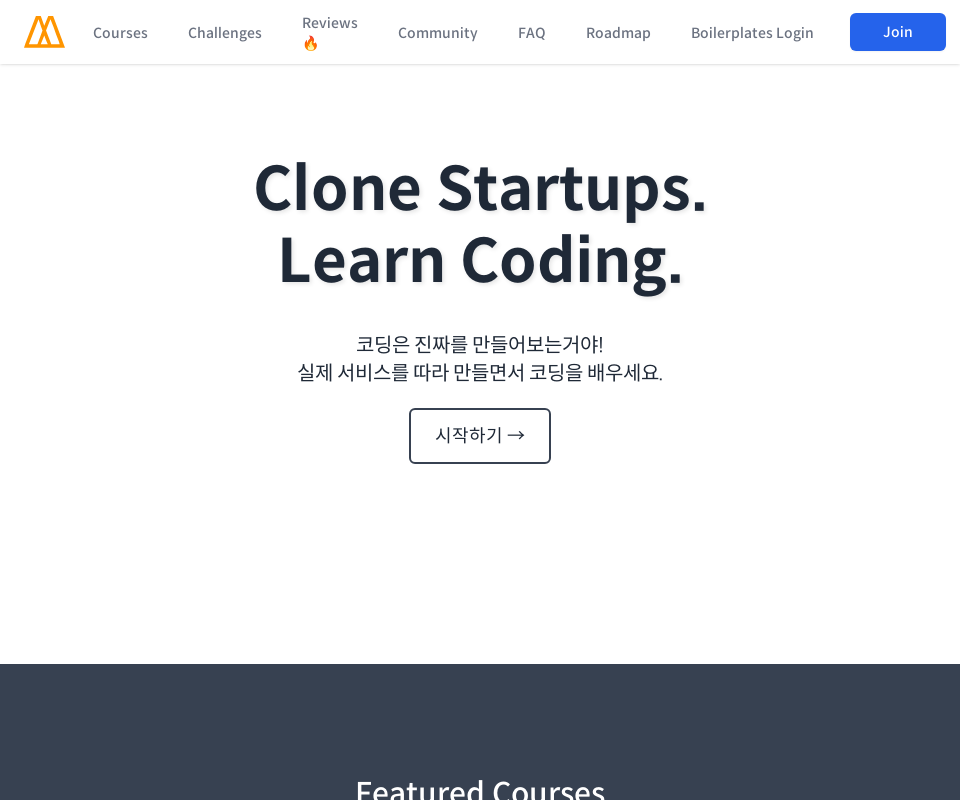

Scrolled to section 1/14 at position 0px for 960px width
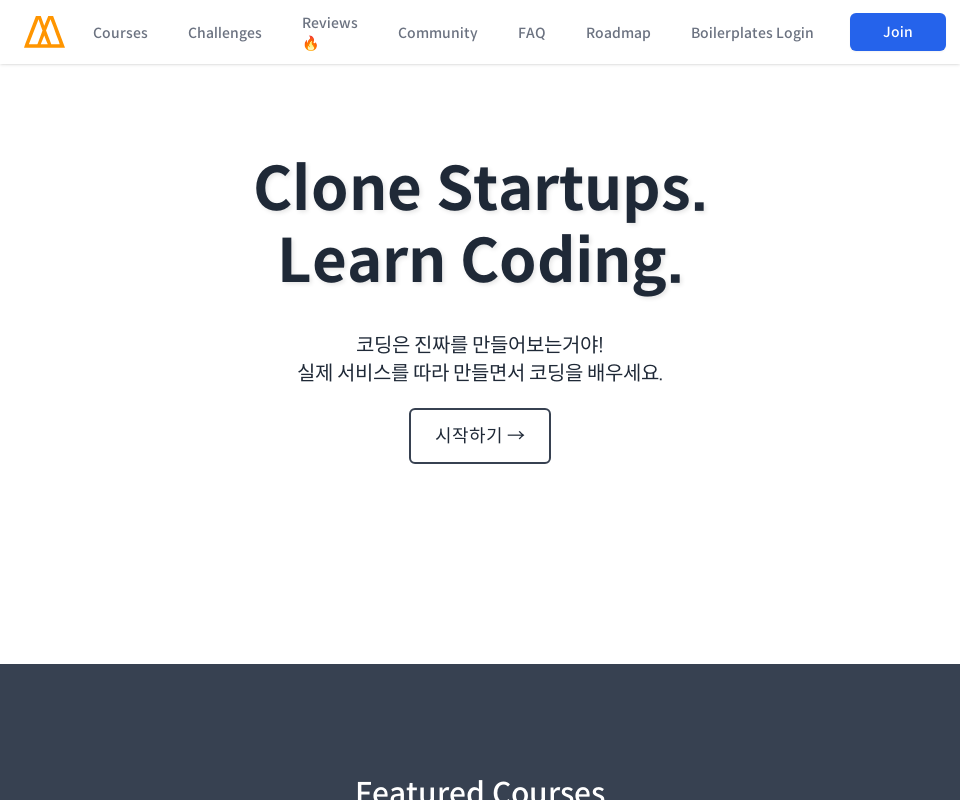

Waited for content to render
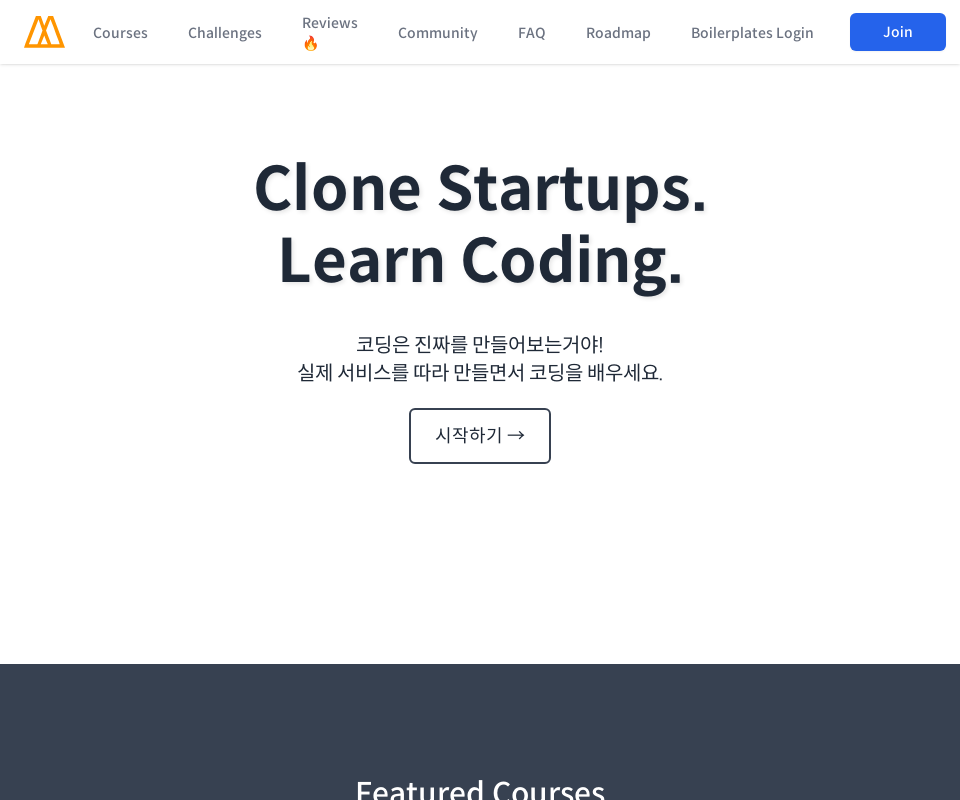

Scrolled to section 2/14 at position 800px for 960px width
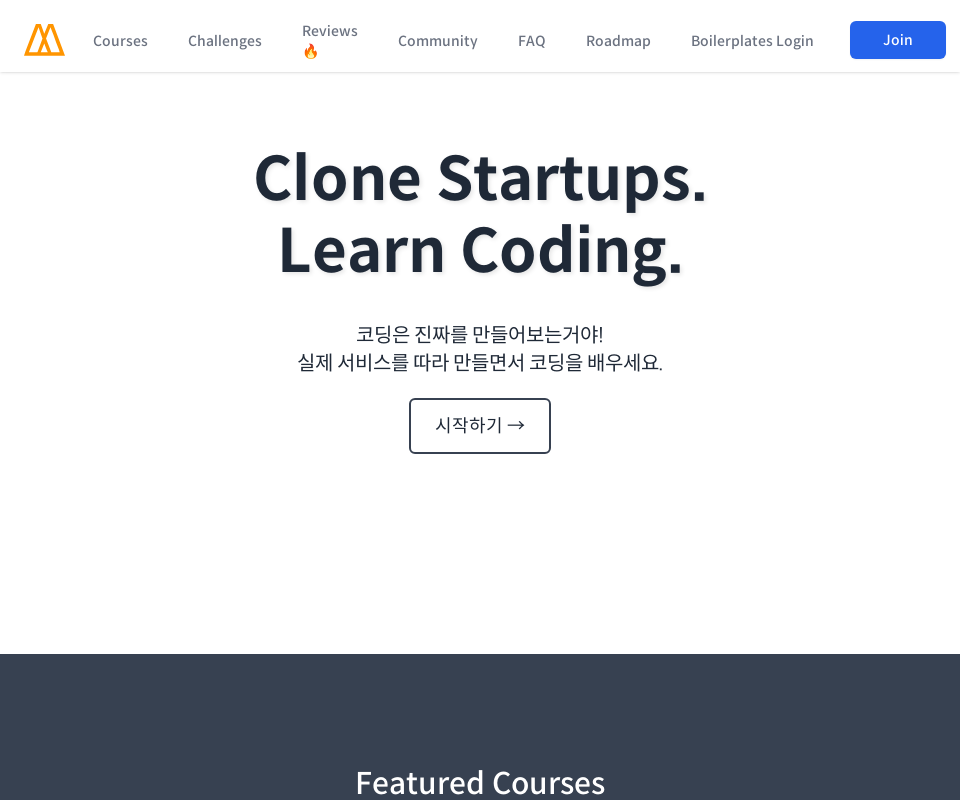

Waited for content to render
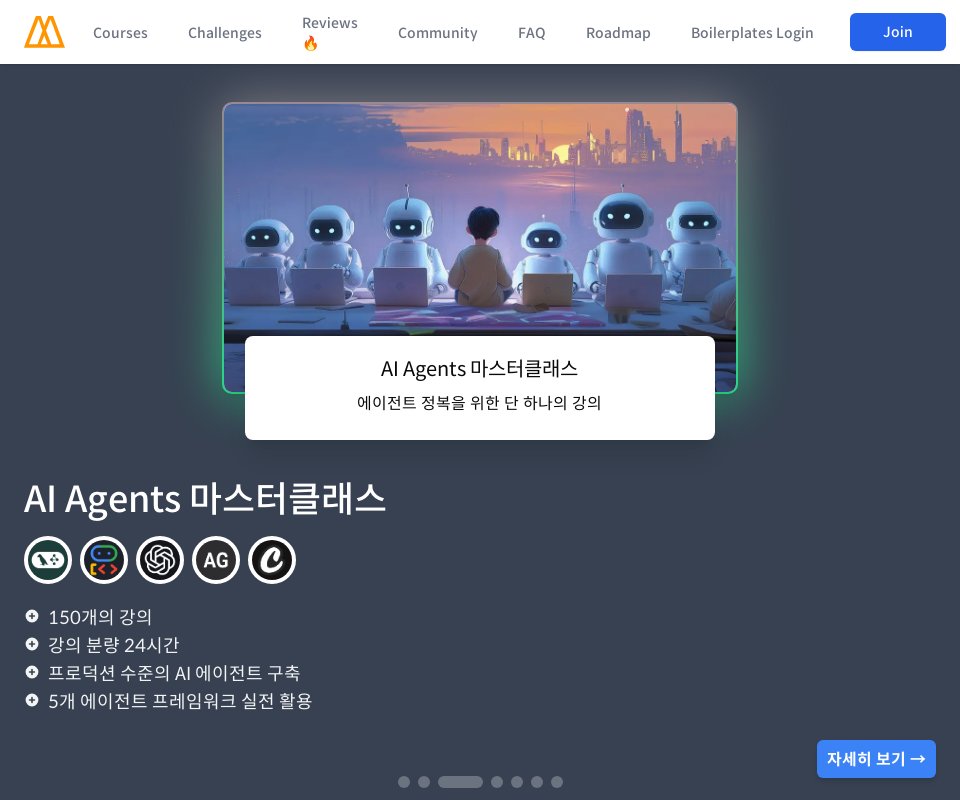

Scrolled to section 3/14 at position 1600px for 960px width
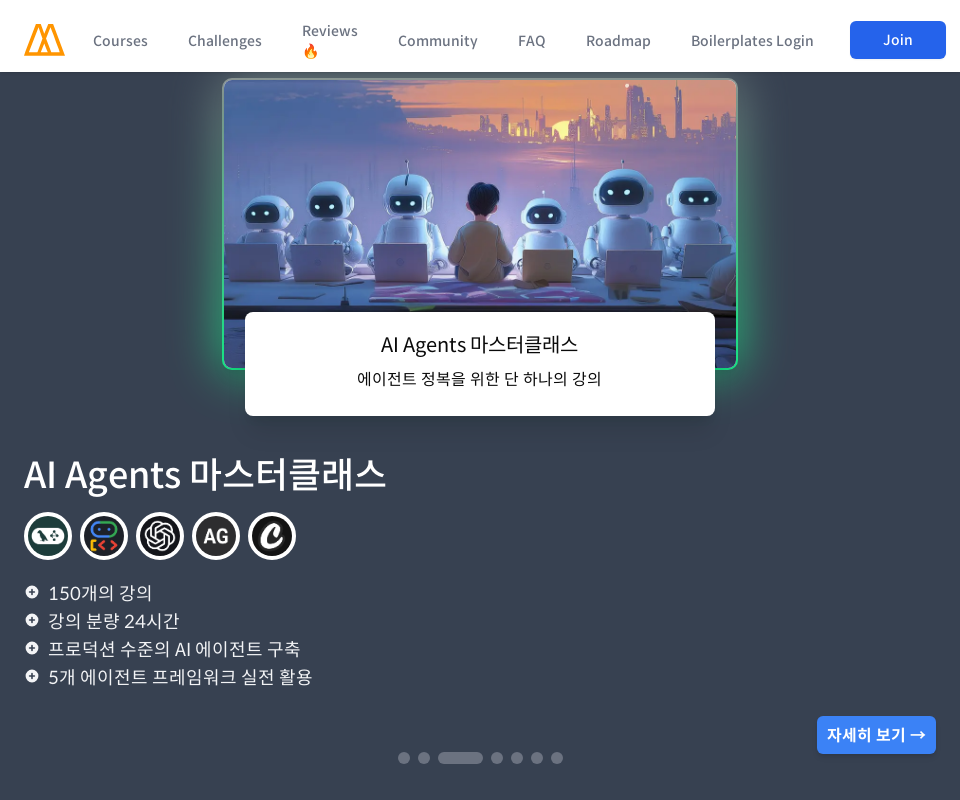

Waited for content to render
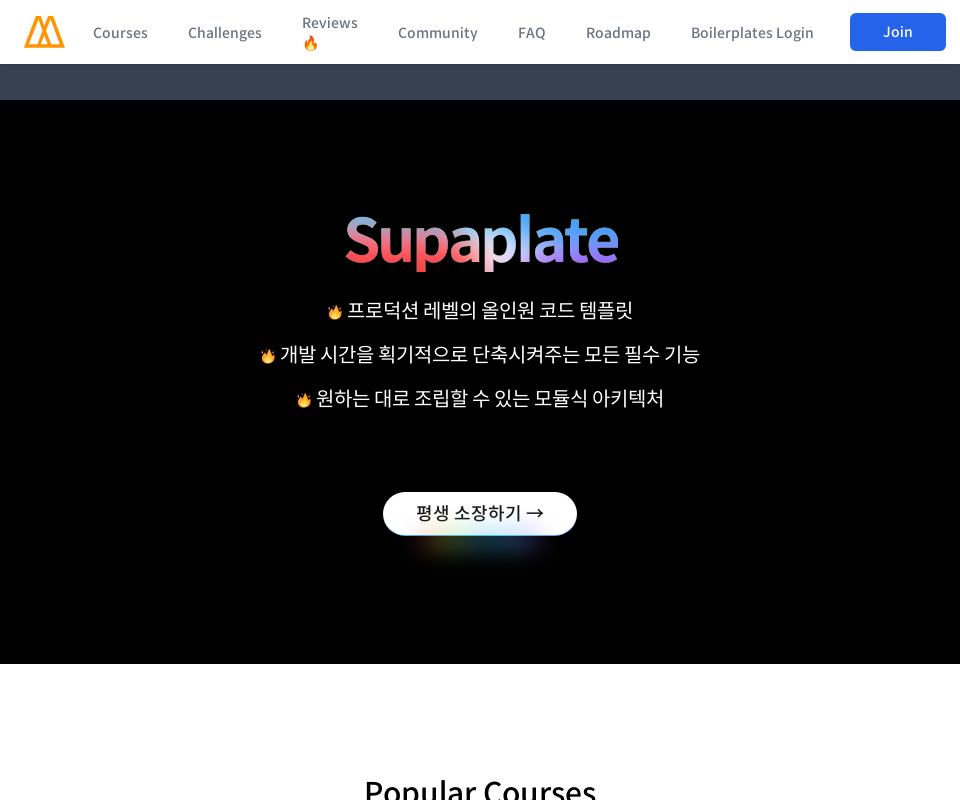

Scrolled to section 4/14 at position 2400px for 960px width
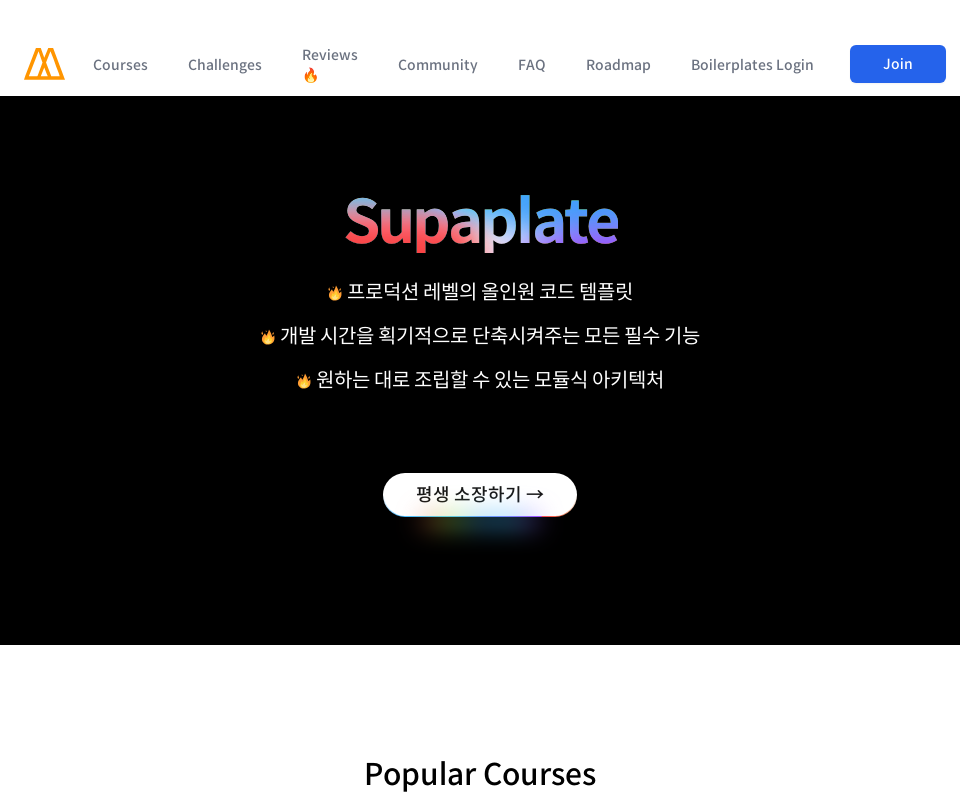

Waited for content to render
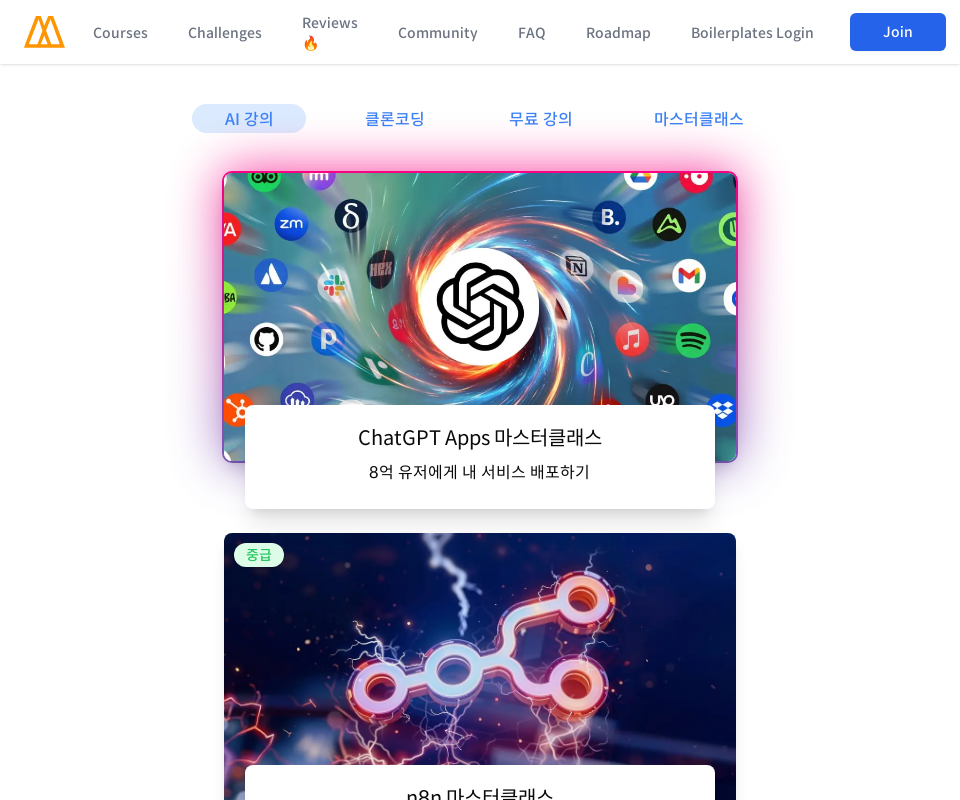

Scrolled to section 5/14 at position 3200px for 960px width
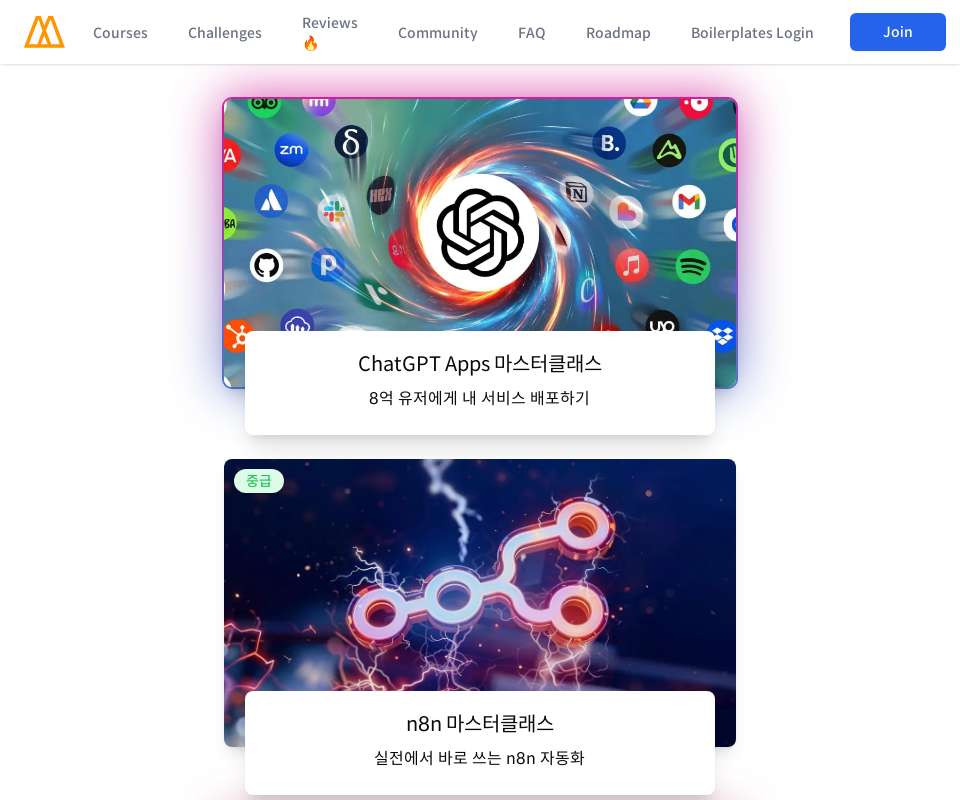

Waited for content to render
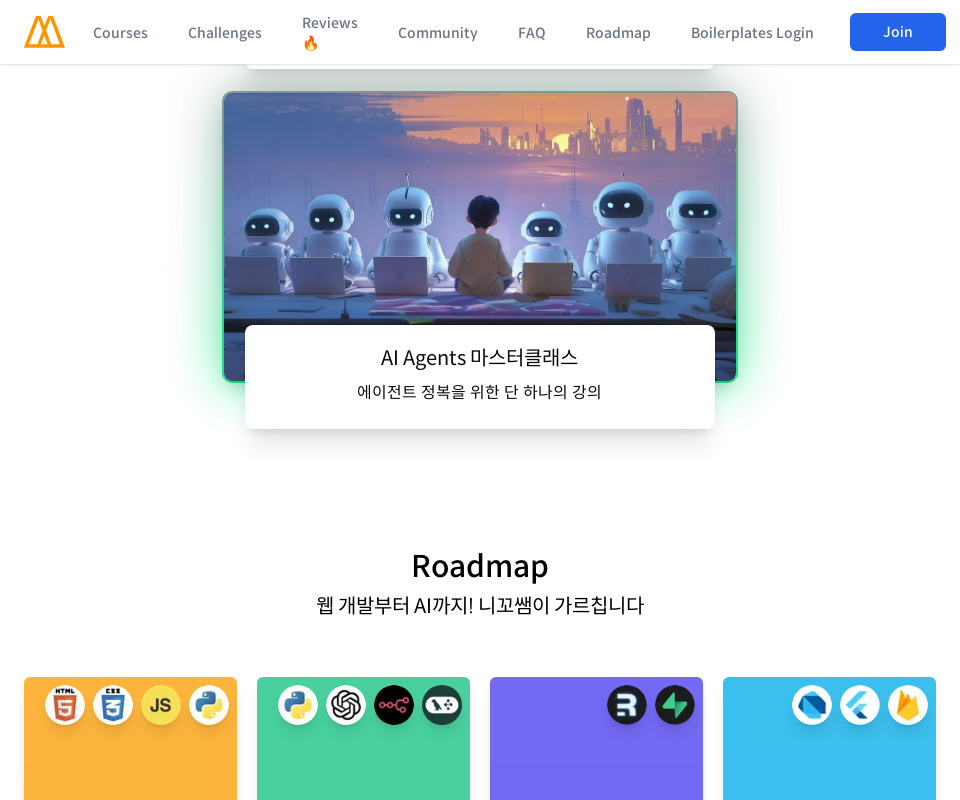

Scrolled to section 6/14 at position 4000px for 960px width
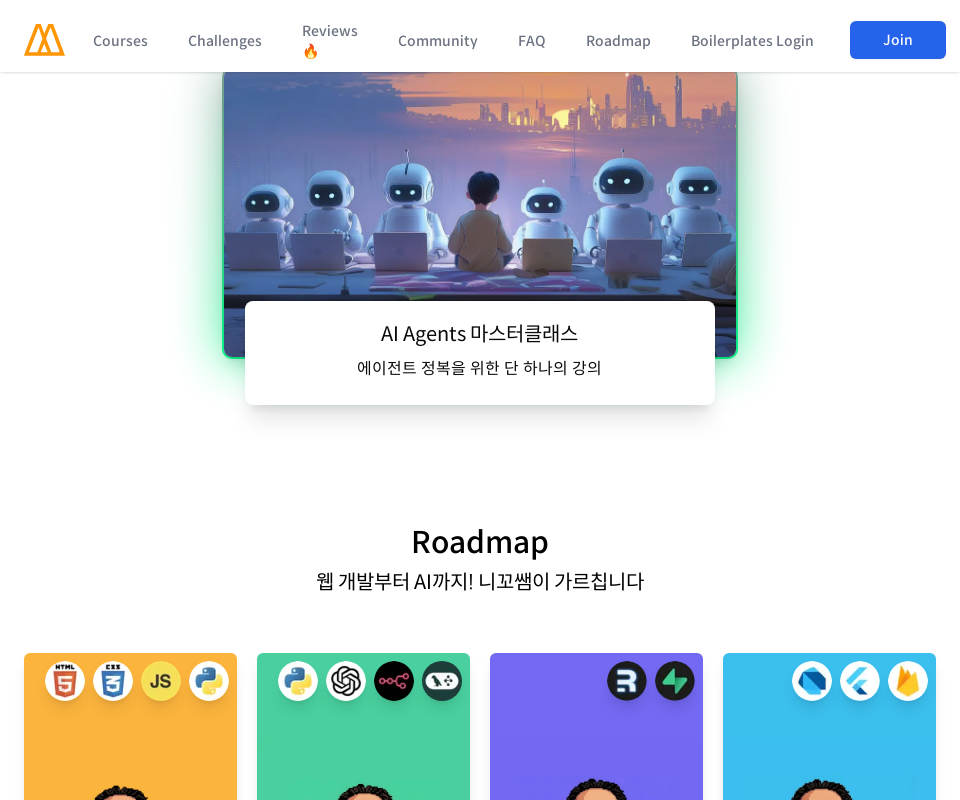

Waited for content to render
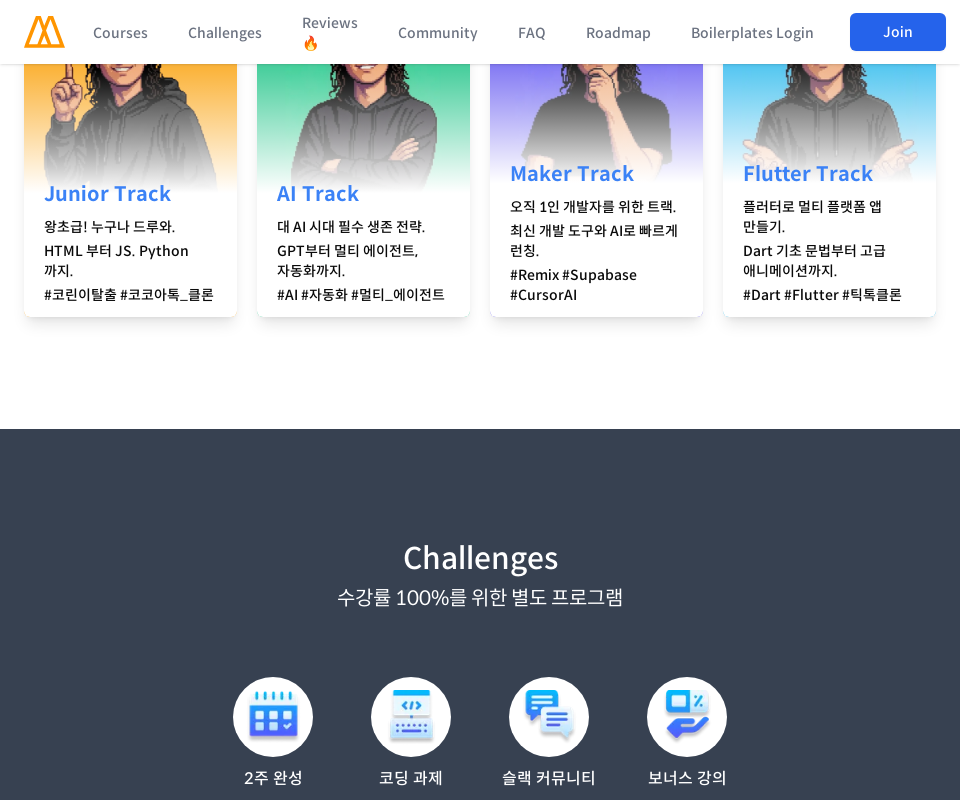

Scrolled to section 7/14 at position 4800px for 960px width
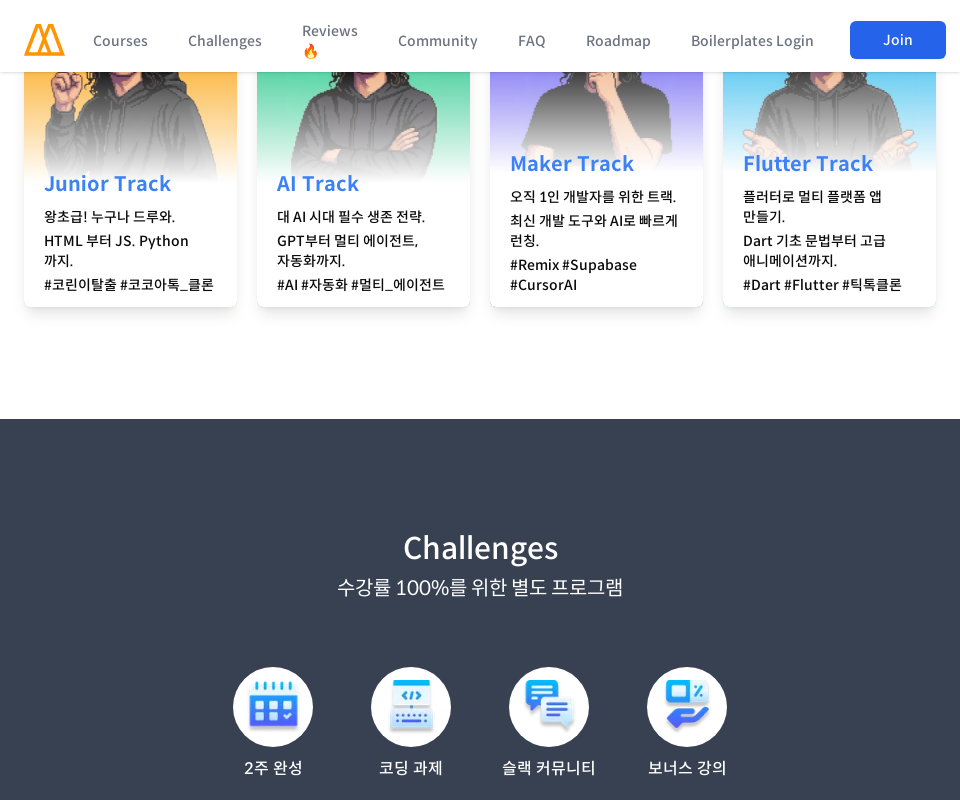

Waited for content to render
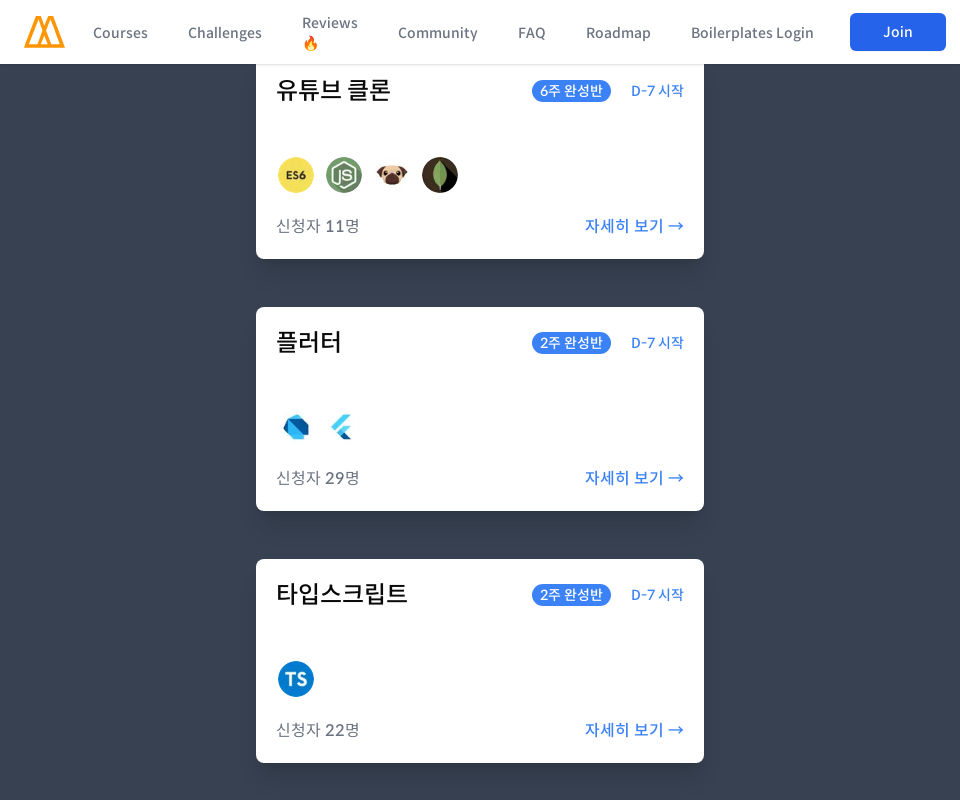

Scrolled to section 8/14 at position 5600px for 960px width
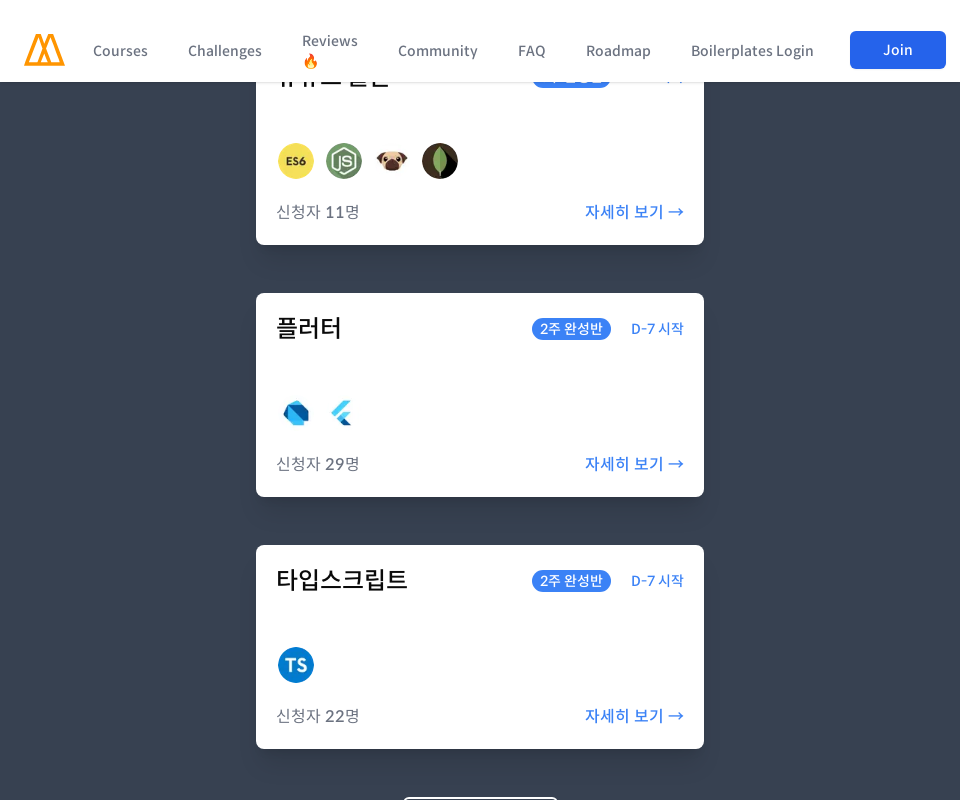

Waited for content to render
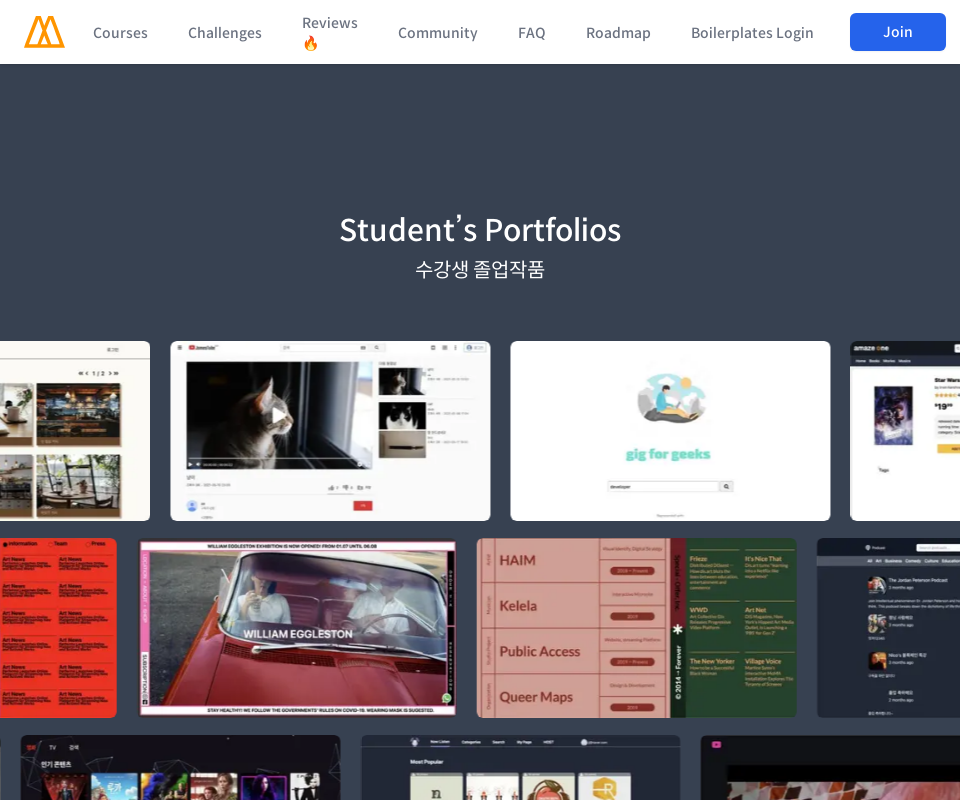

Scrolled to section 9/14 at position 6400px for 960px width
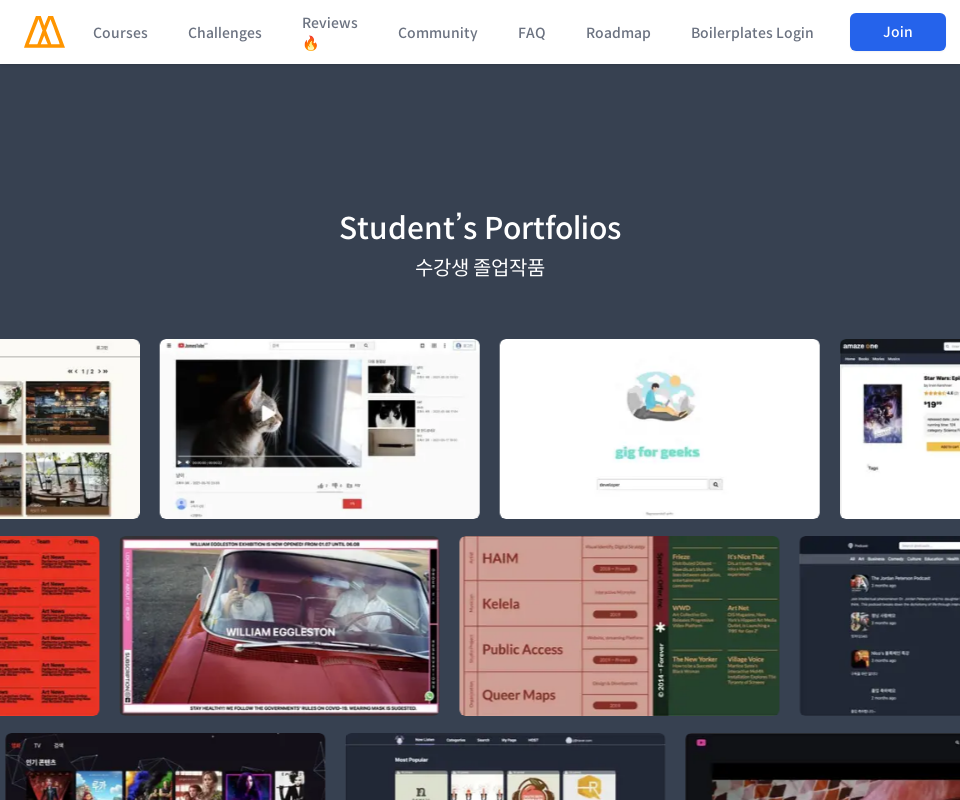

Waited for content to render
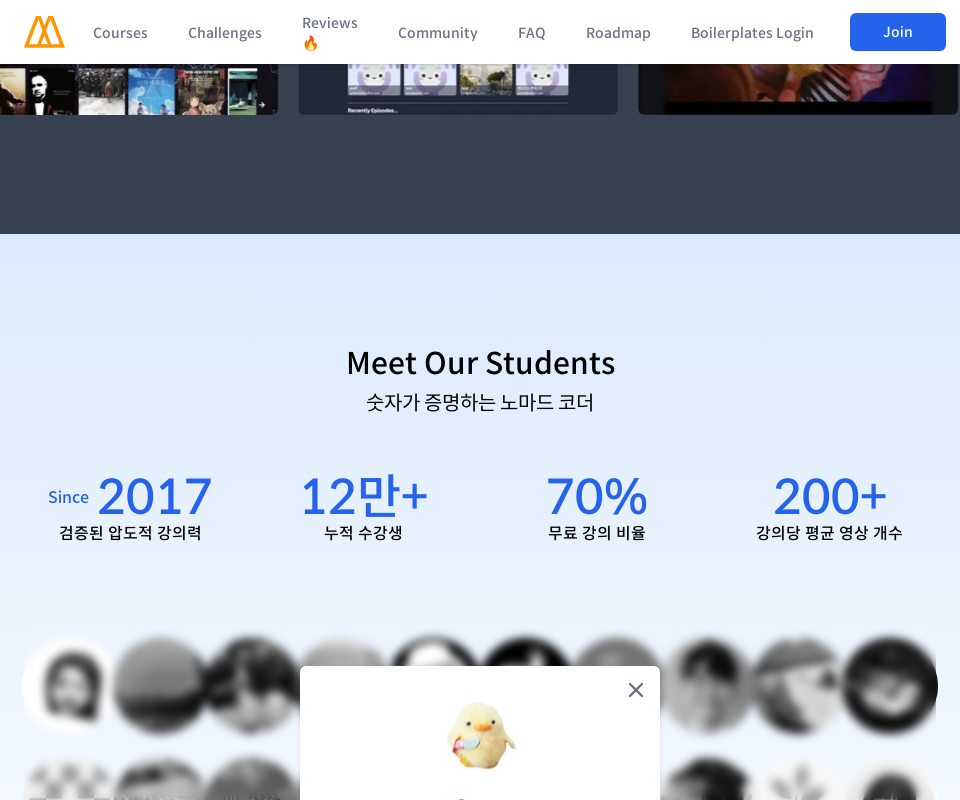

Scrolled to section 10/14 at position 7200px for 960px width
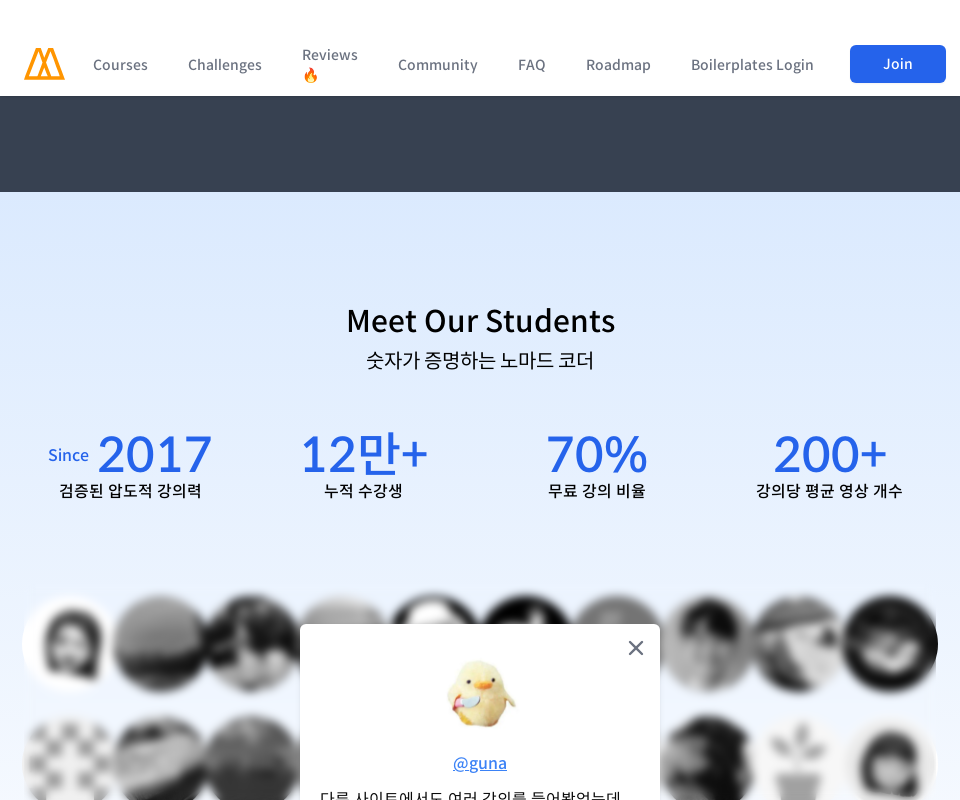

Waited for content to render
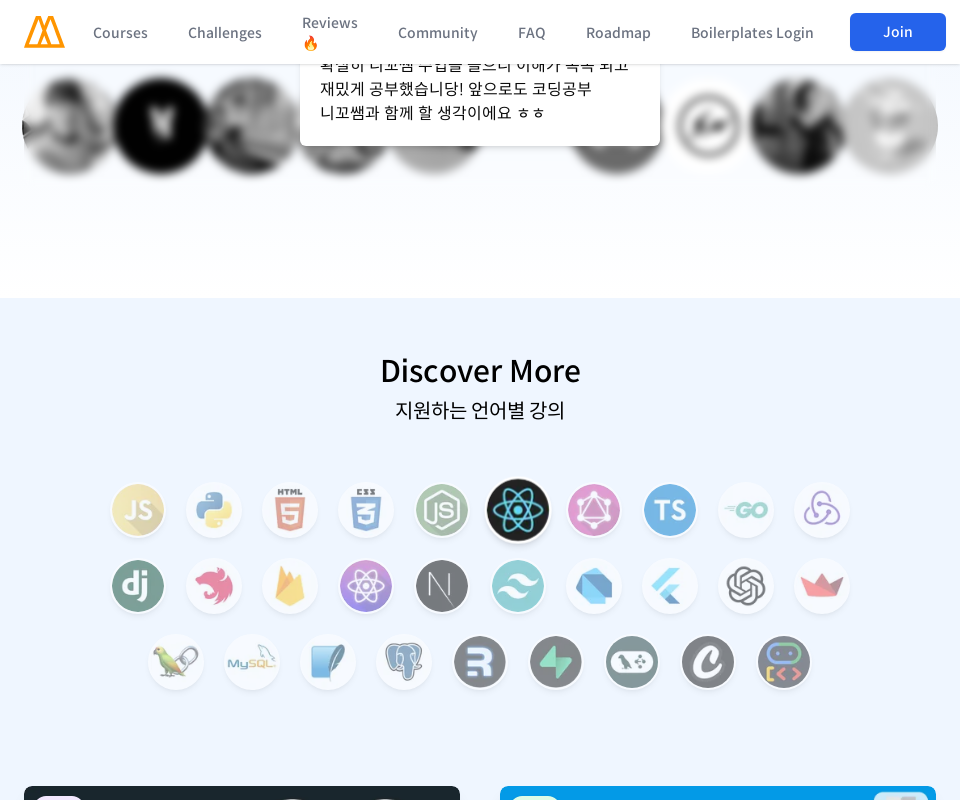

Scrolled to section 11/14 at position 8000px for 960px width
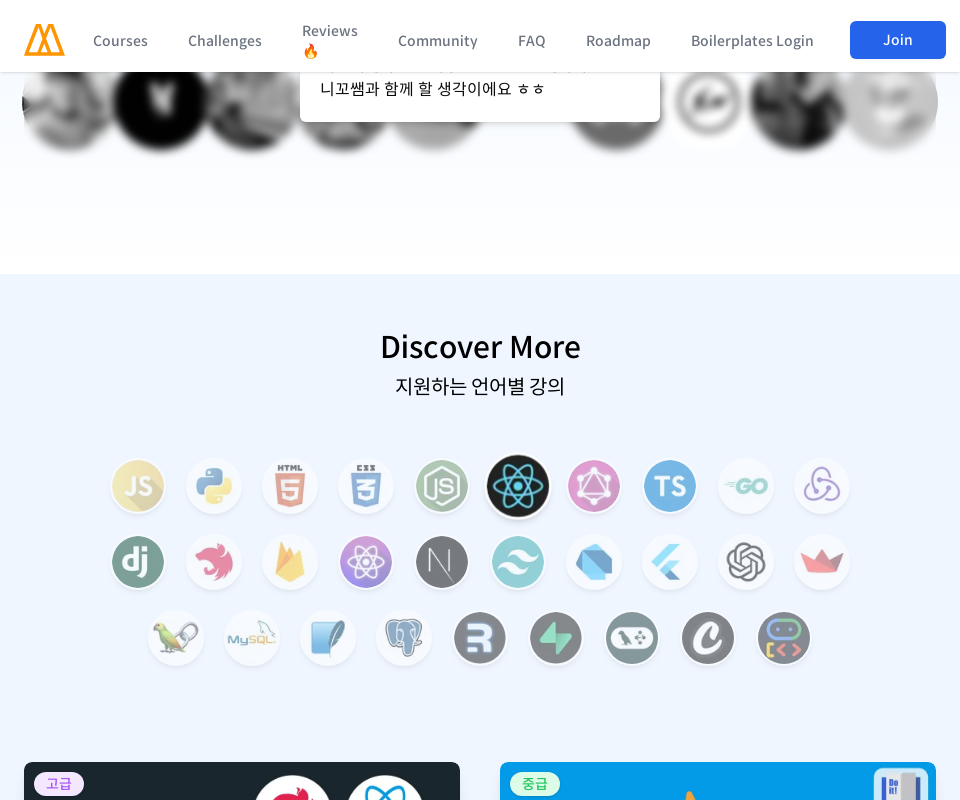

Waited for content to render
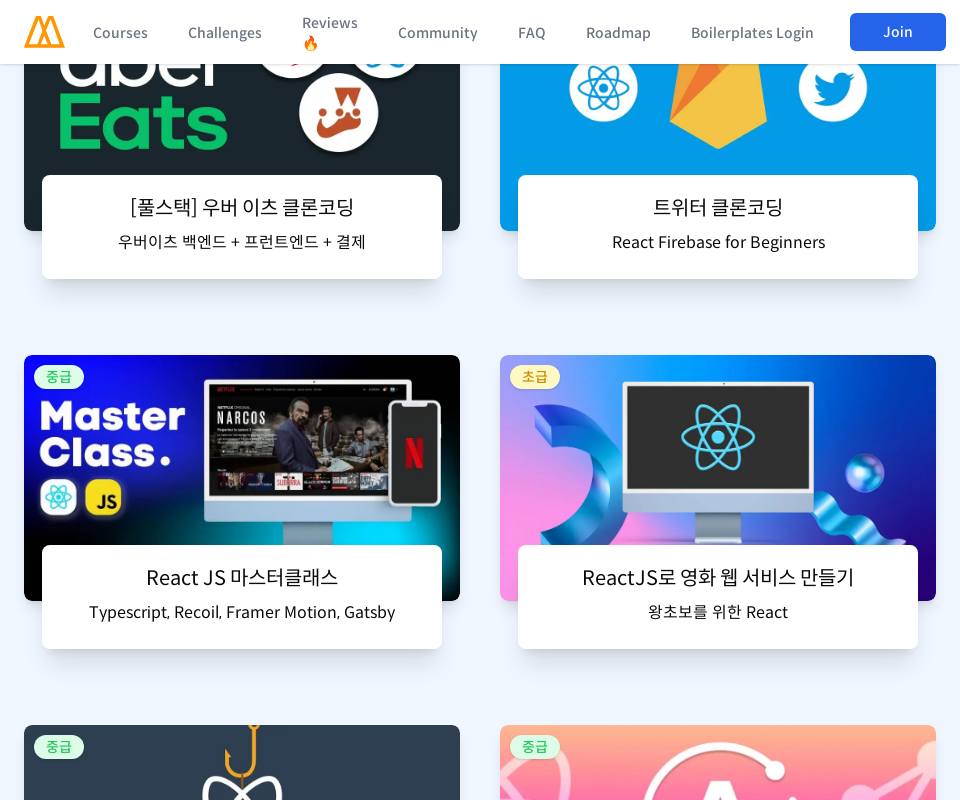

Scrolled to section 12/14 at position 8800px for 960px width
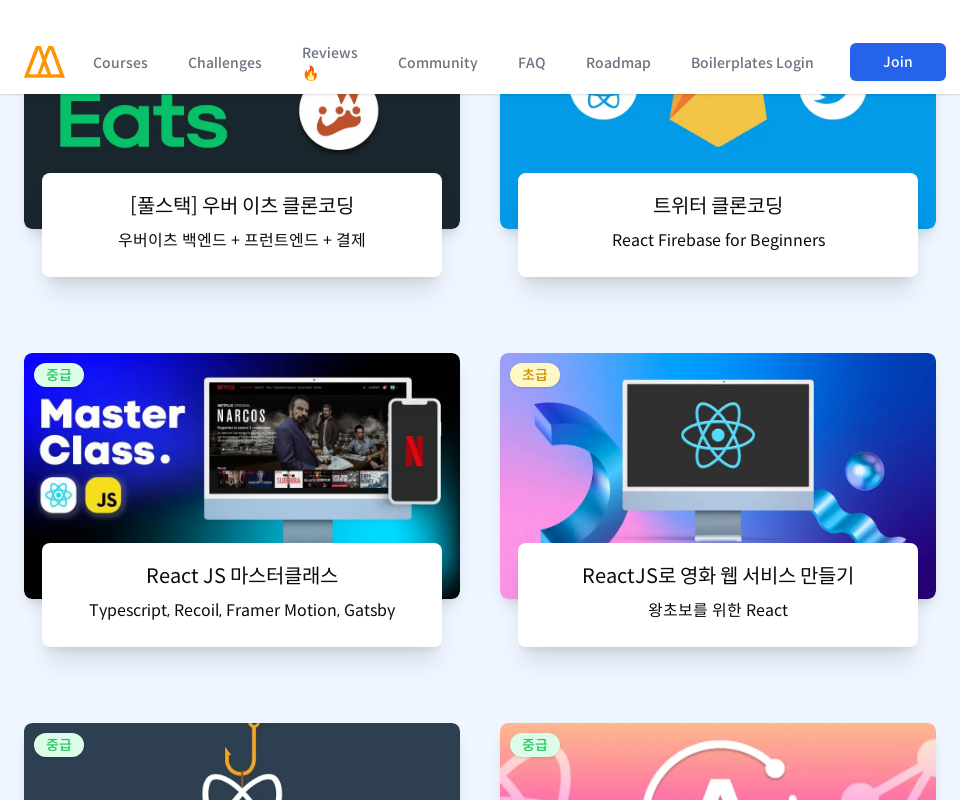

Waited for content to render
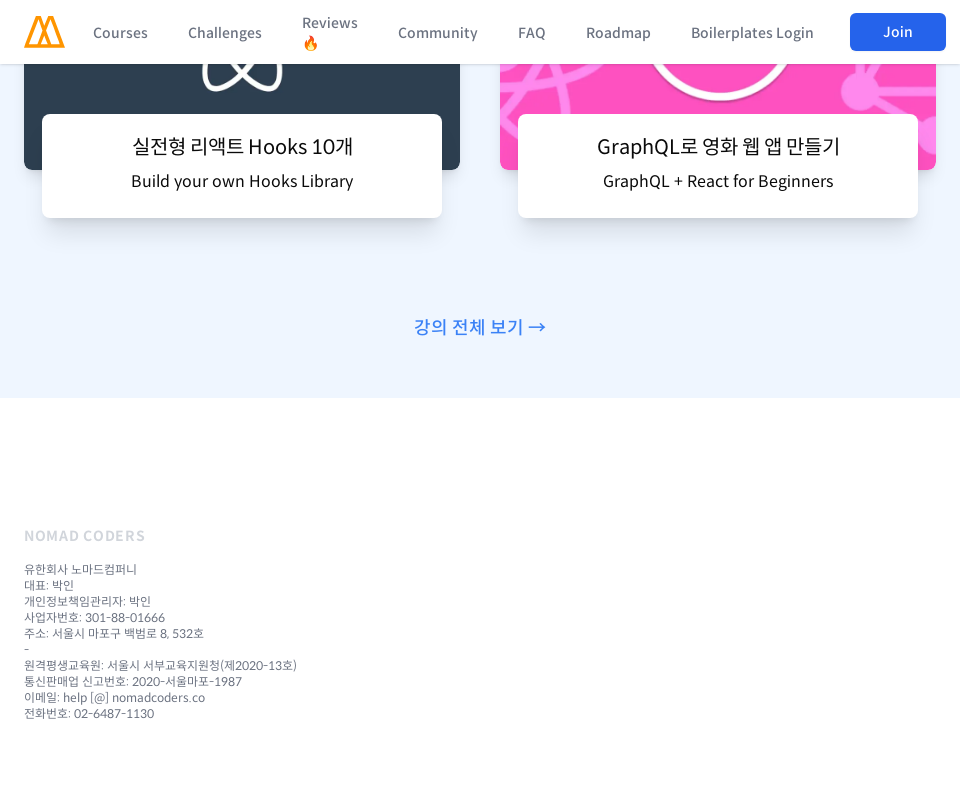

Scrolled to section 13/14 at position 9600px for 960px width
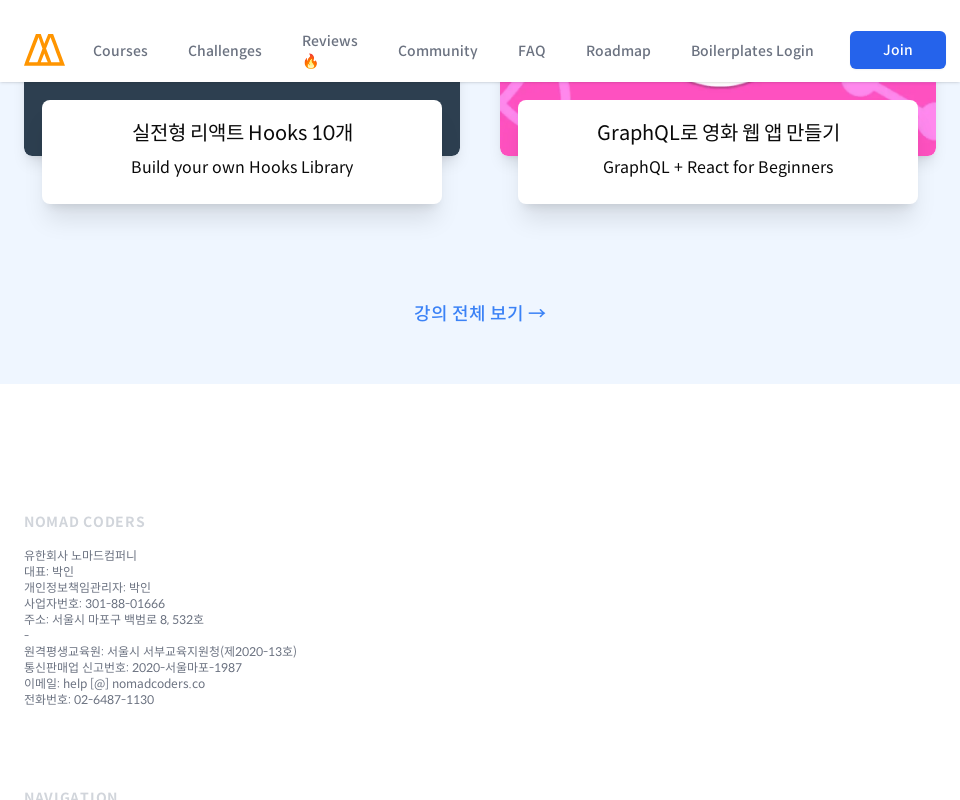

Waited for content to render
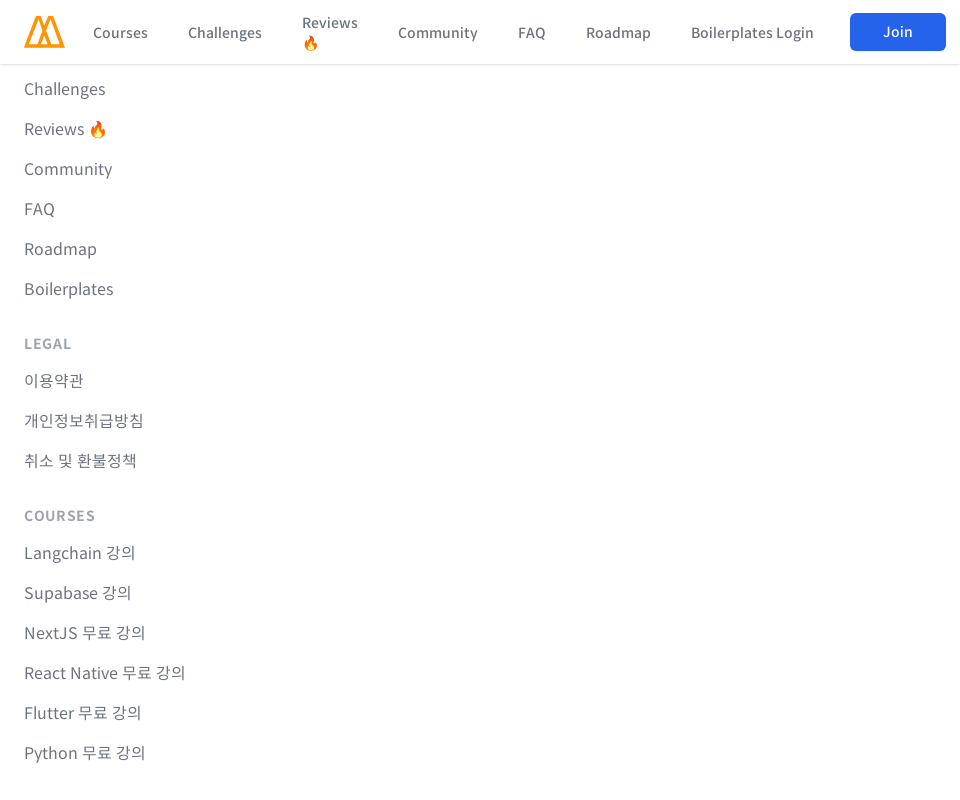

Scrolled to section 14/14 at position 10400px for 960px width
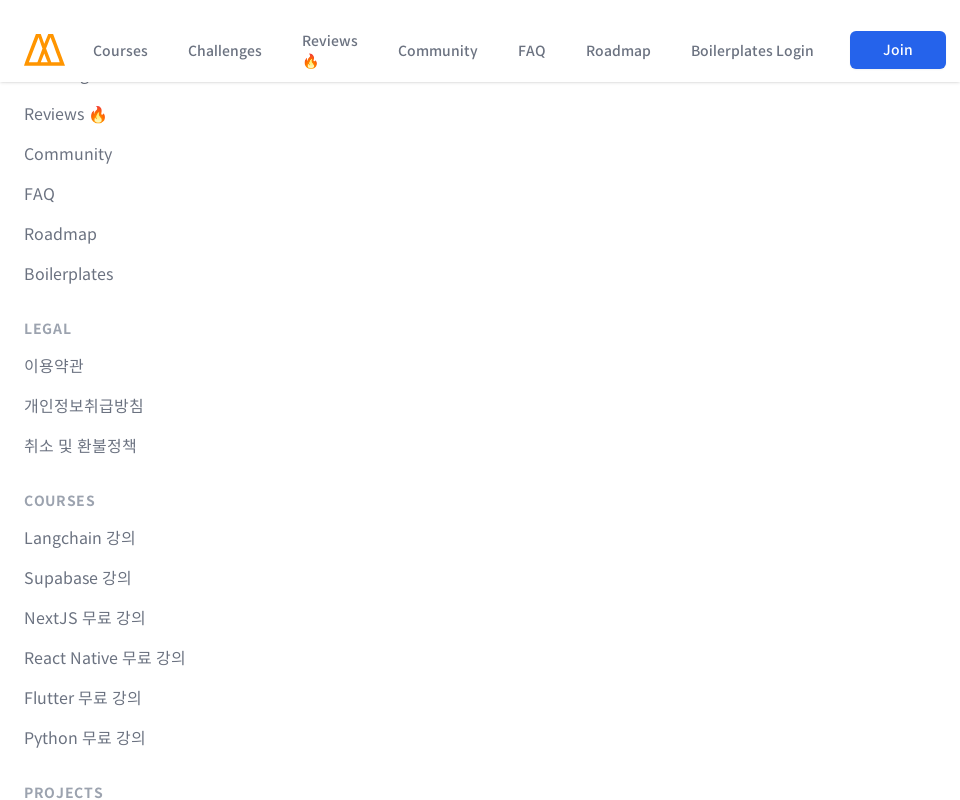

Waited for content to render
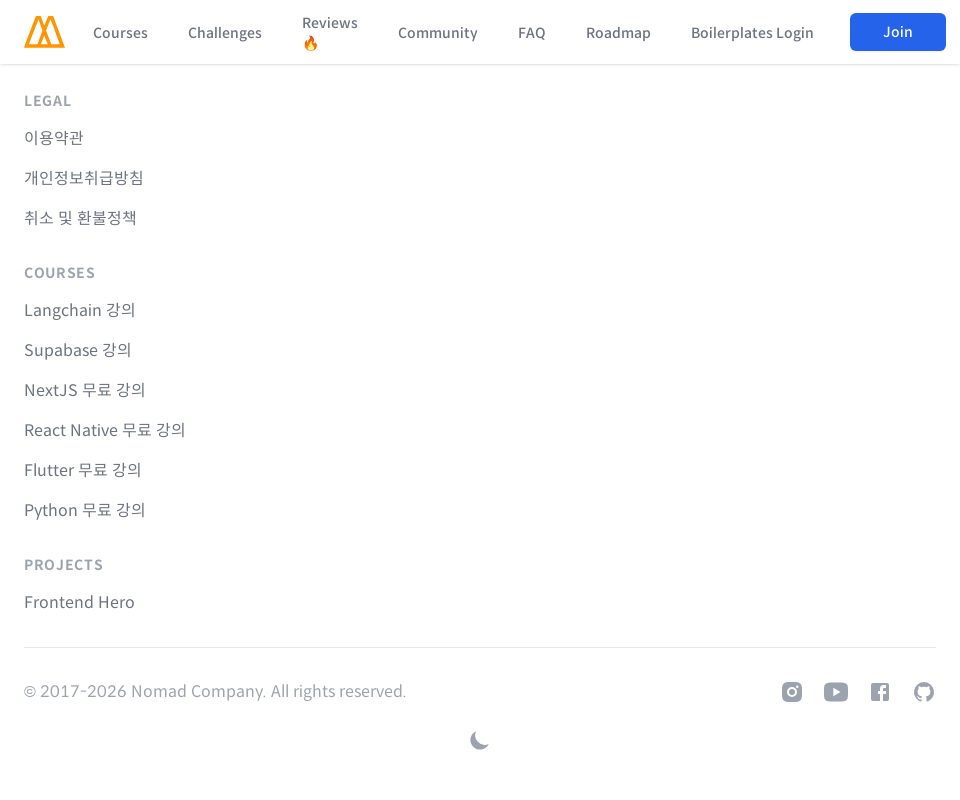

Set viewport width to 1280px
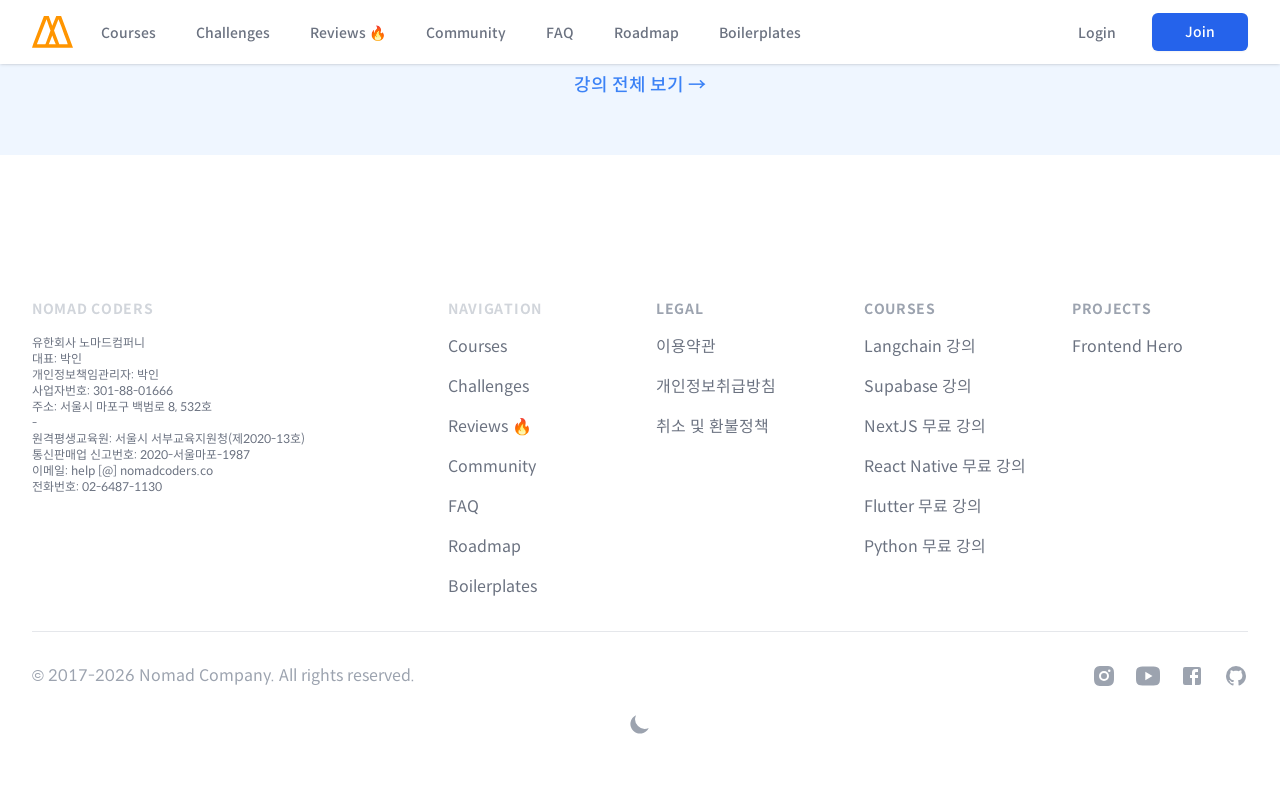

Scrolled to top of page
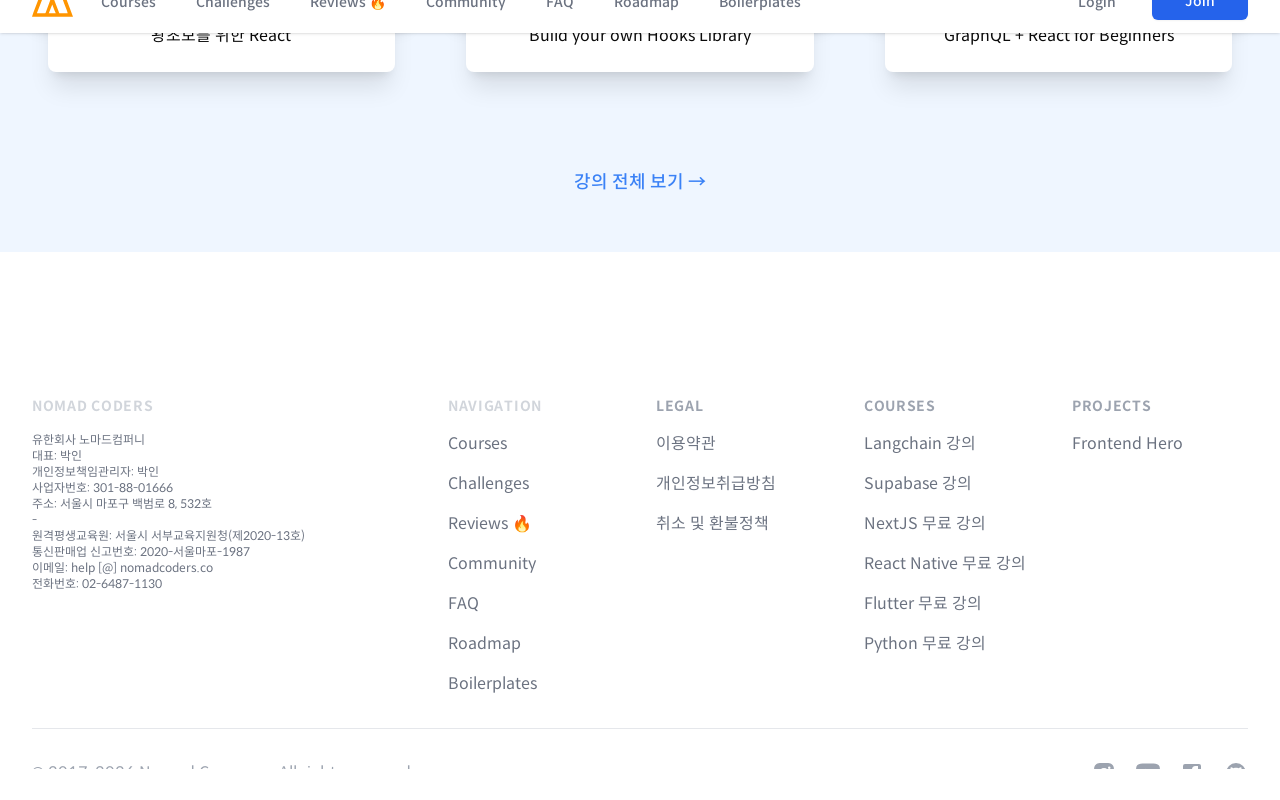

Waited for page to settle after scroll
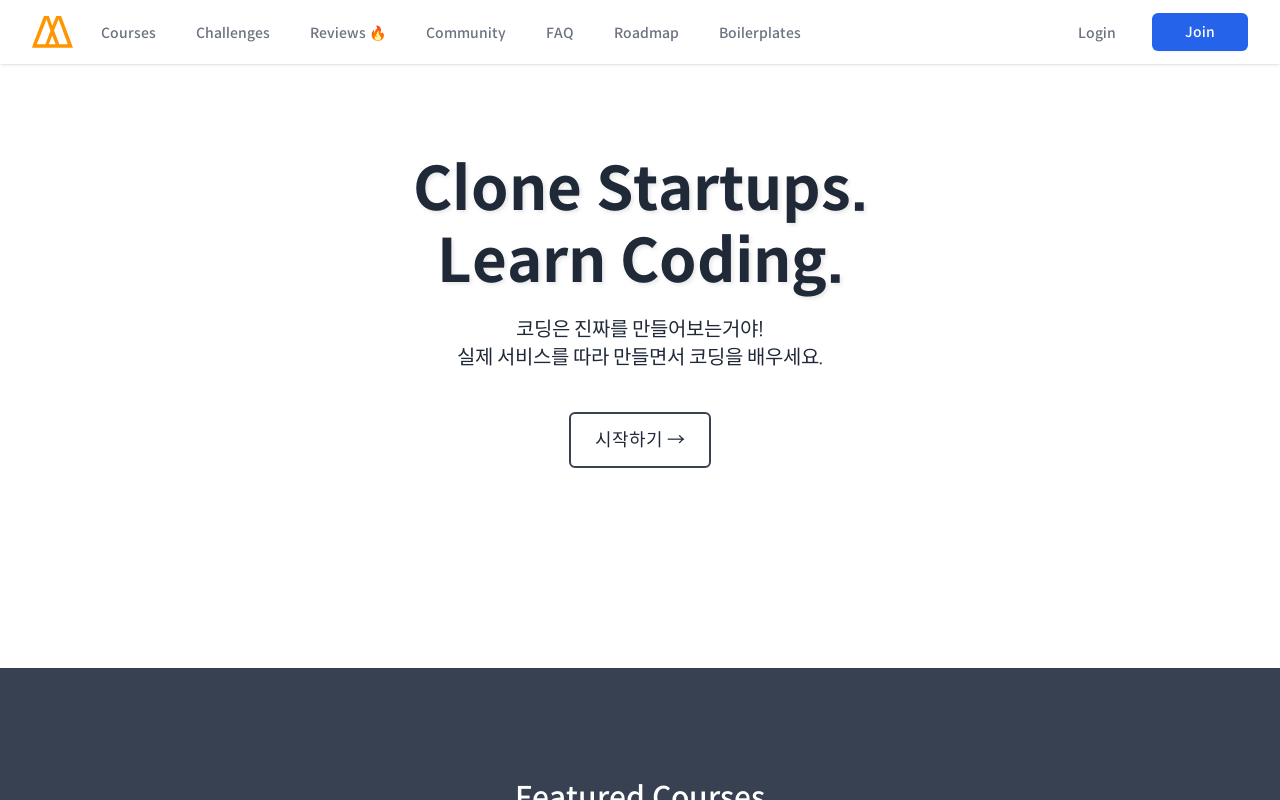

Retrieved total scroll height: 7957px
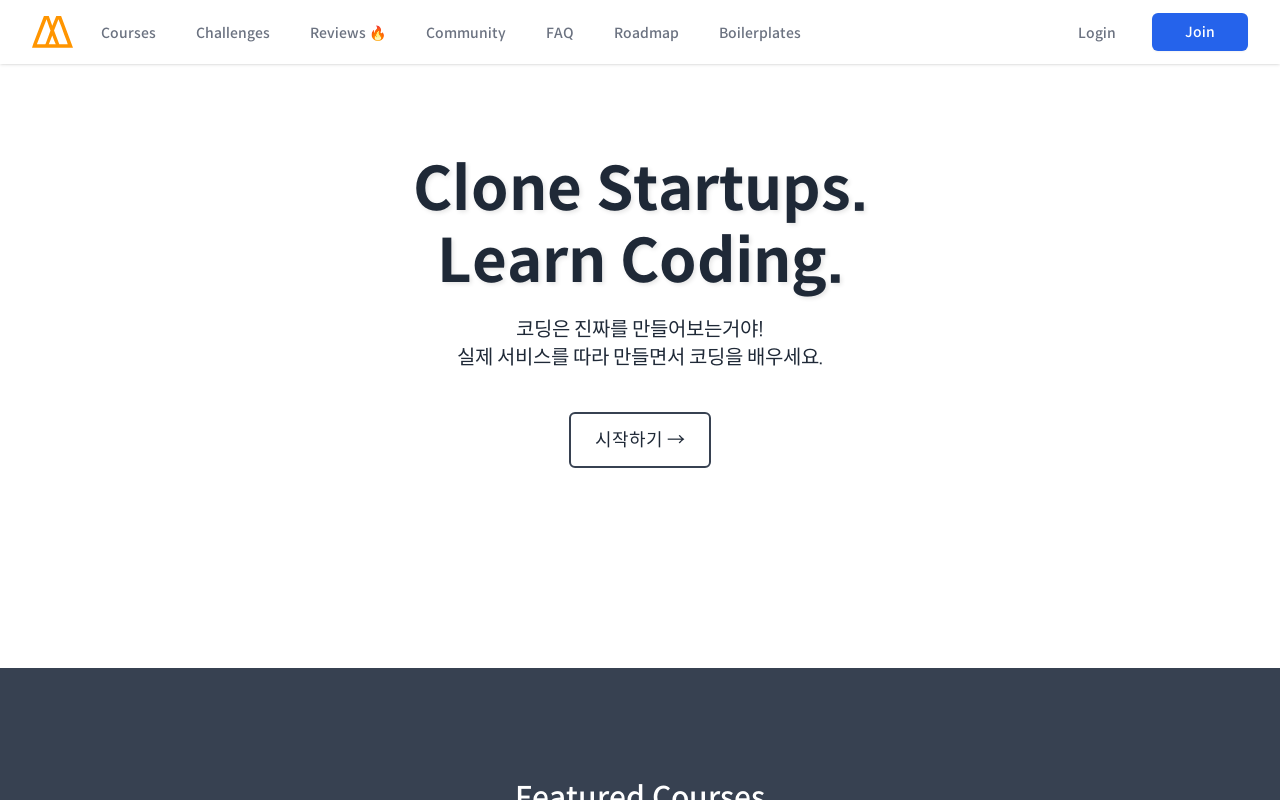

Calculated 10 sections to scroll through at 1280px width
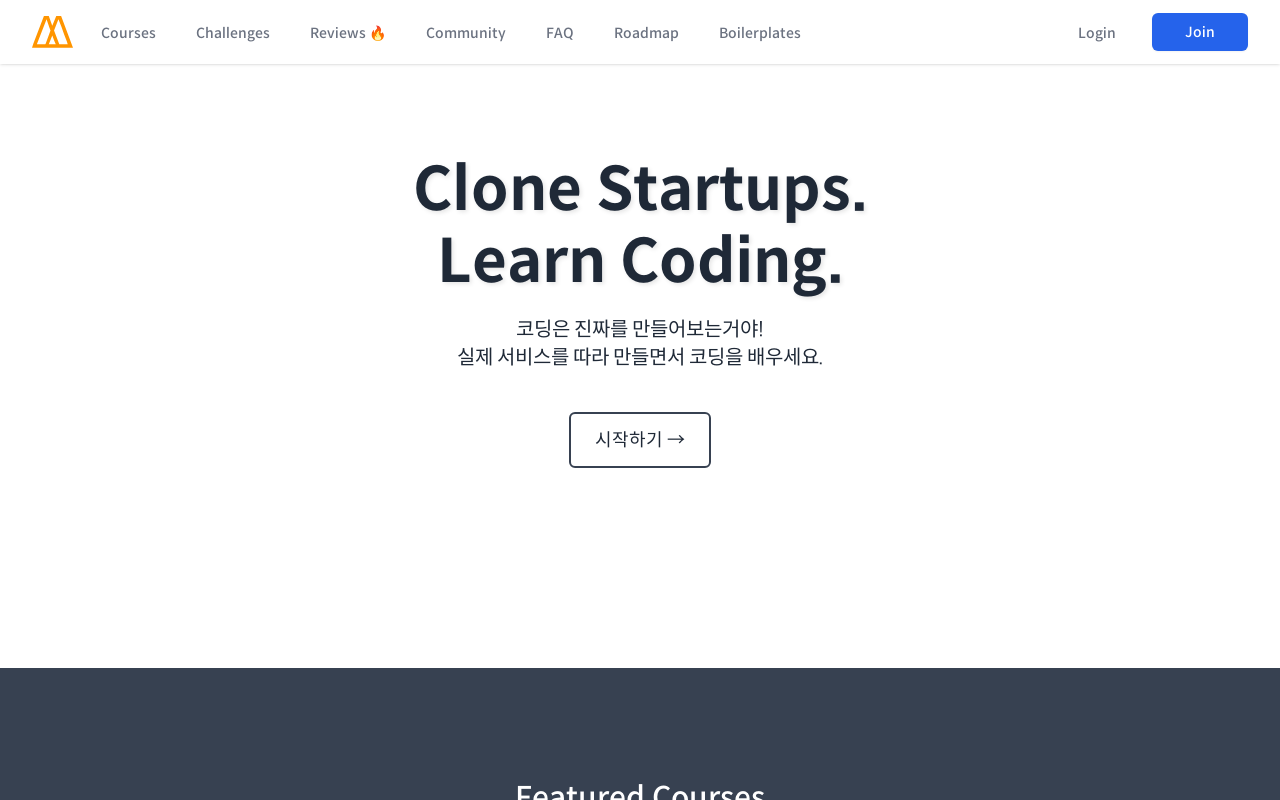

Scrolled to section 1/10 at position 0px for 1280px width
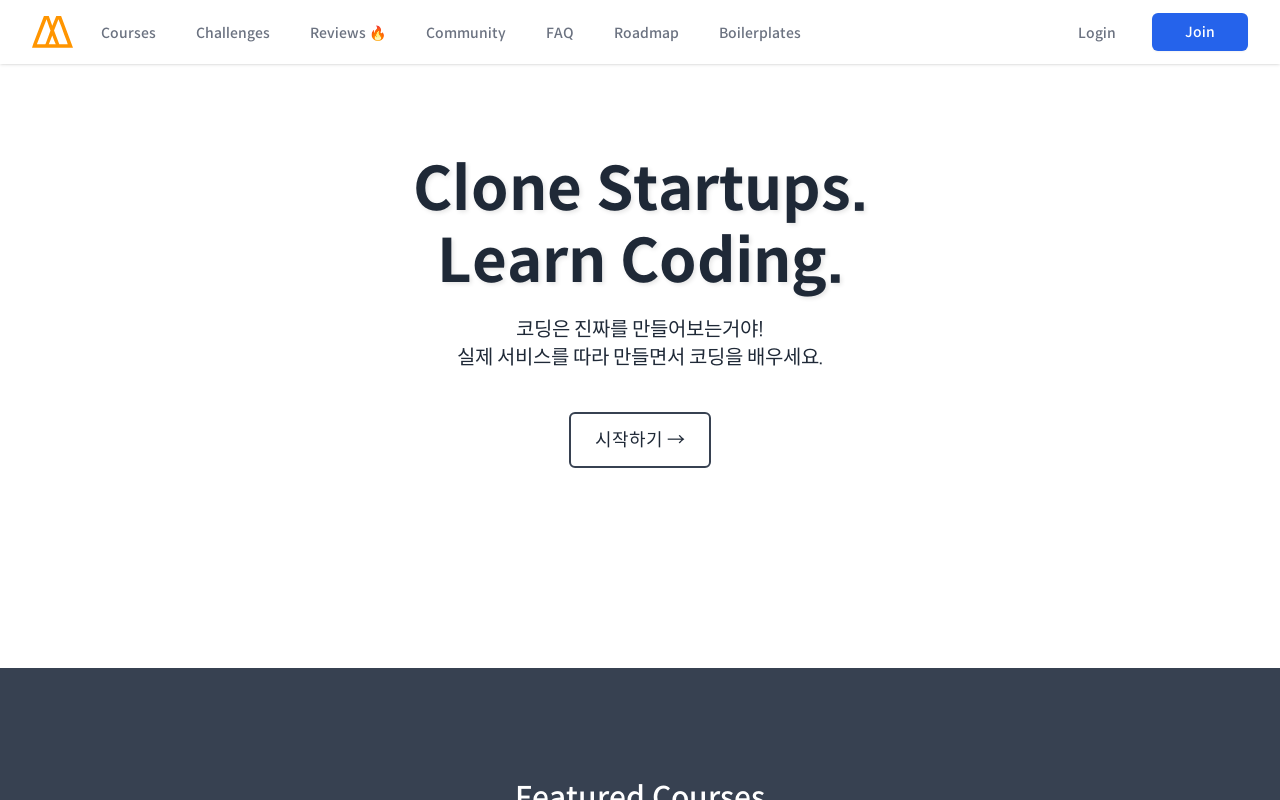

Waited for content to render
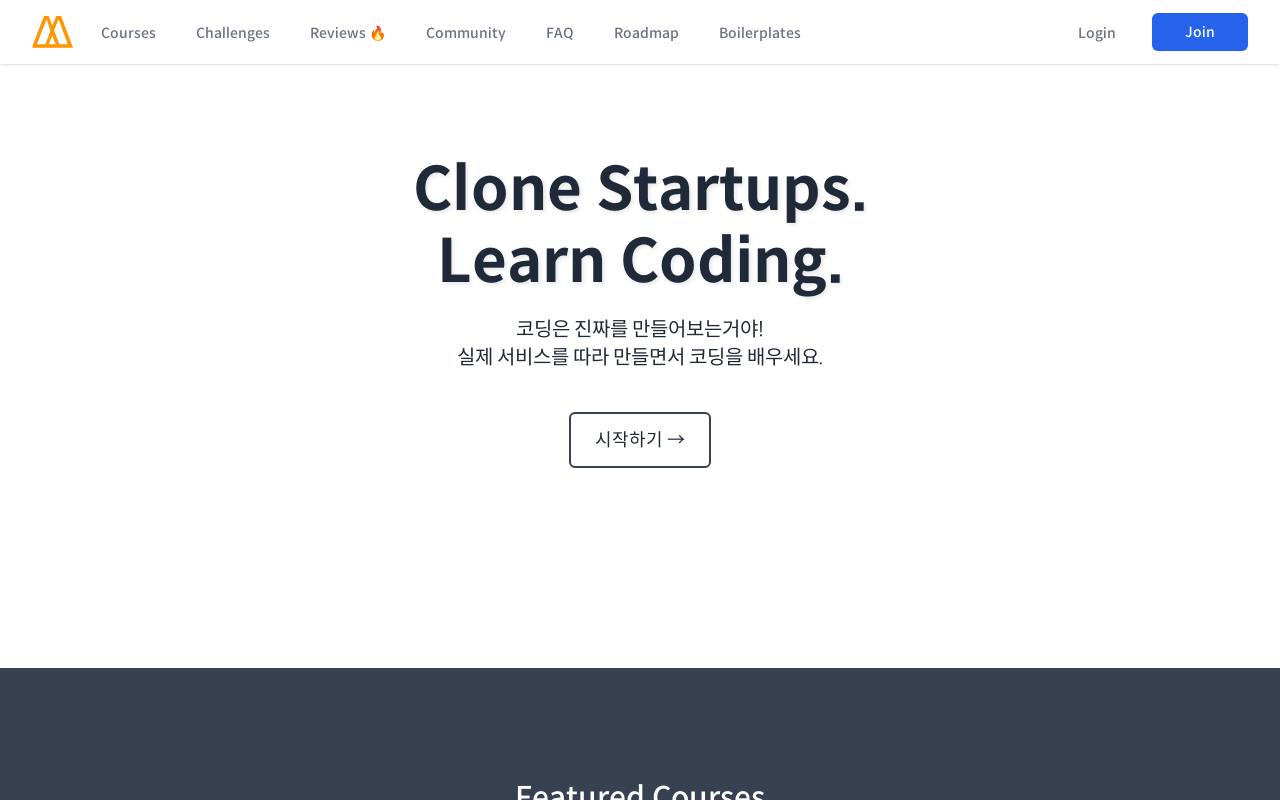

Scrolled to section 2/10 at position 800px for 1280px width
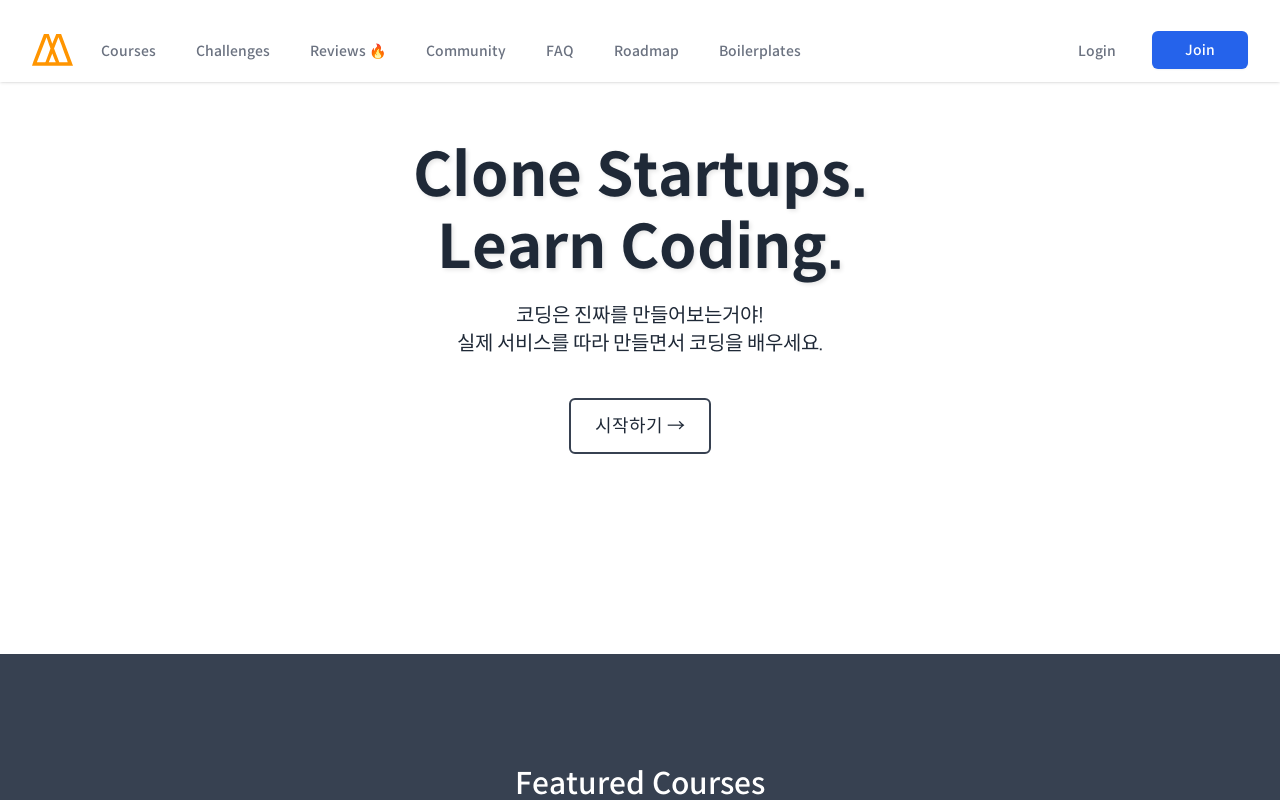

Waited for content to render
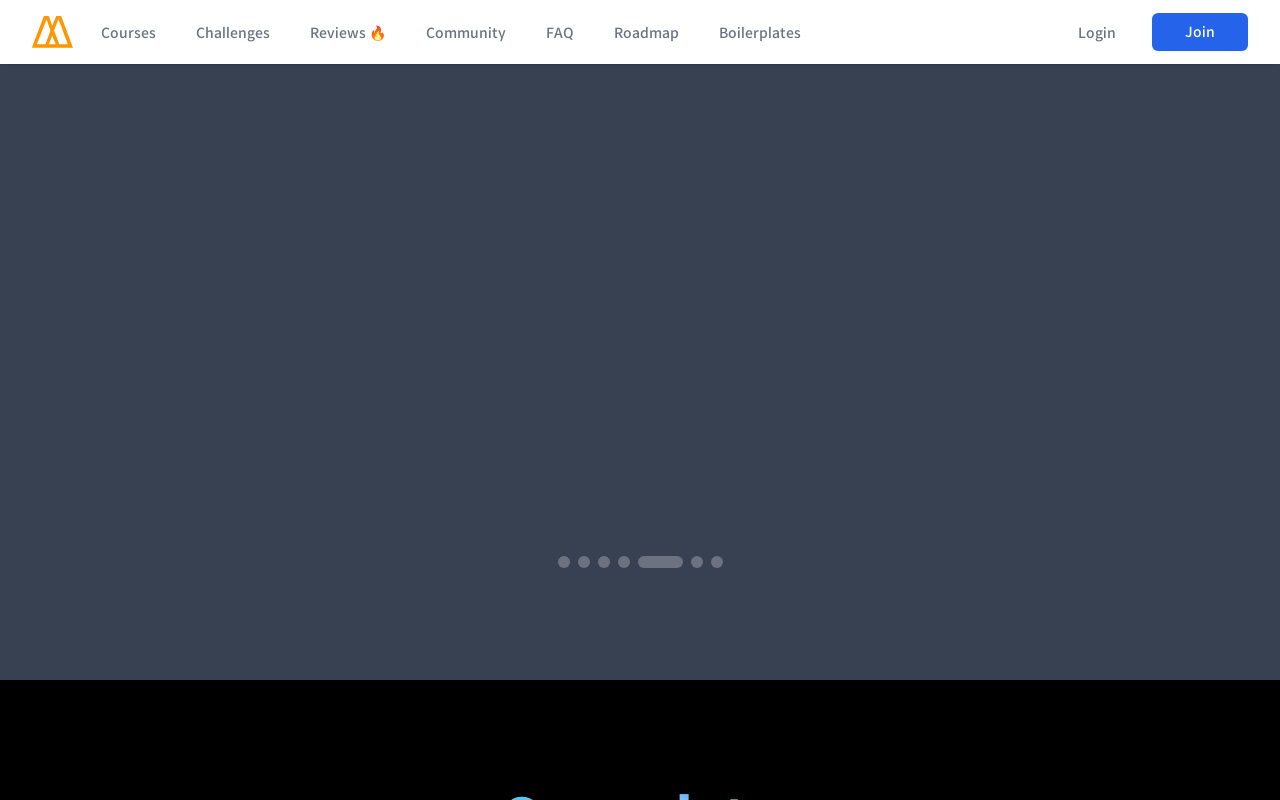

Scrolled to section 3/10 at position 1600px for 1280px width
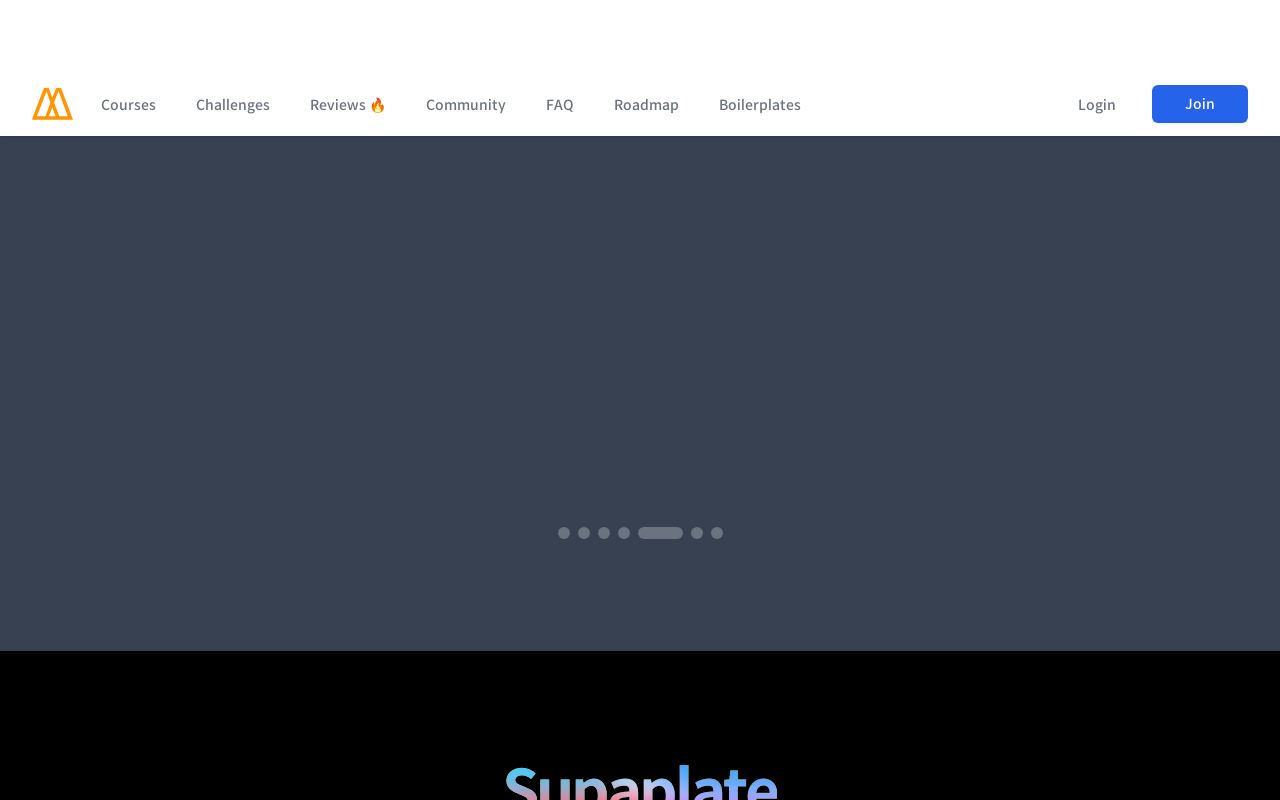

Waited for content to render
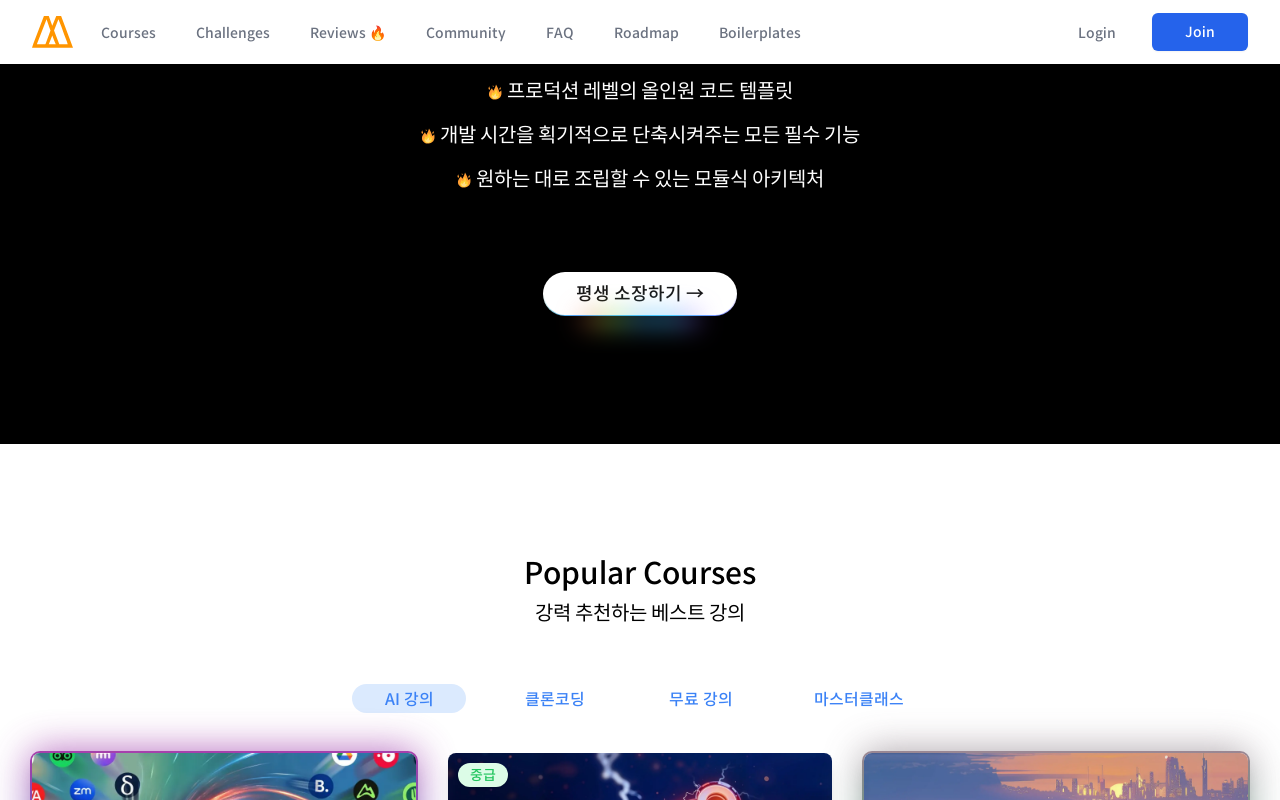

Scrolled to section 4/10 at position 2400px for 1280px width
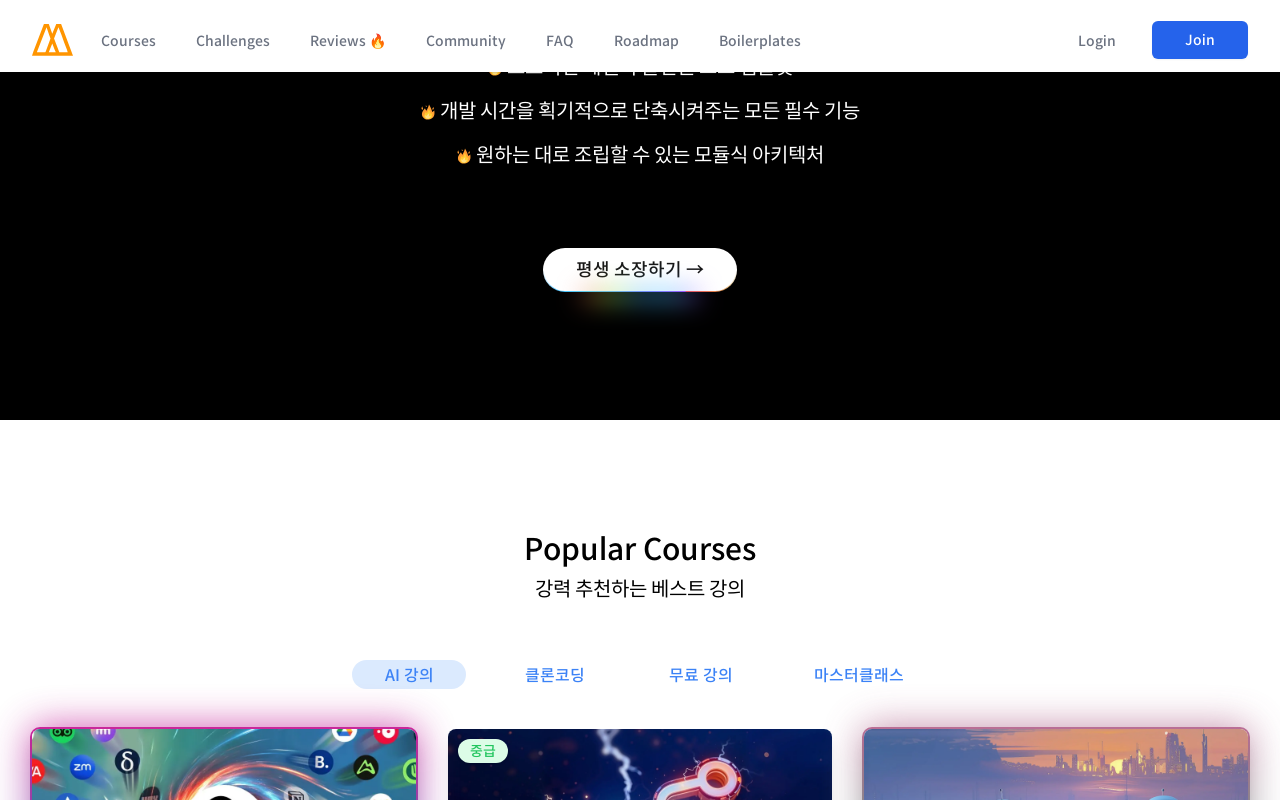

Waited for content to render
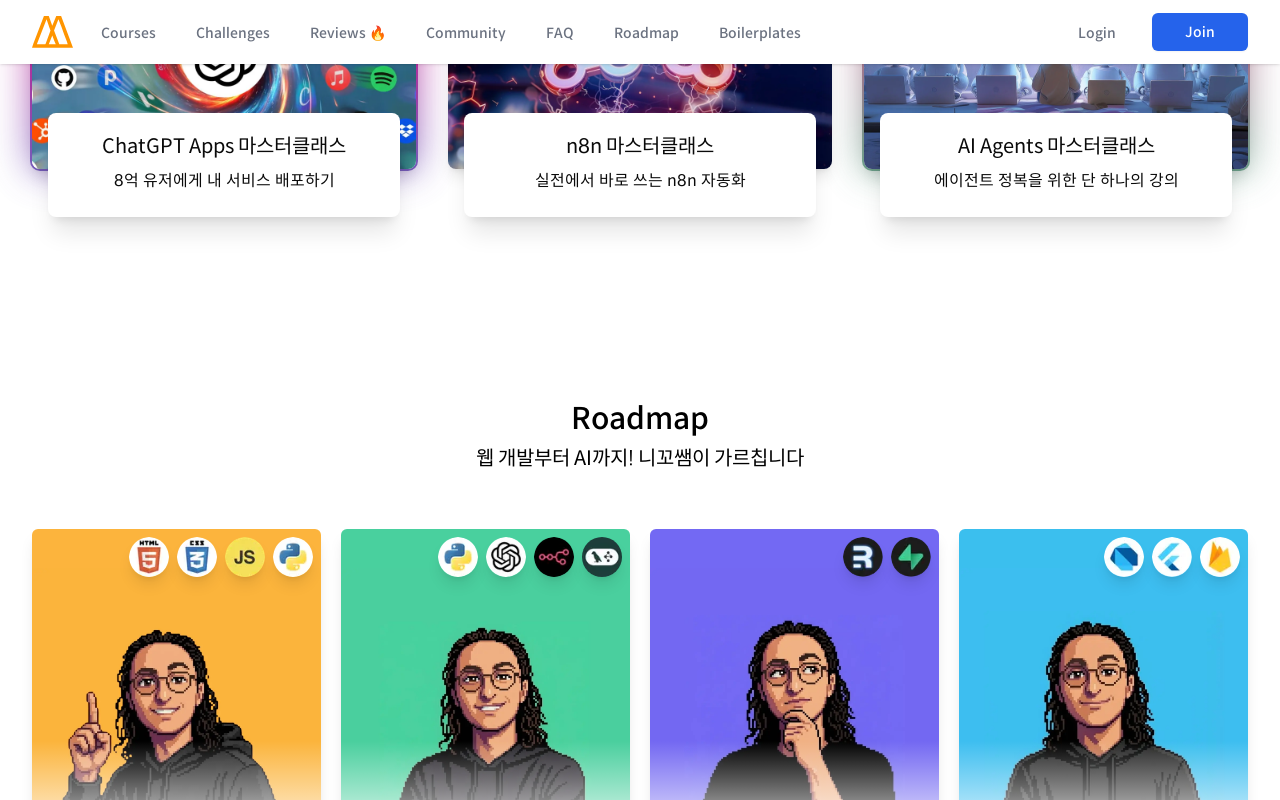

Scrolled to section 5/10 at position 3200px for 1280px width
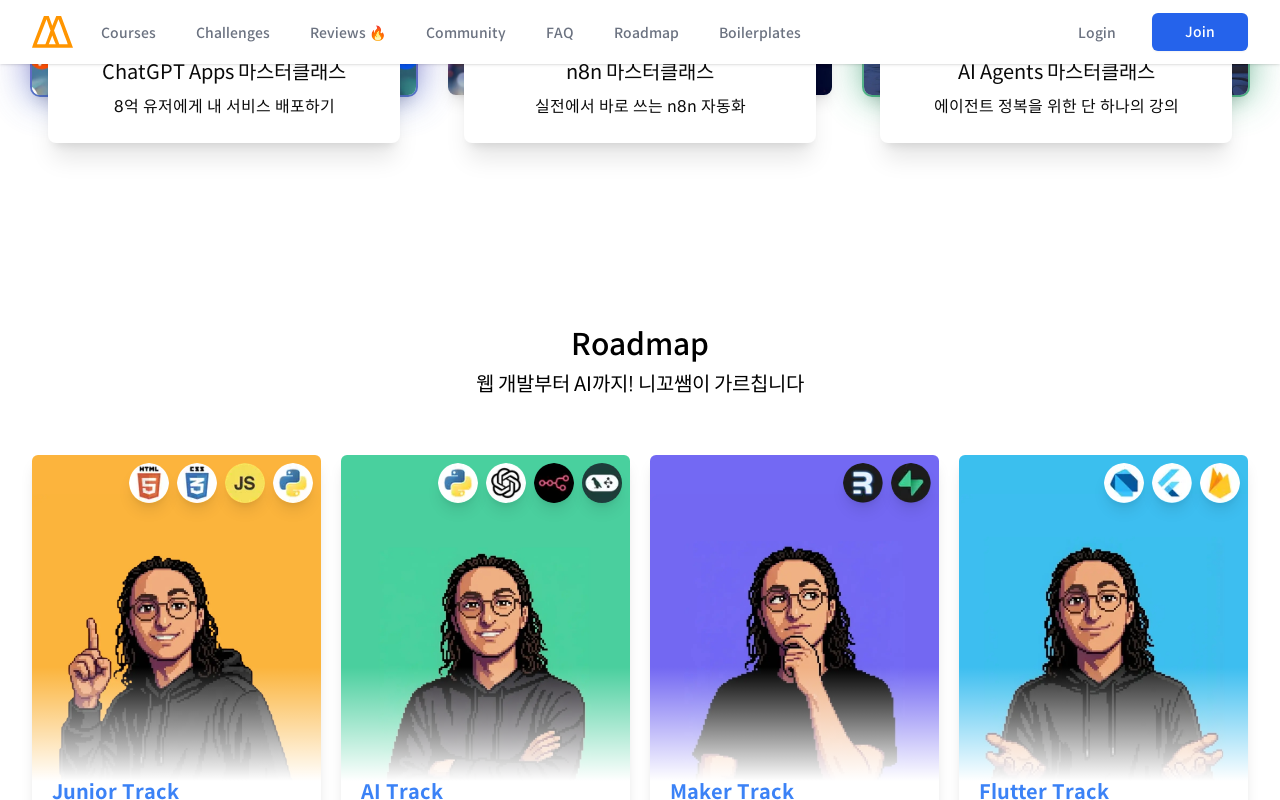

Waited for content to render
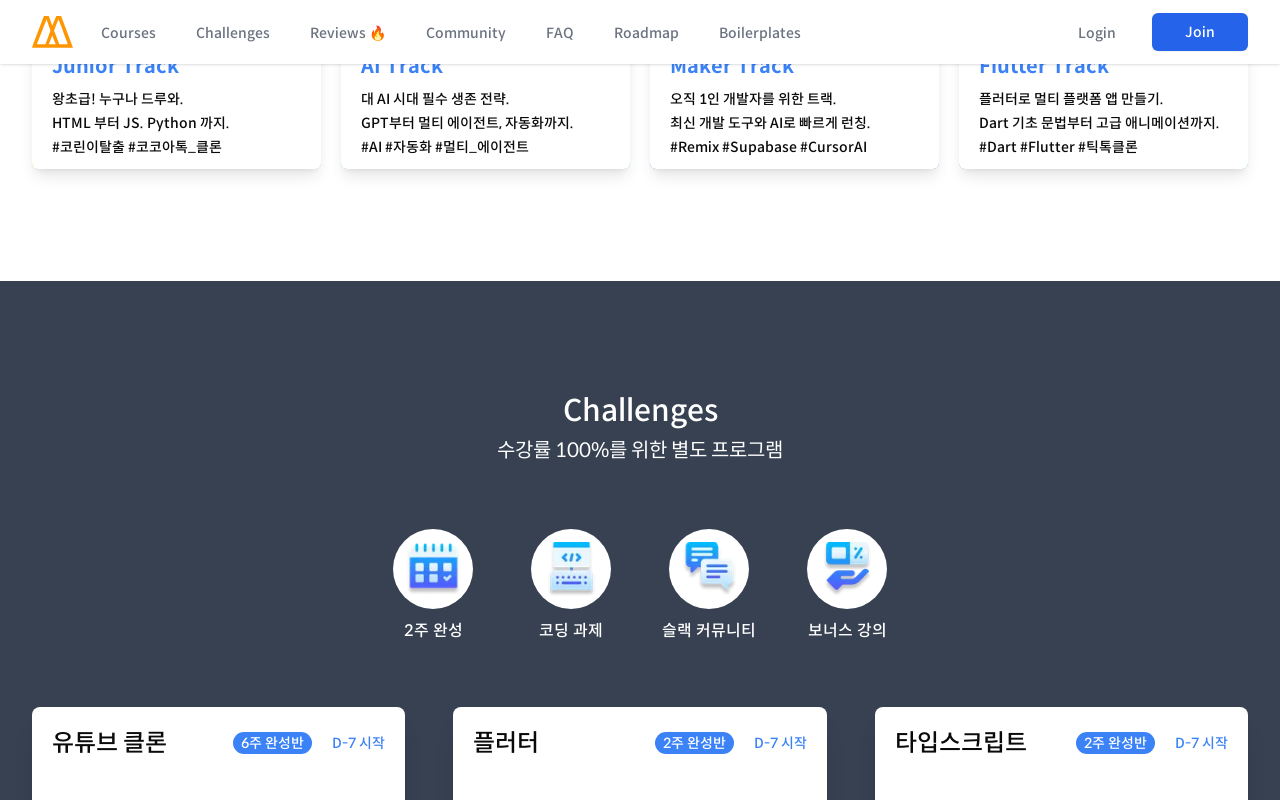

Scrolled to section 6/10 at position 4000px for 1280px width
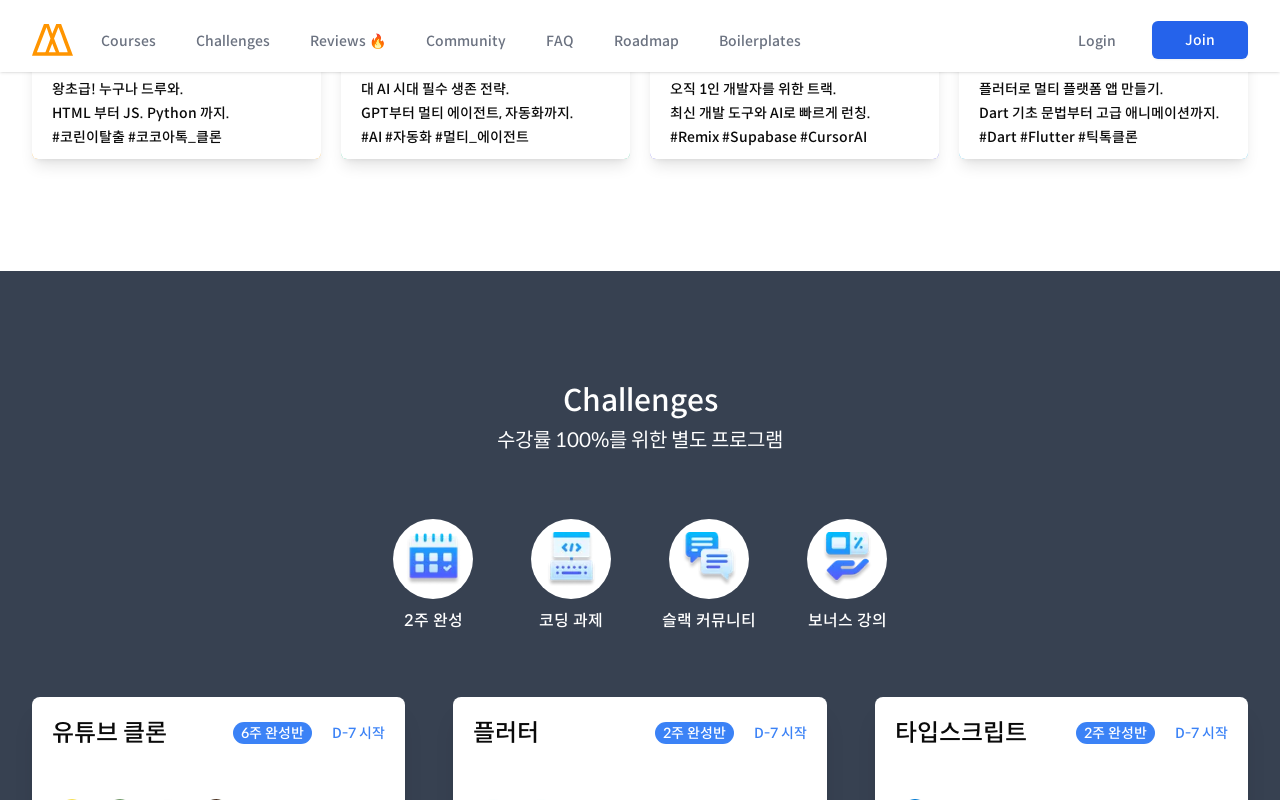

Waited for content to render
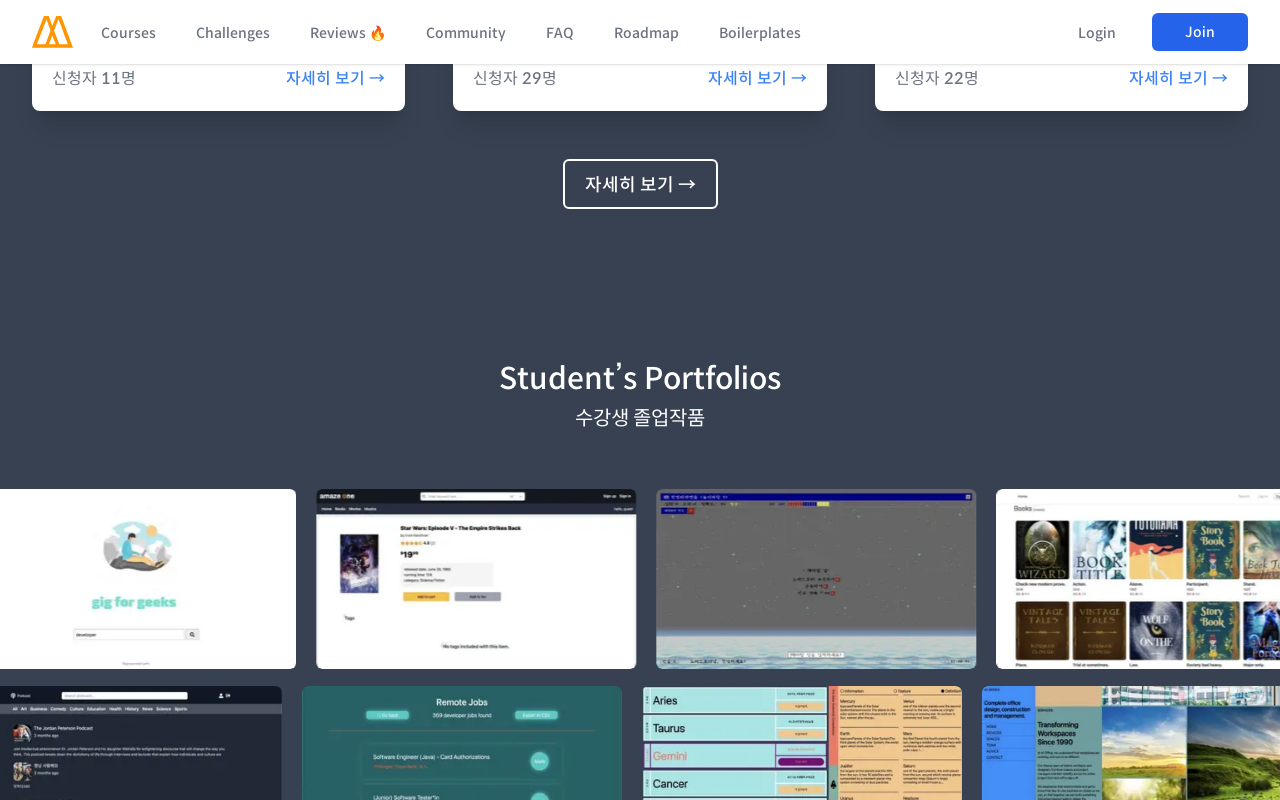

Scrolled to section 7/10 at position 4800px for 1280px width
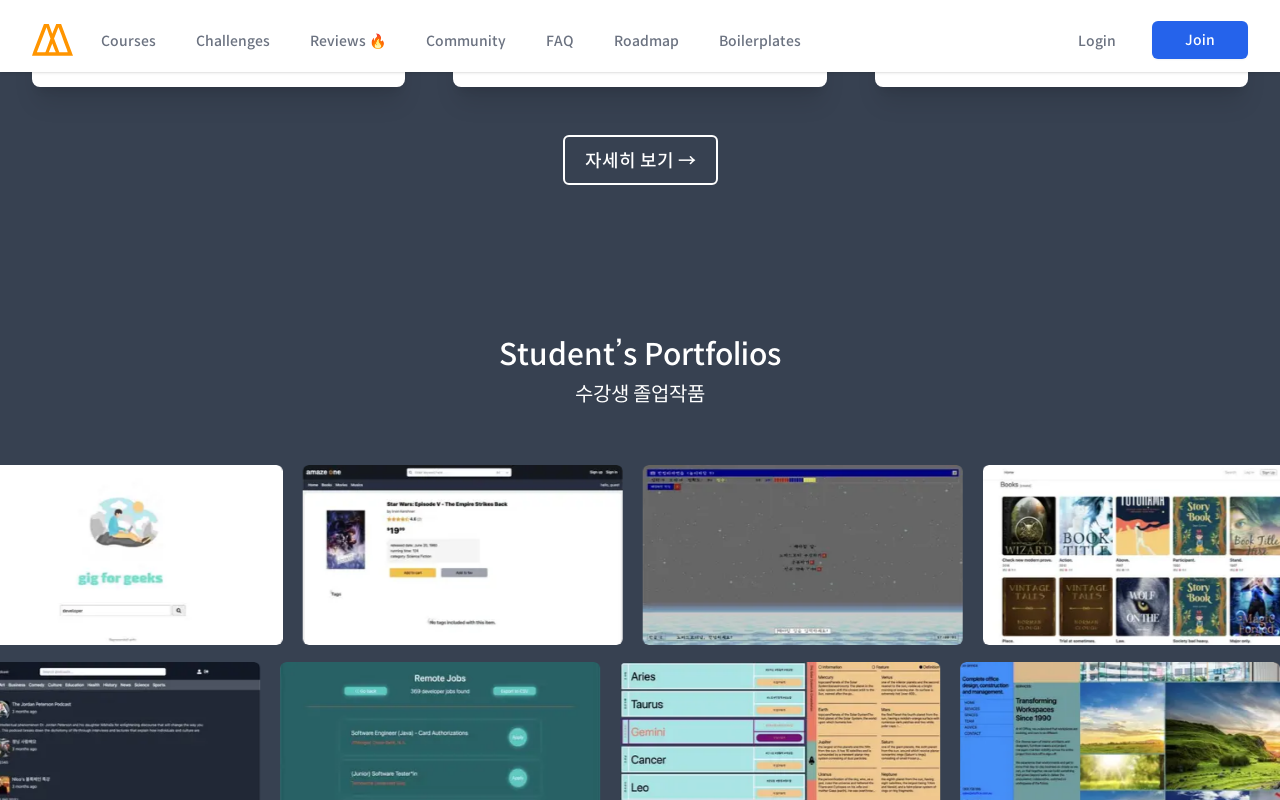

Waited for content to render
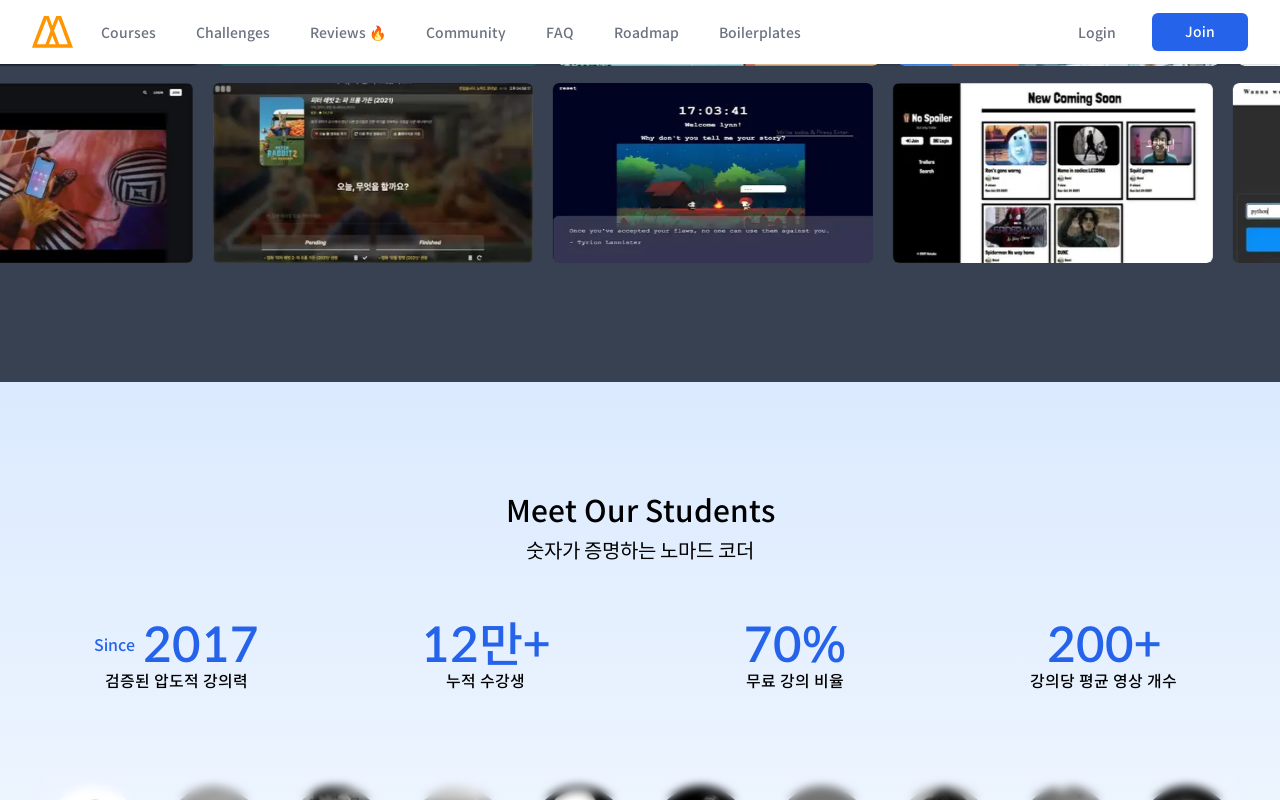

Scrolled to section 8/10 at position 5600px for 1280px width
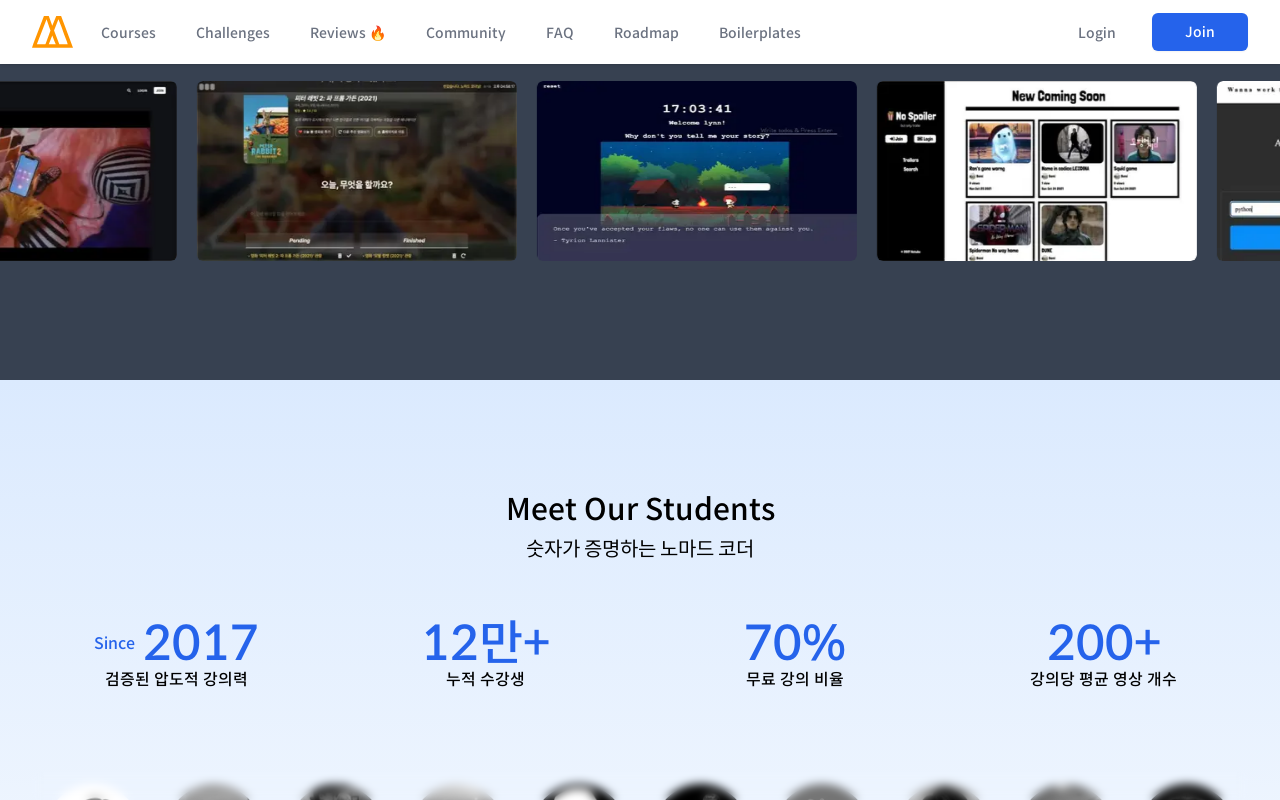

Waited for content to render
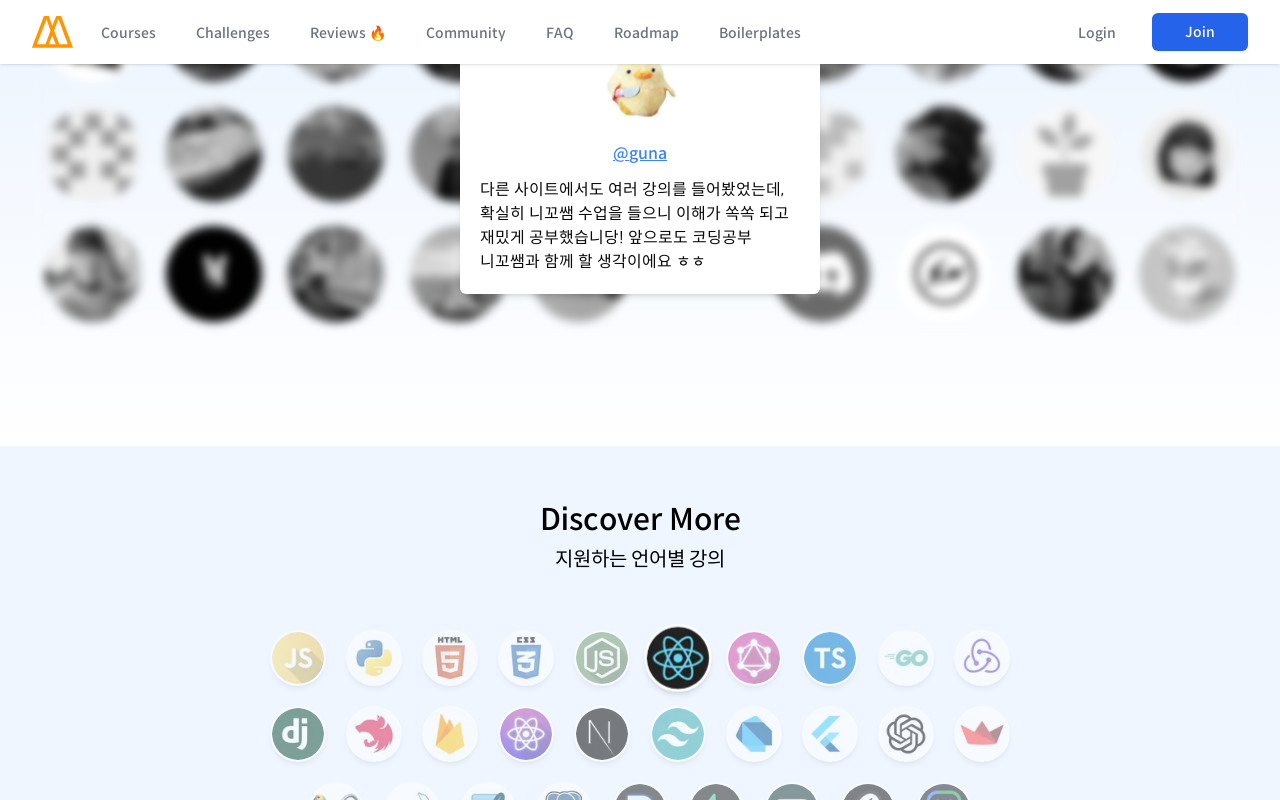

Scrolled to section 9/10 at position 6400px for 1280px width
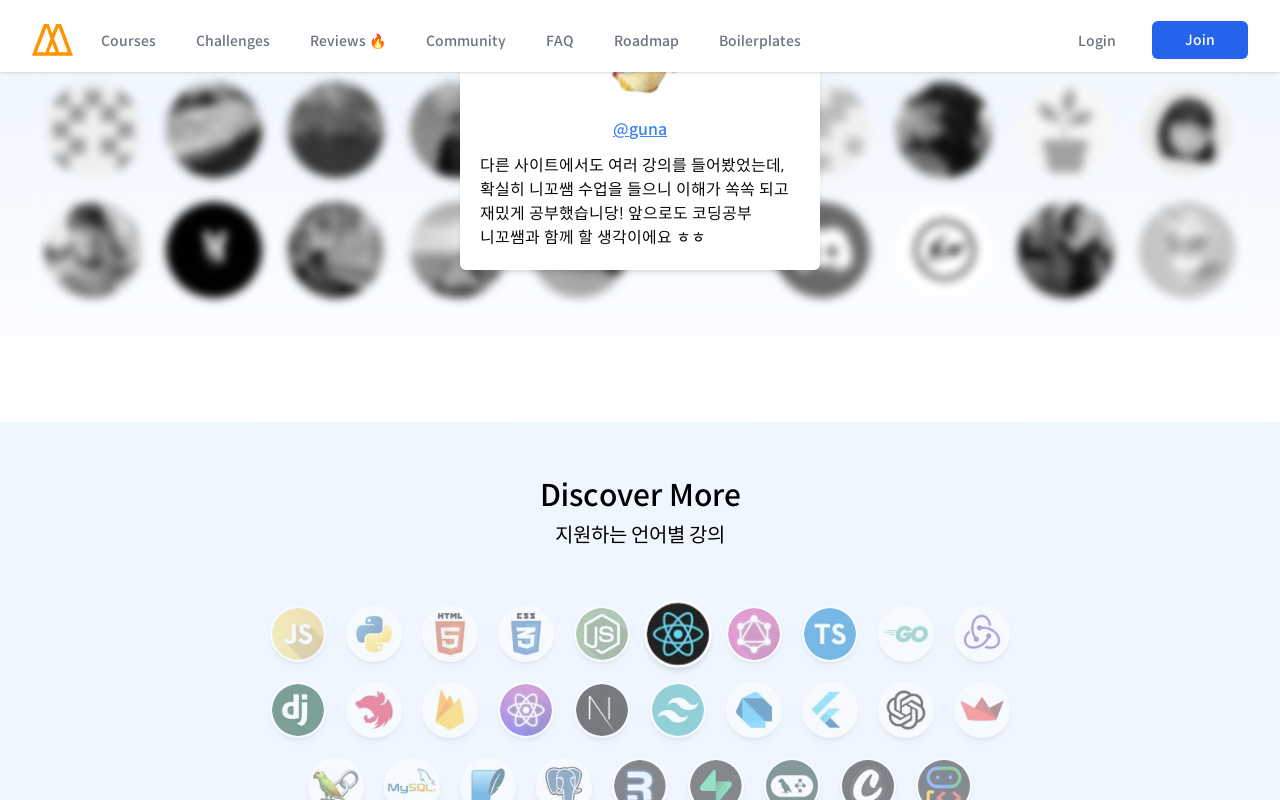

Waited for content to render
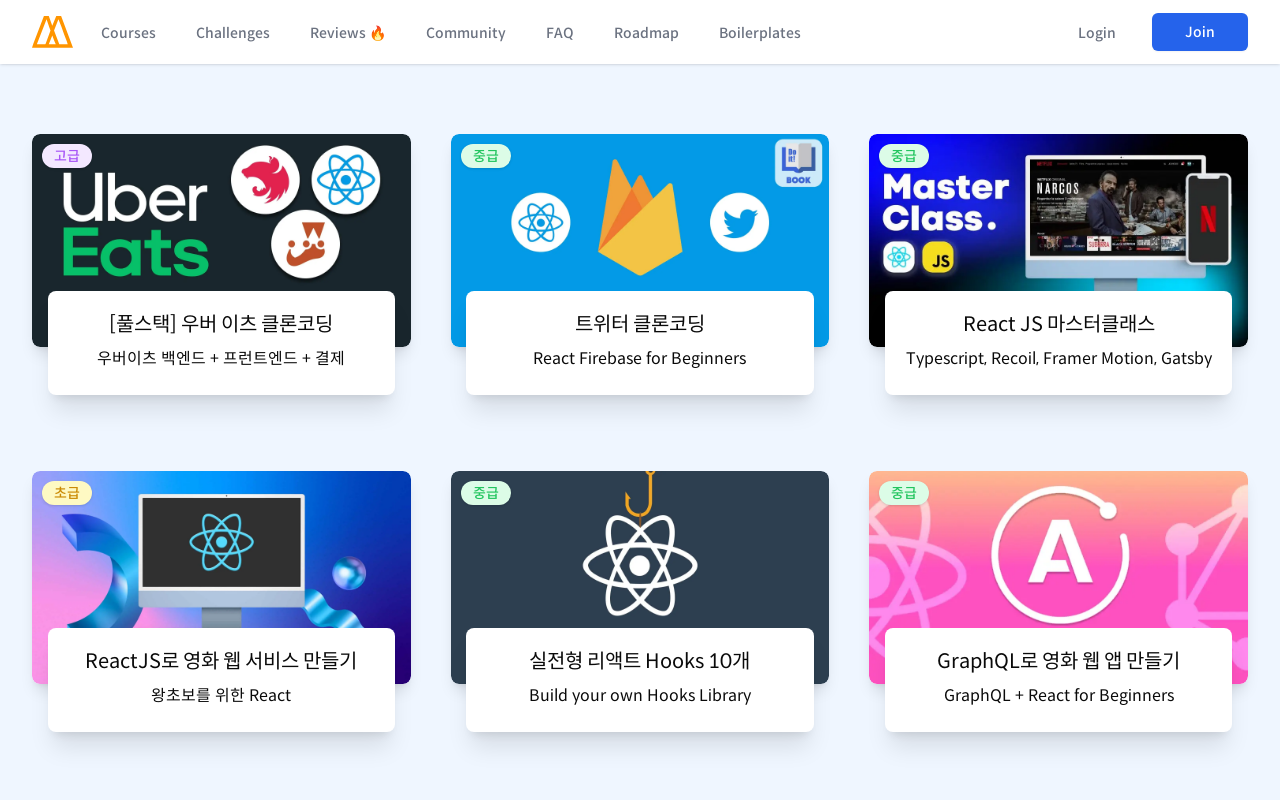

Scrolled to section 10/10 at position 7200px for 1280px width
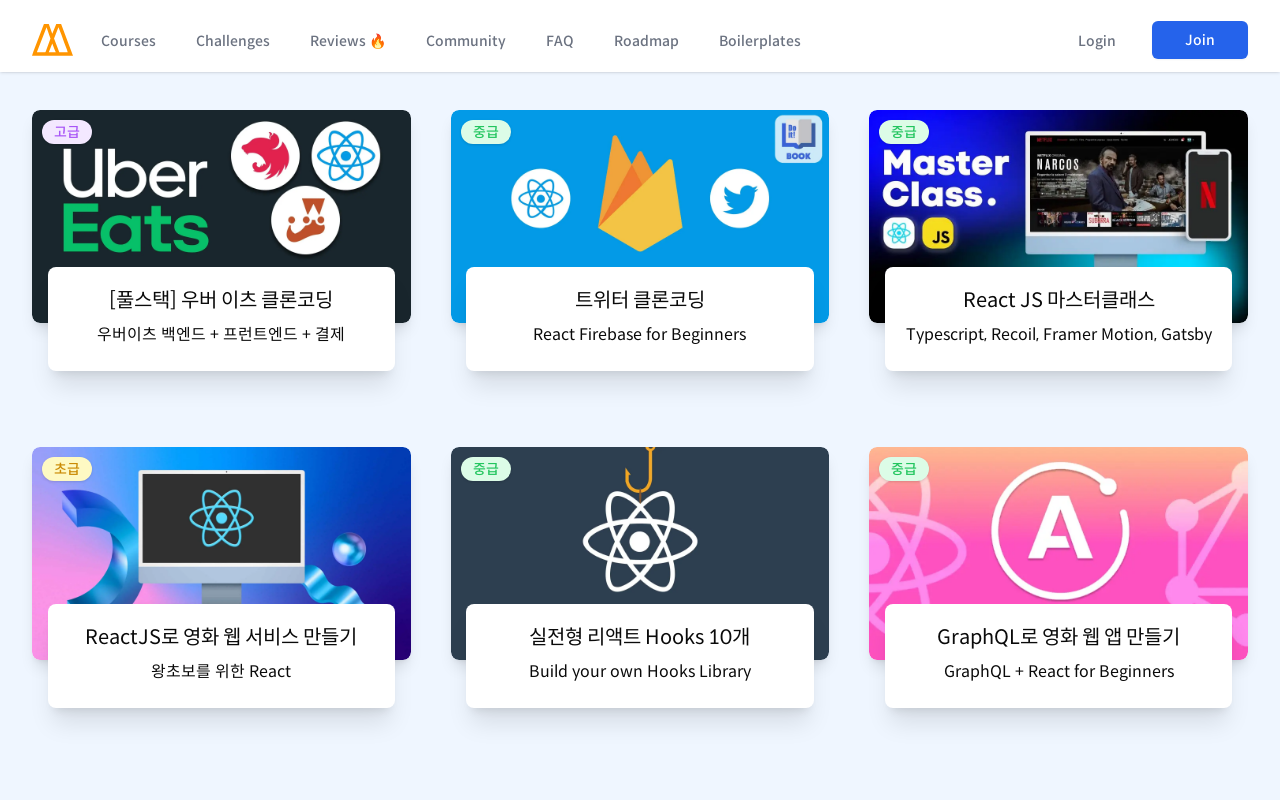

Waited for content to render
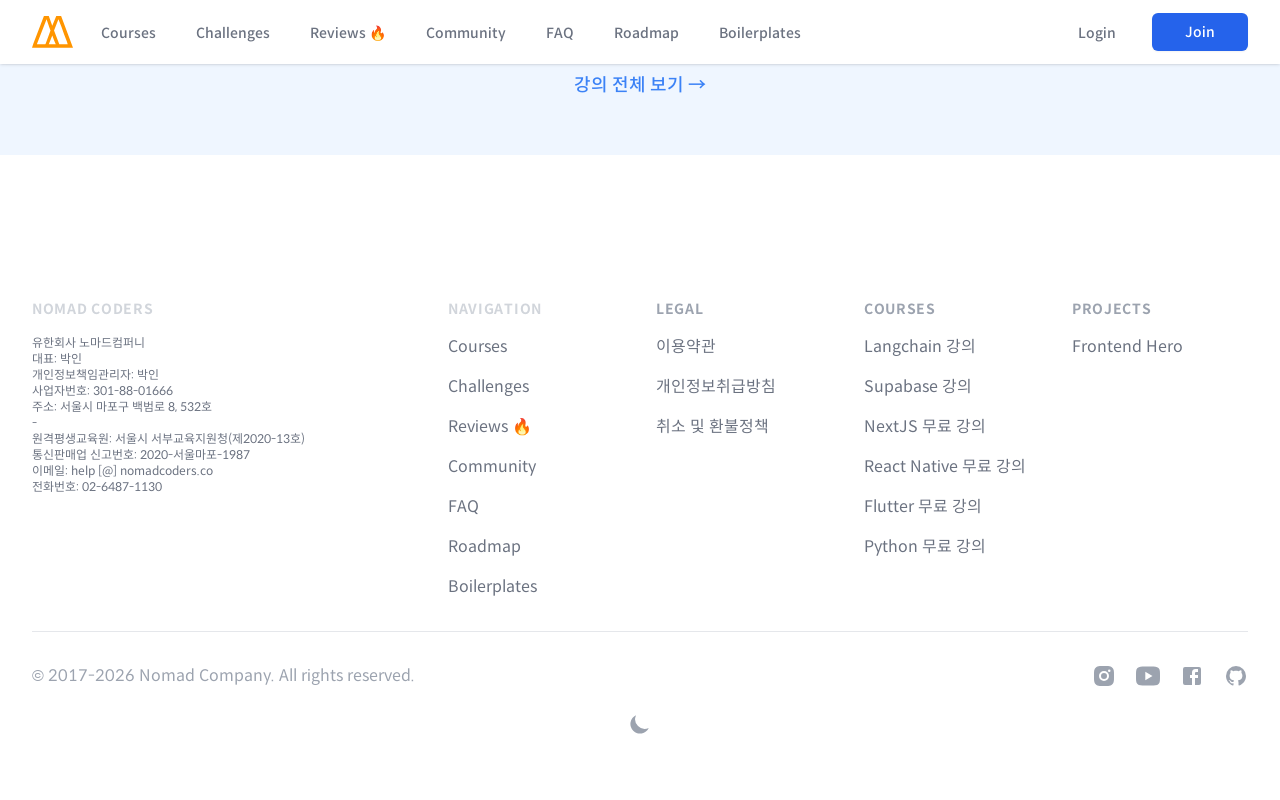

Set viewport width to 1960px
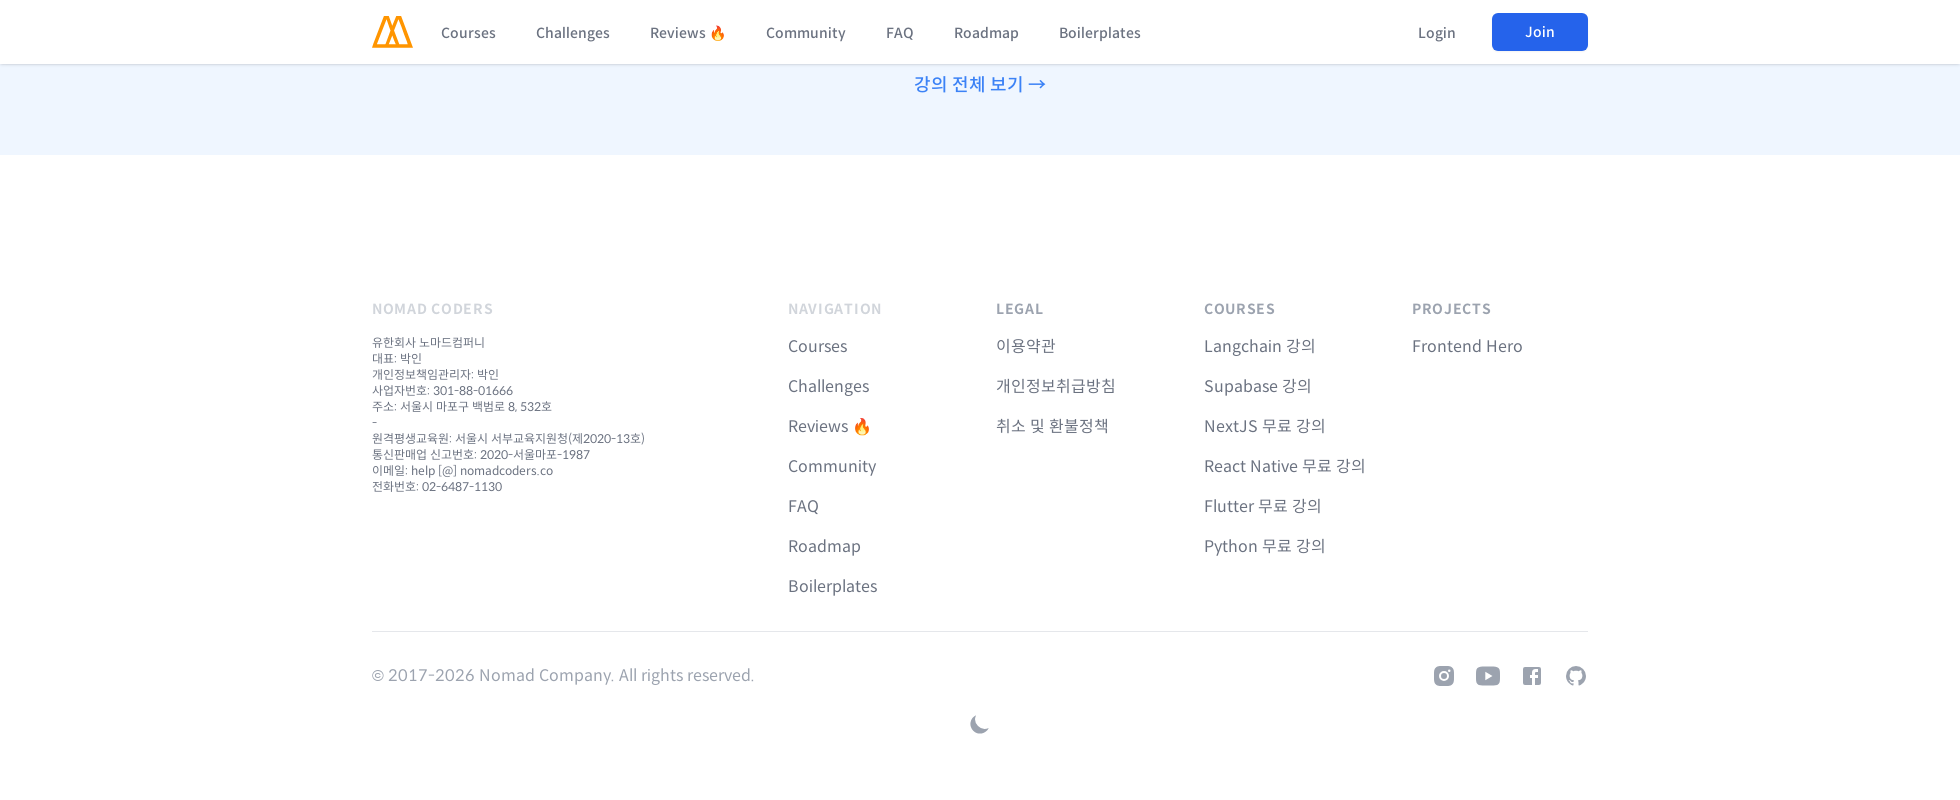

Scrolled to top of page
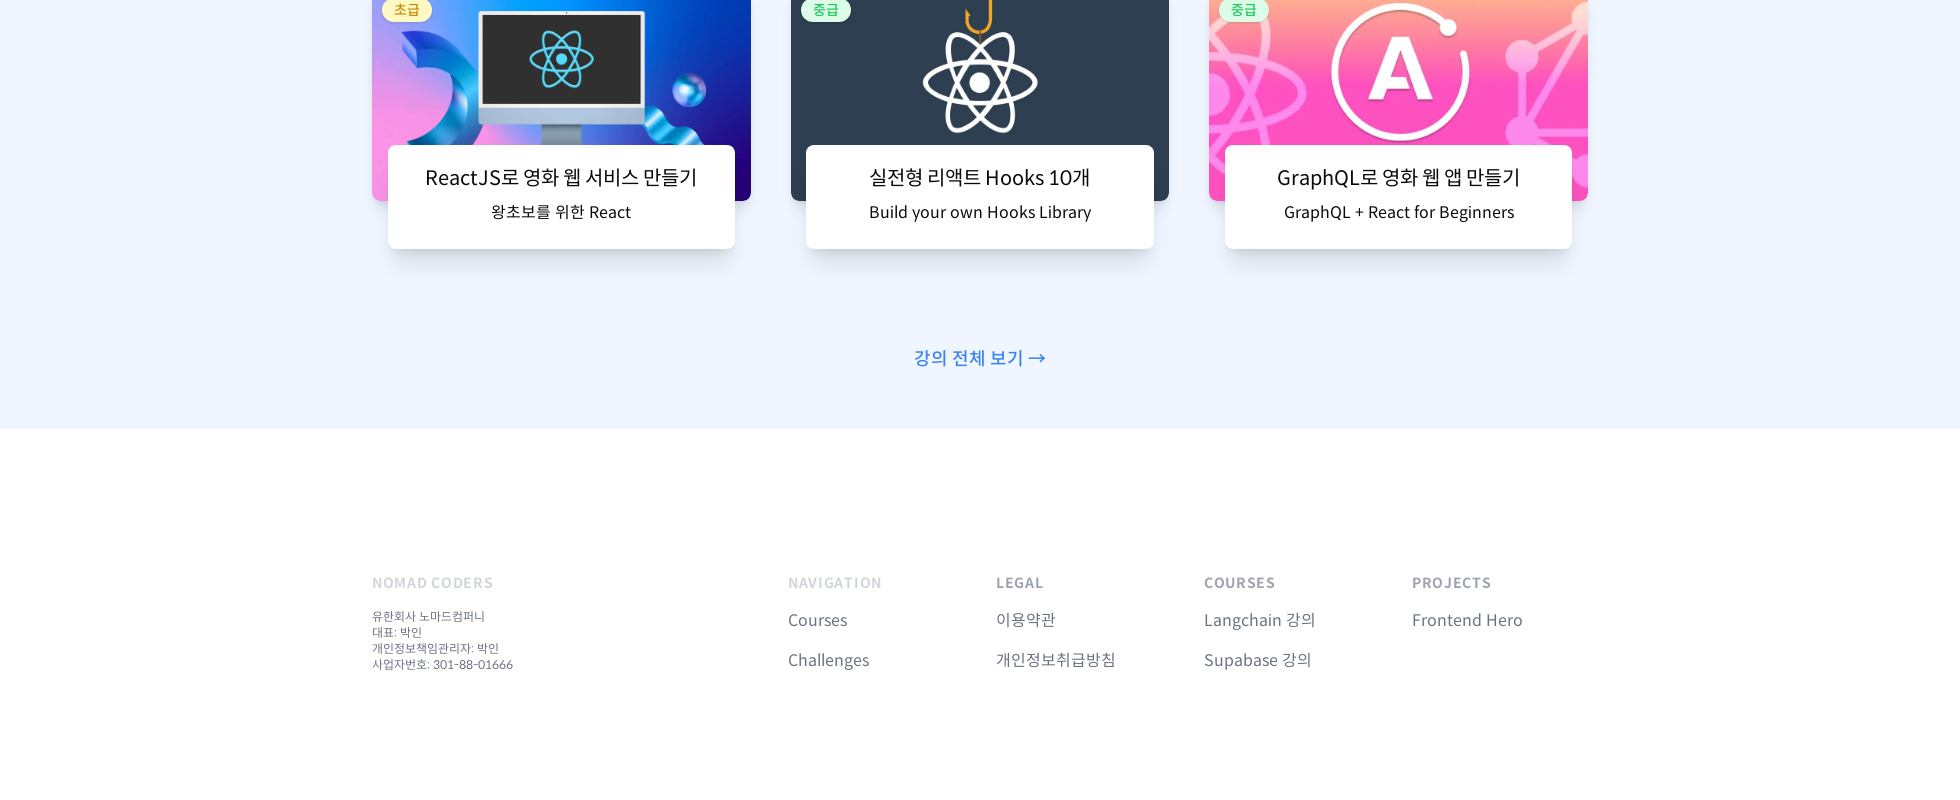

Waited for page to settle after scroll
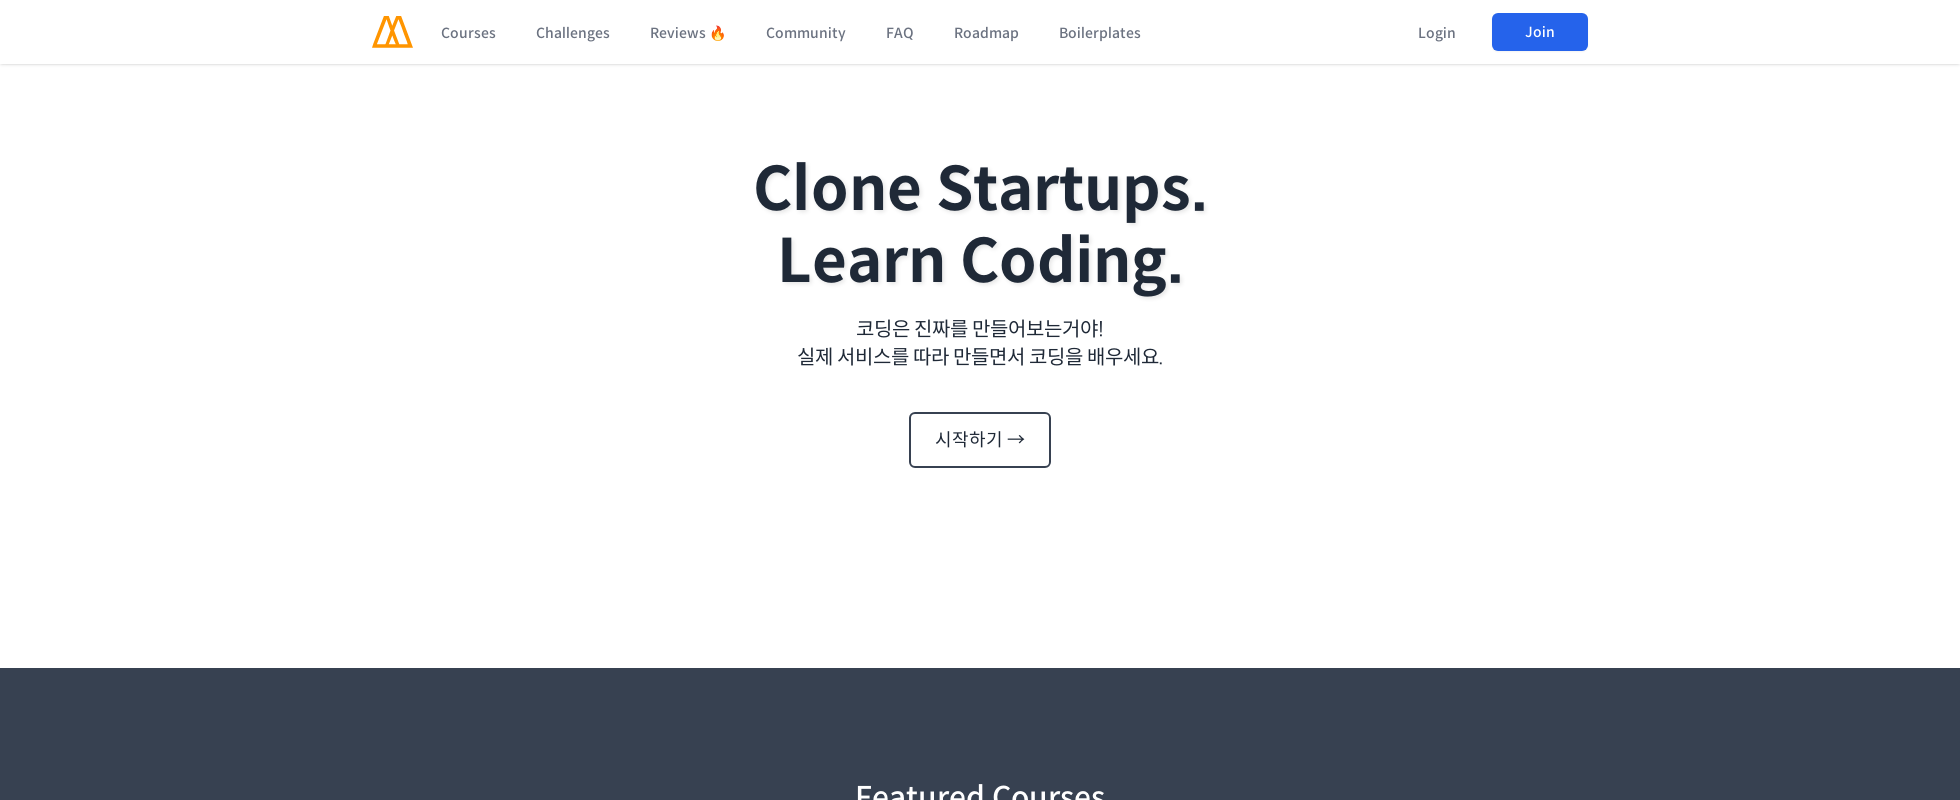

Retrieved total scroll height: 7957px
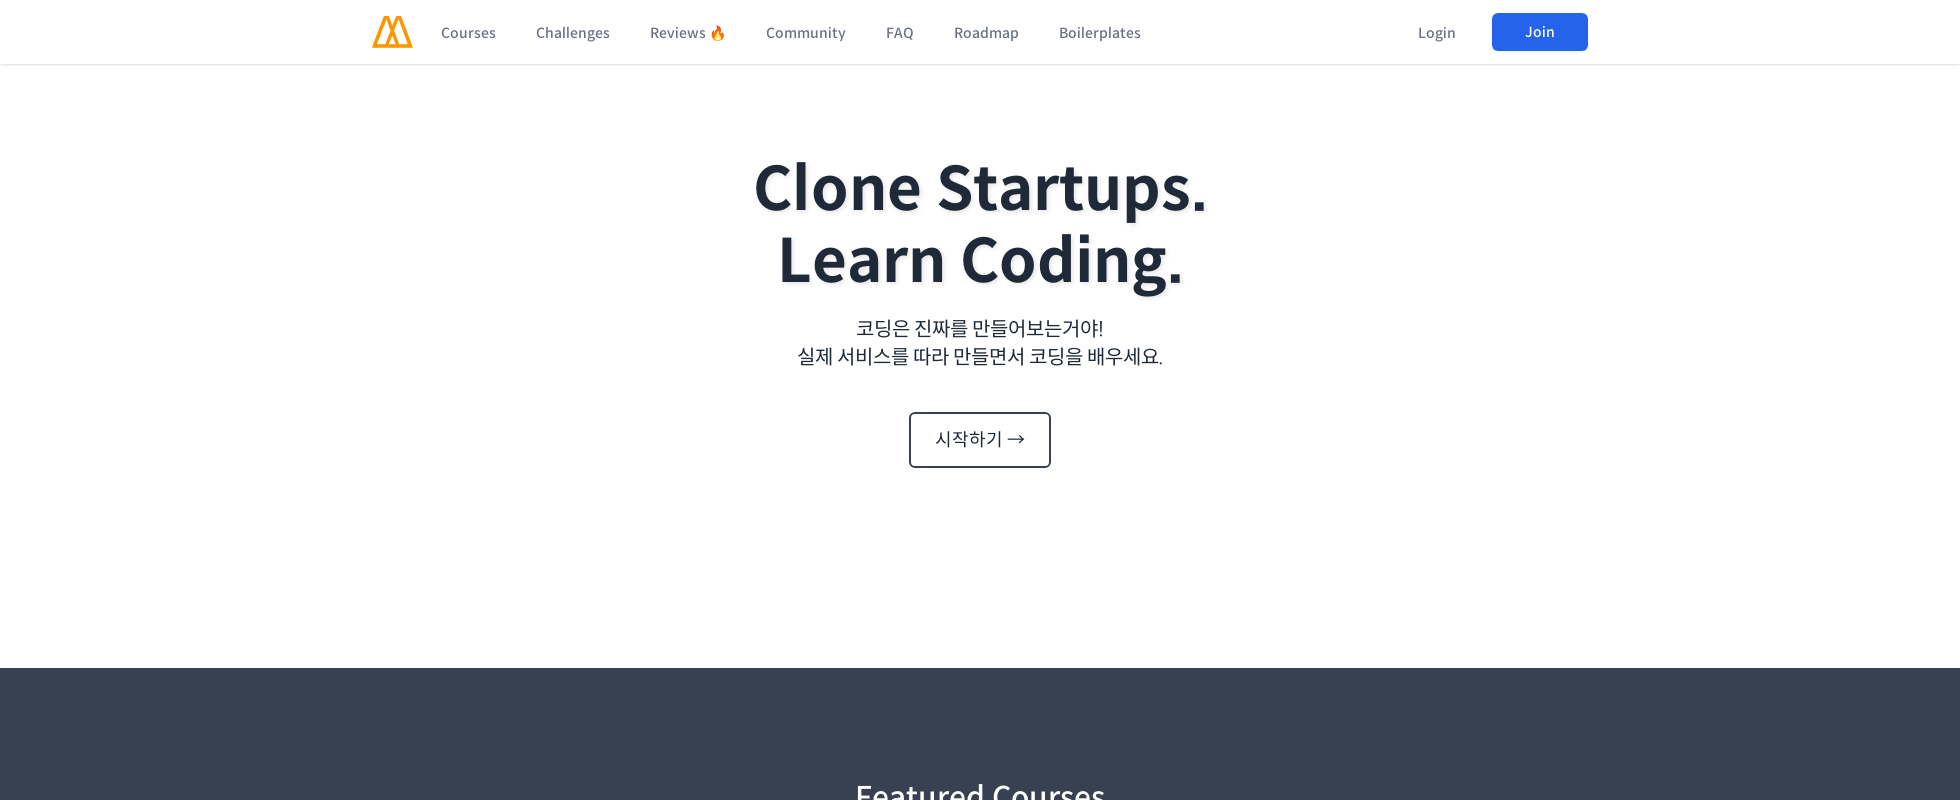

Calculated 10 sections to scroll through at 1960px width
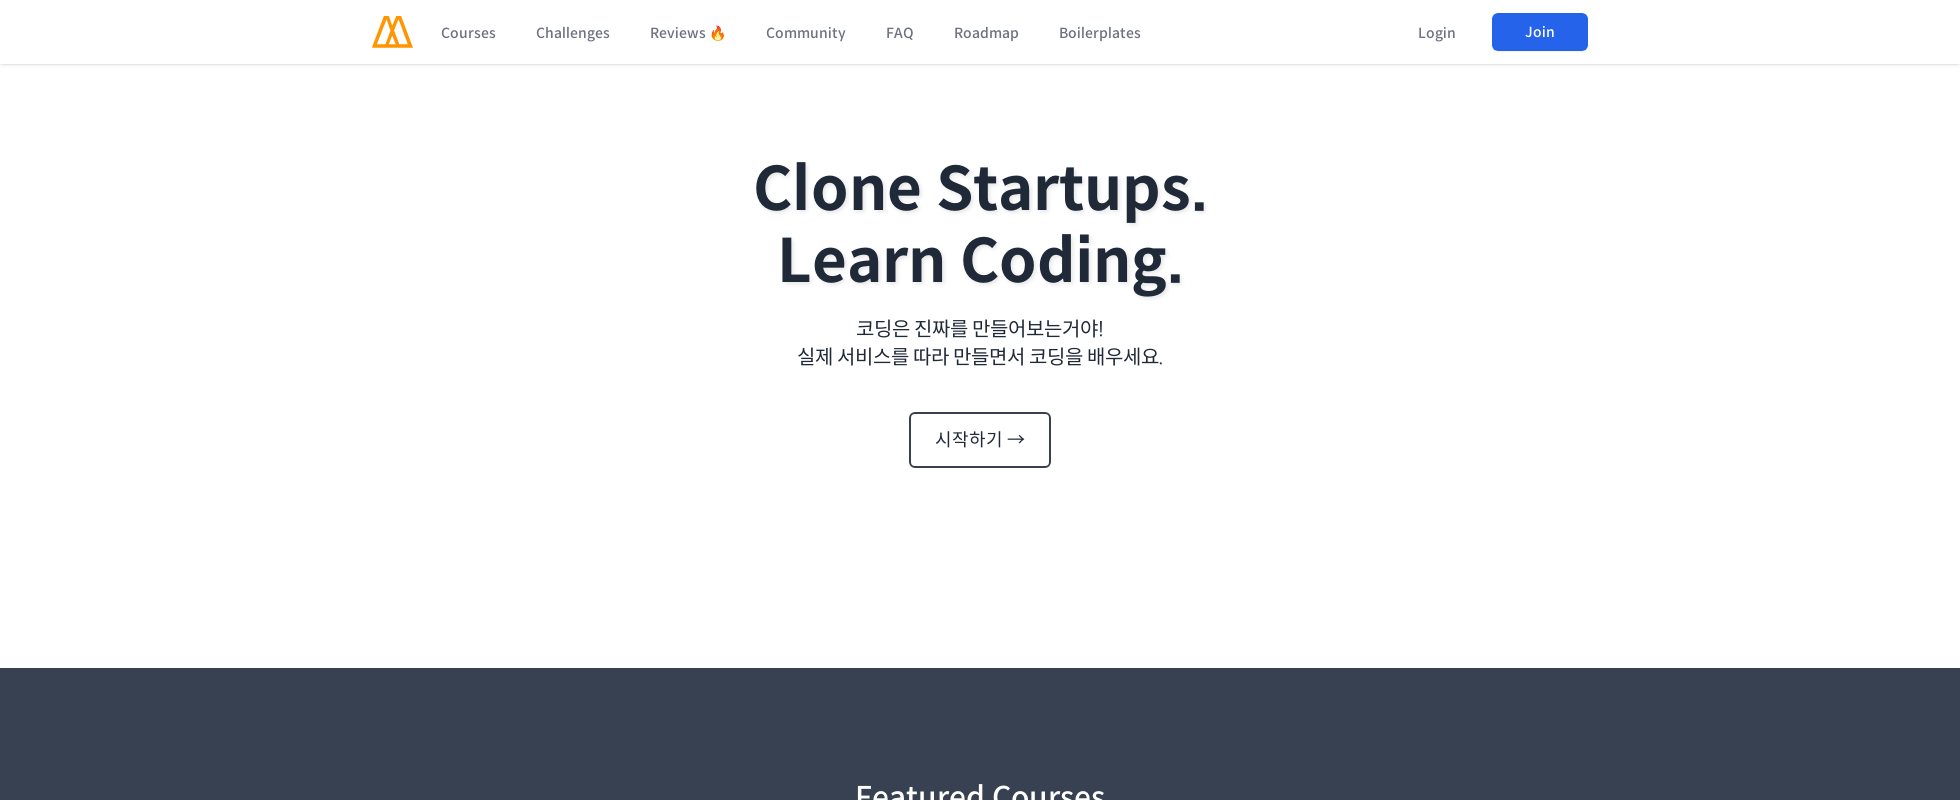

Scrolled to section 1/10 at position 0px for 1960px width
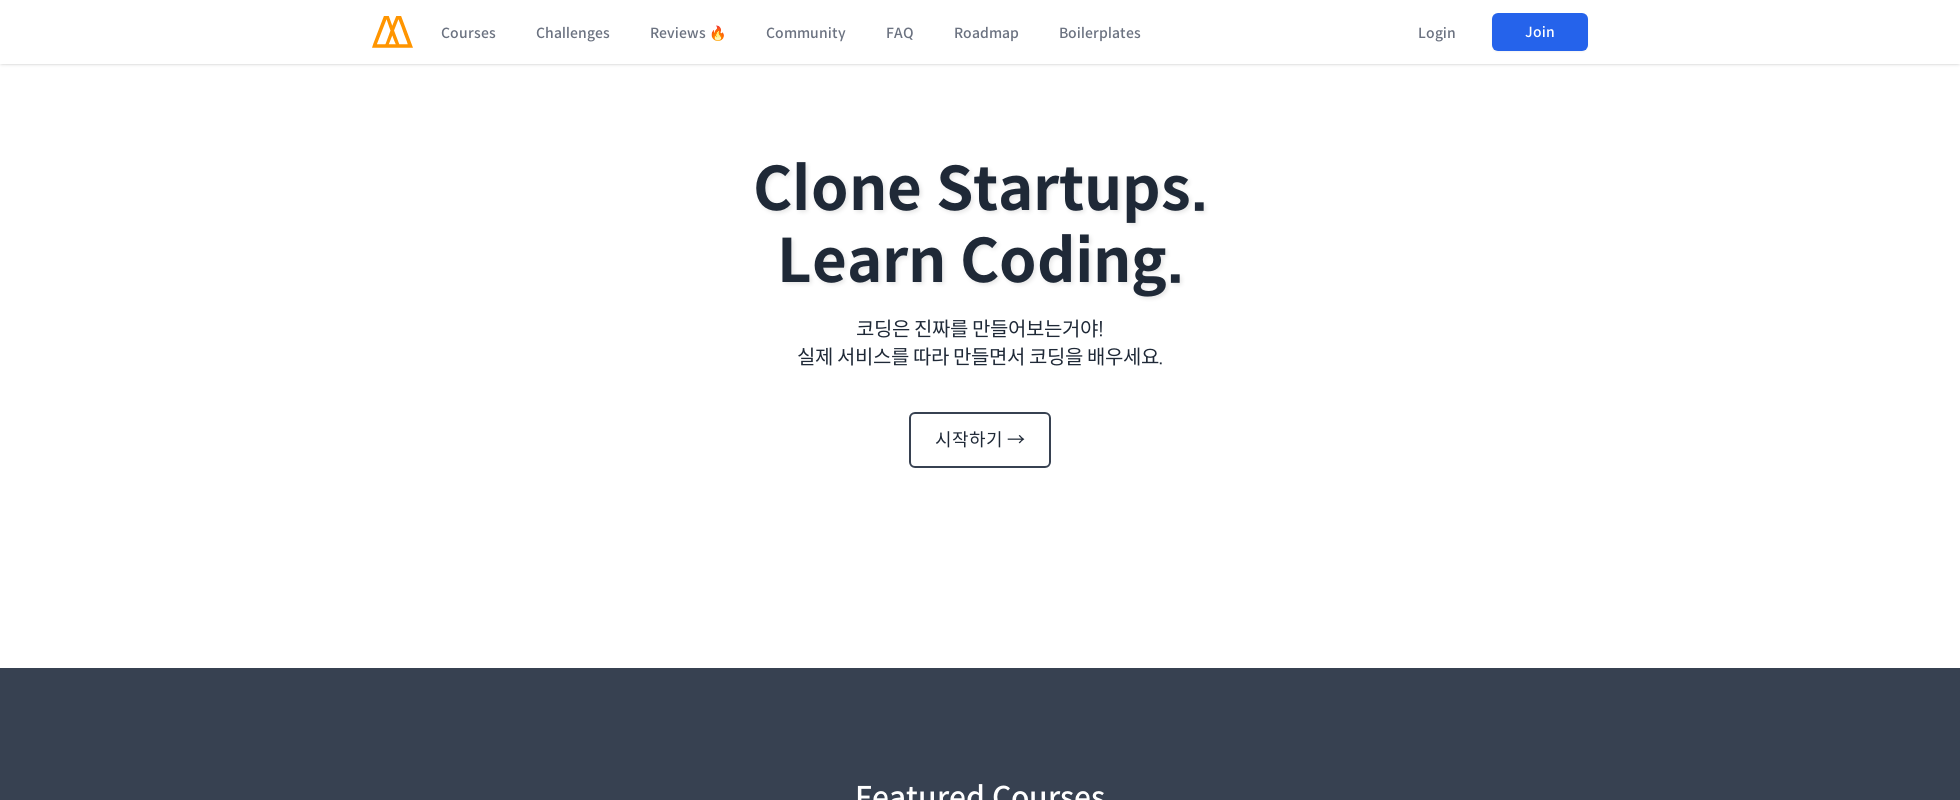

Waited for content to render
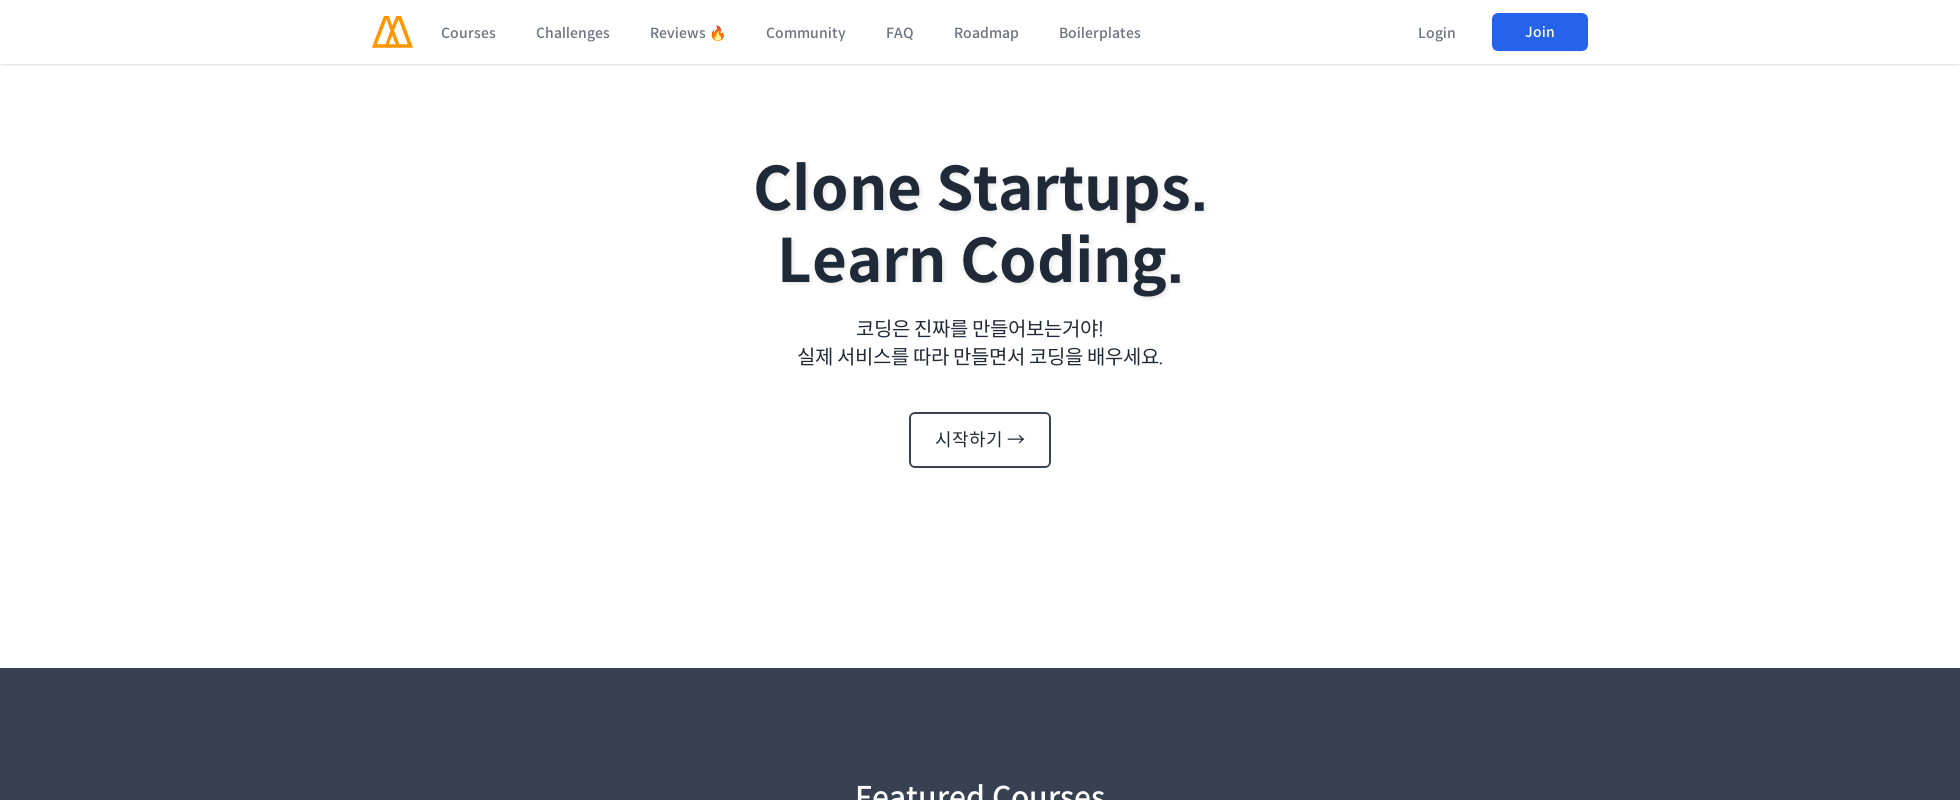

Scrolled to section 2/10 at position 800px for 1960px width
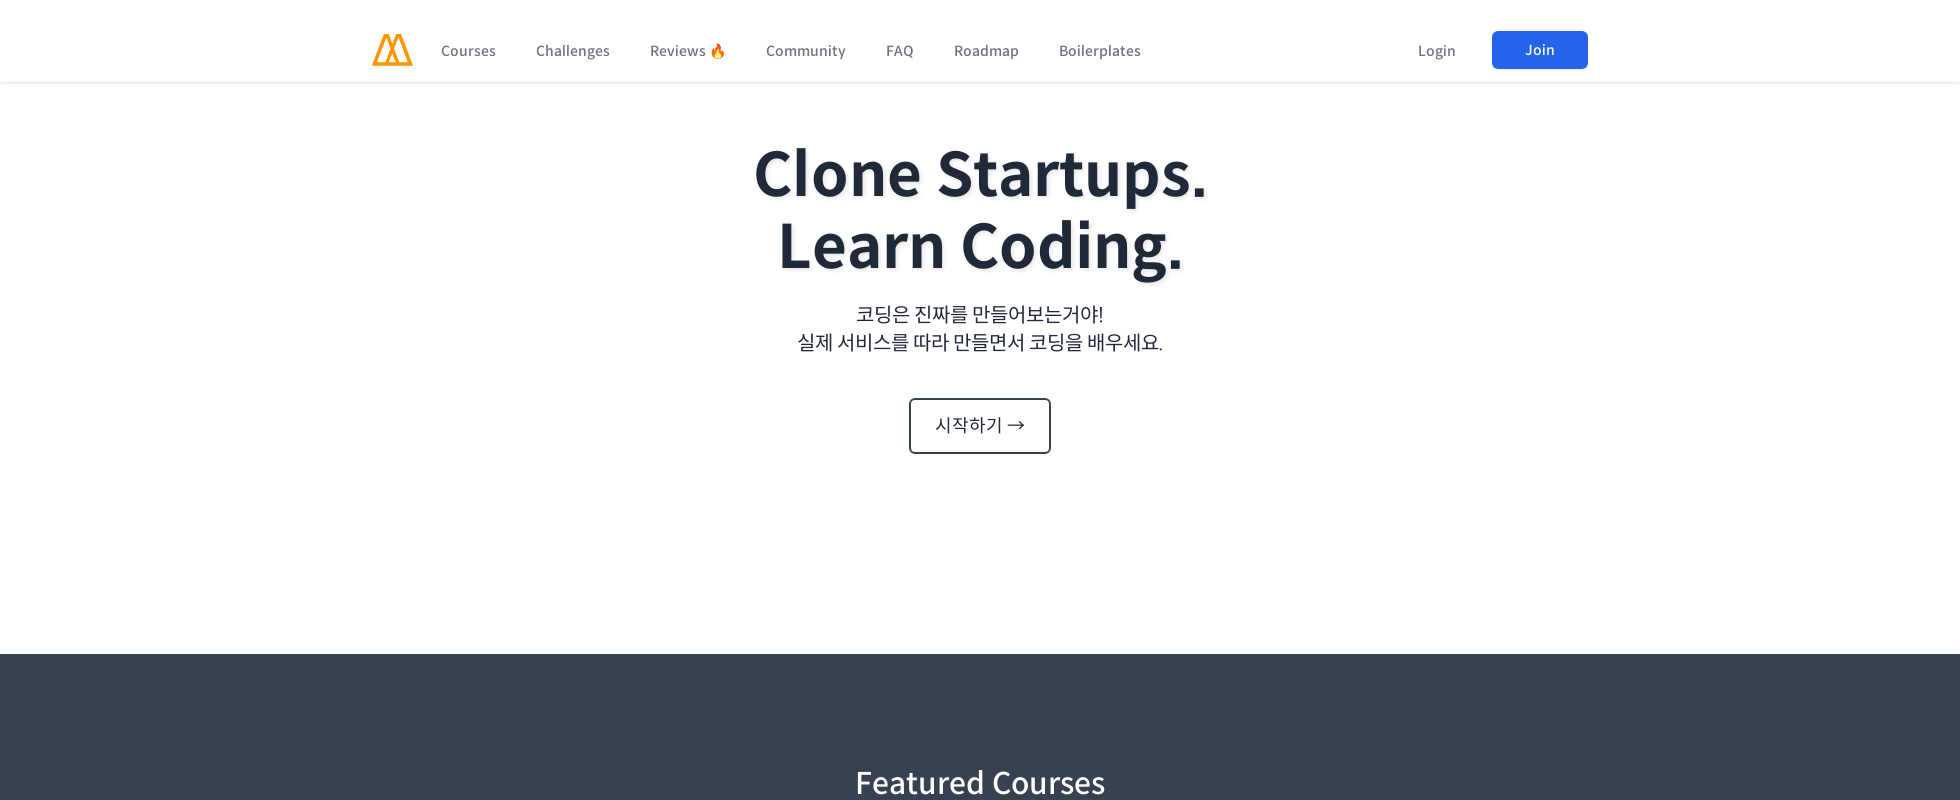

Waited for content to render
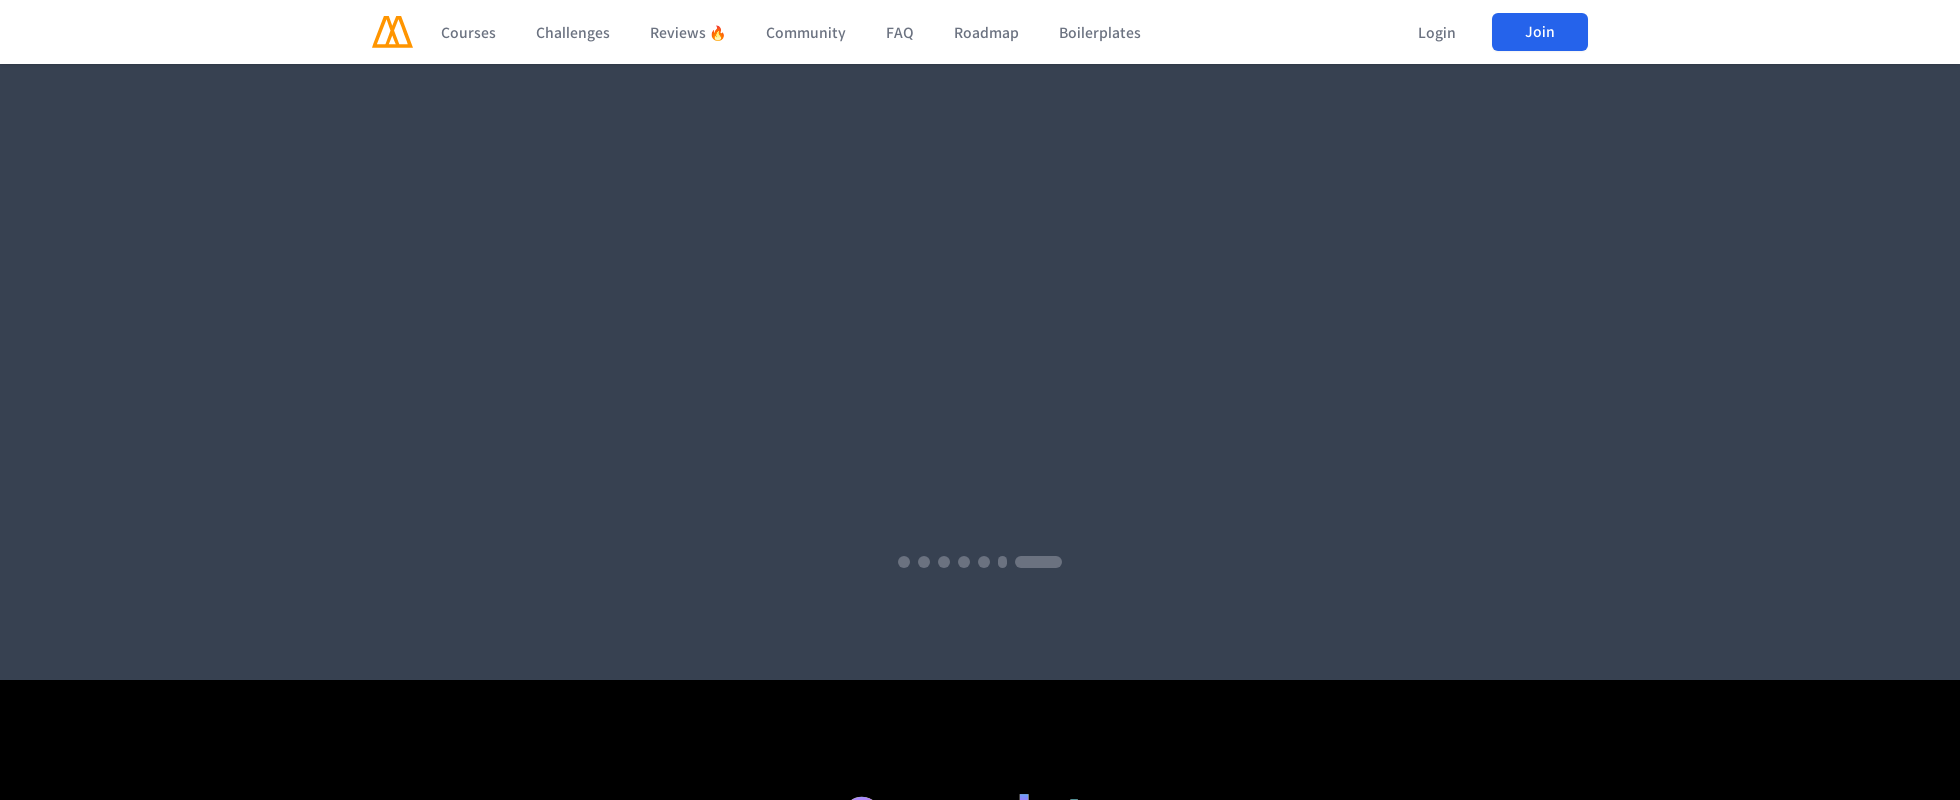

Scrolled to section 3/10 at position 1600px for 1960px width
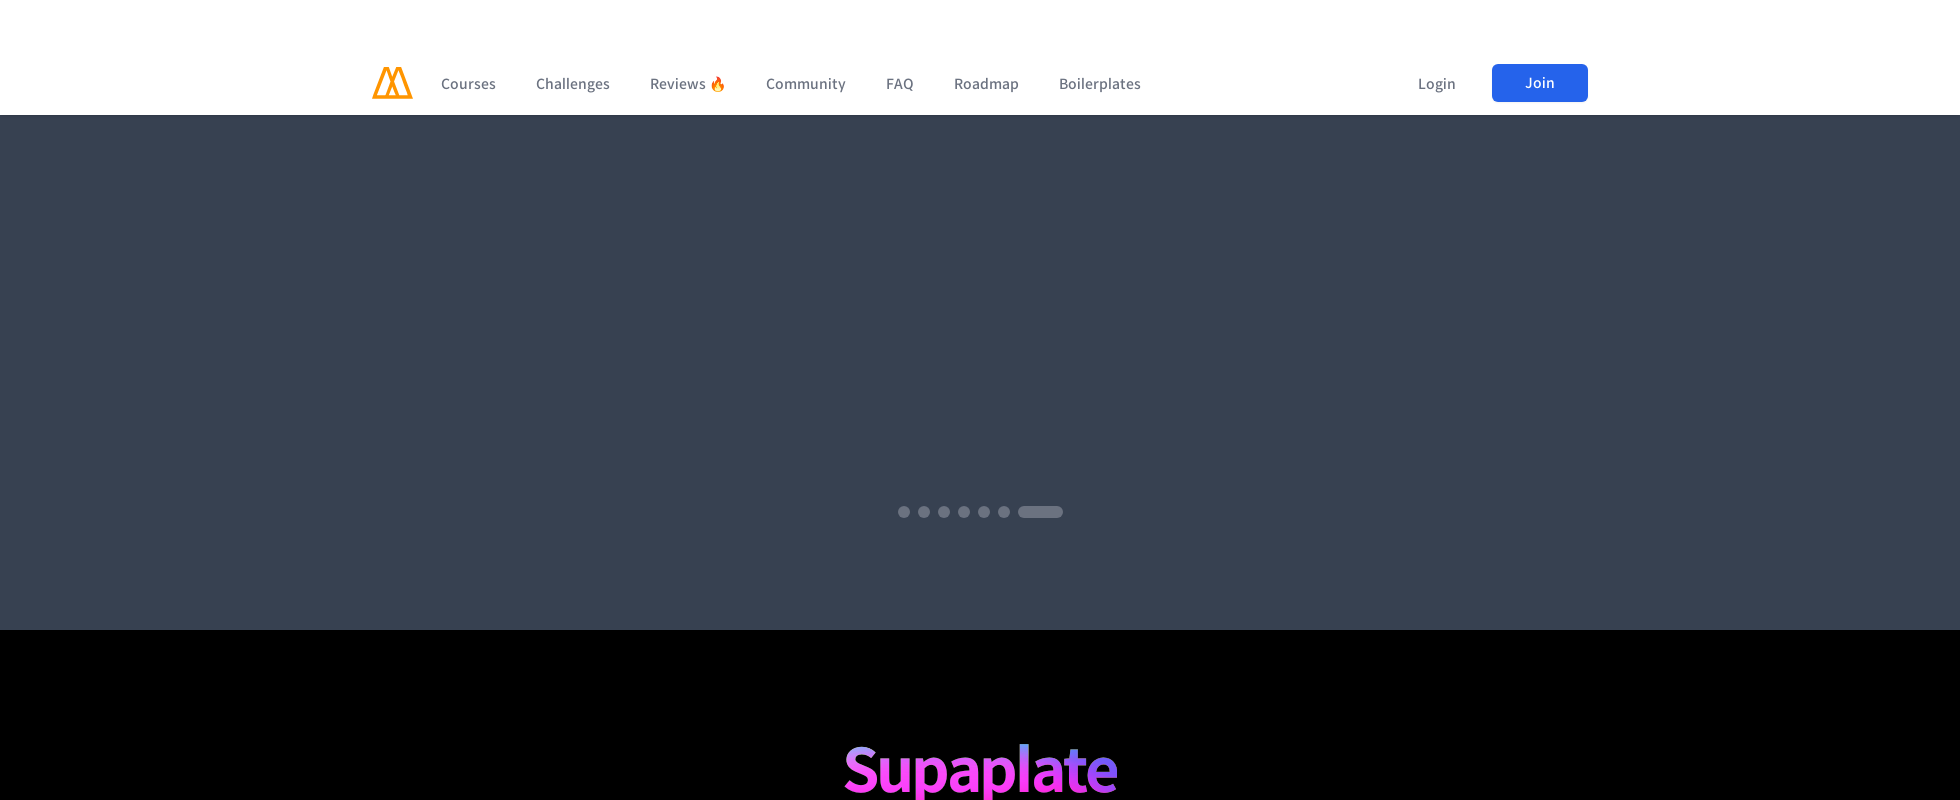

Waited for content to render
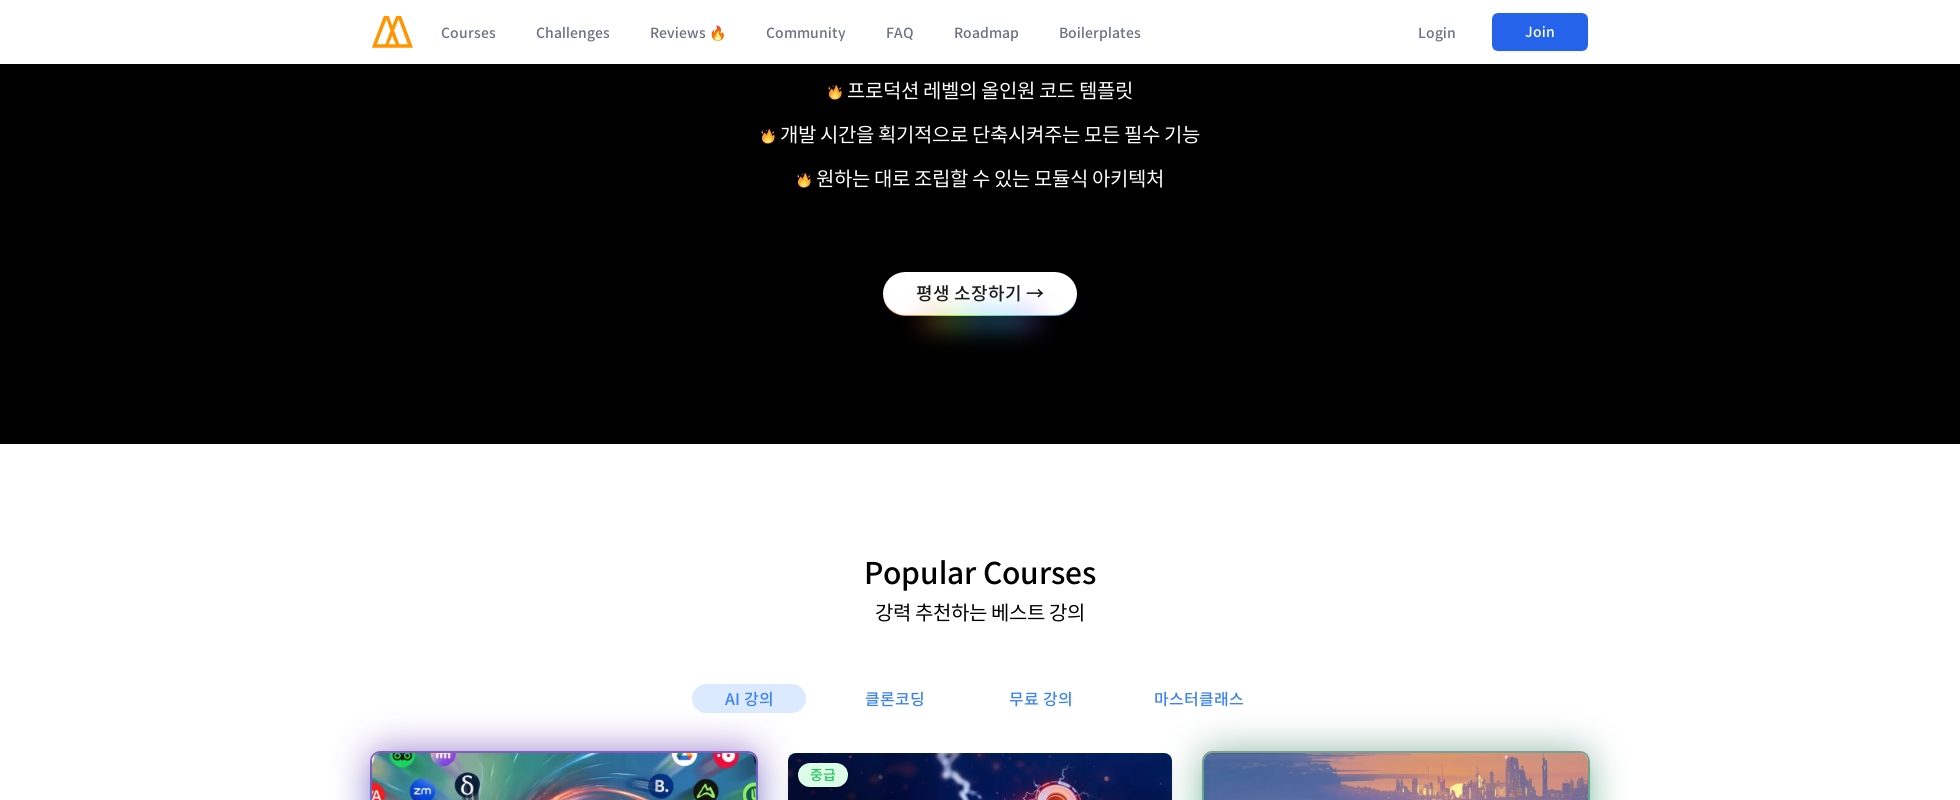

Scrolled to section 4/10 at position 2400px for 1960px width
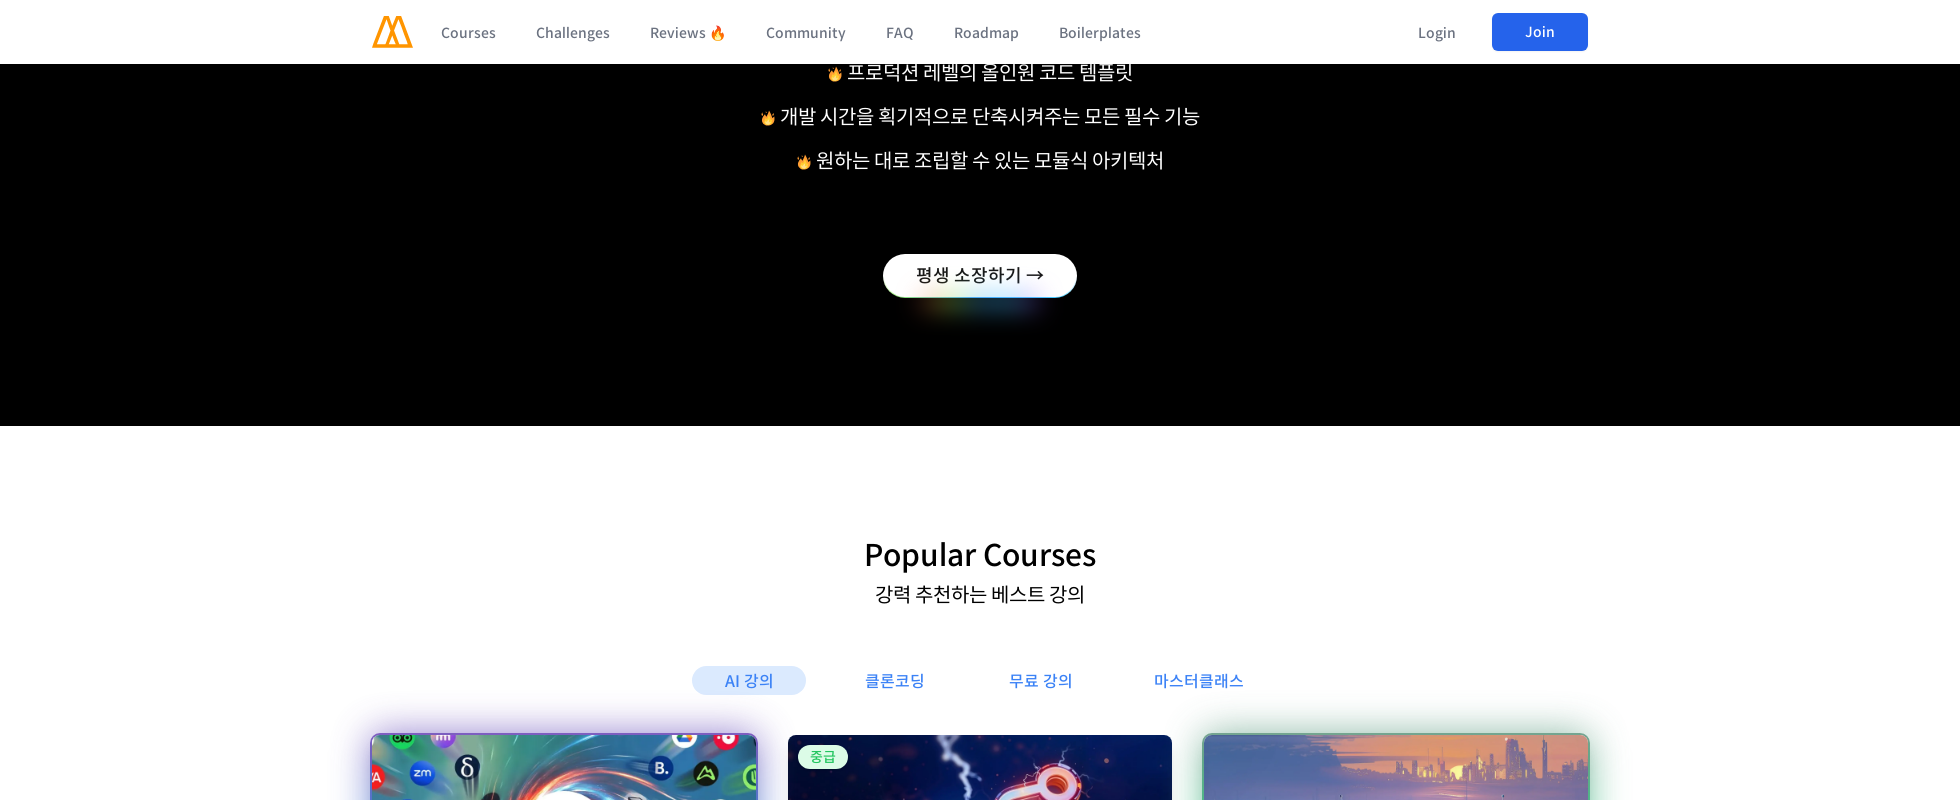

Waited for content to render
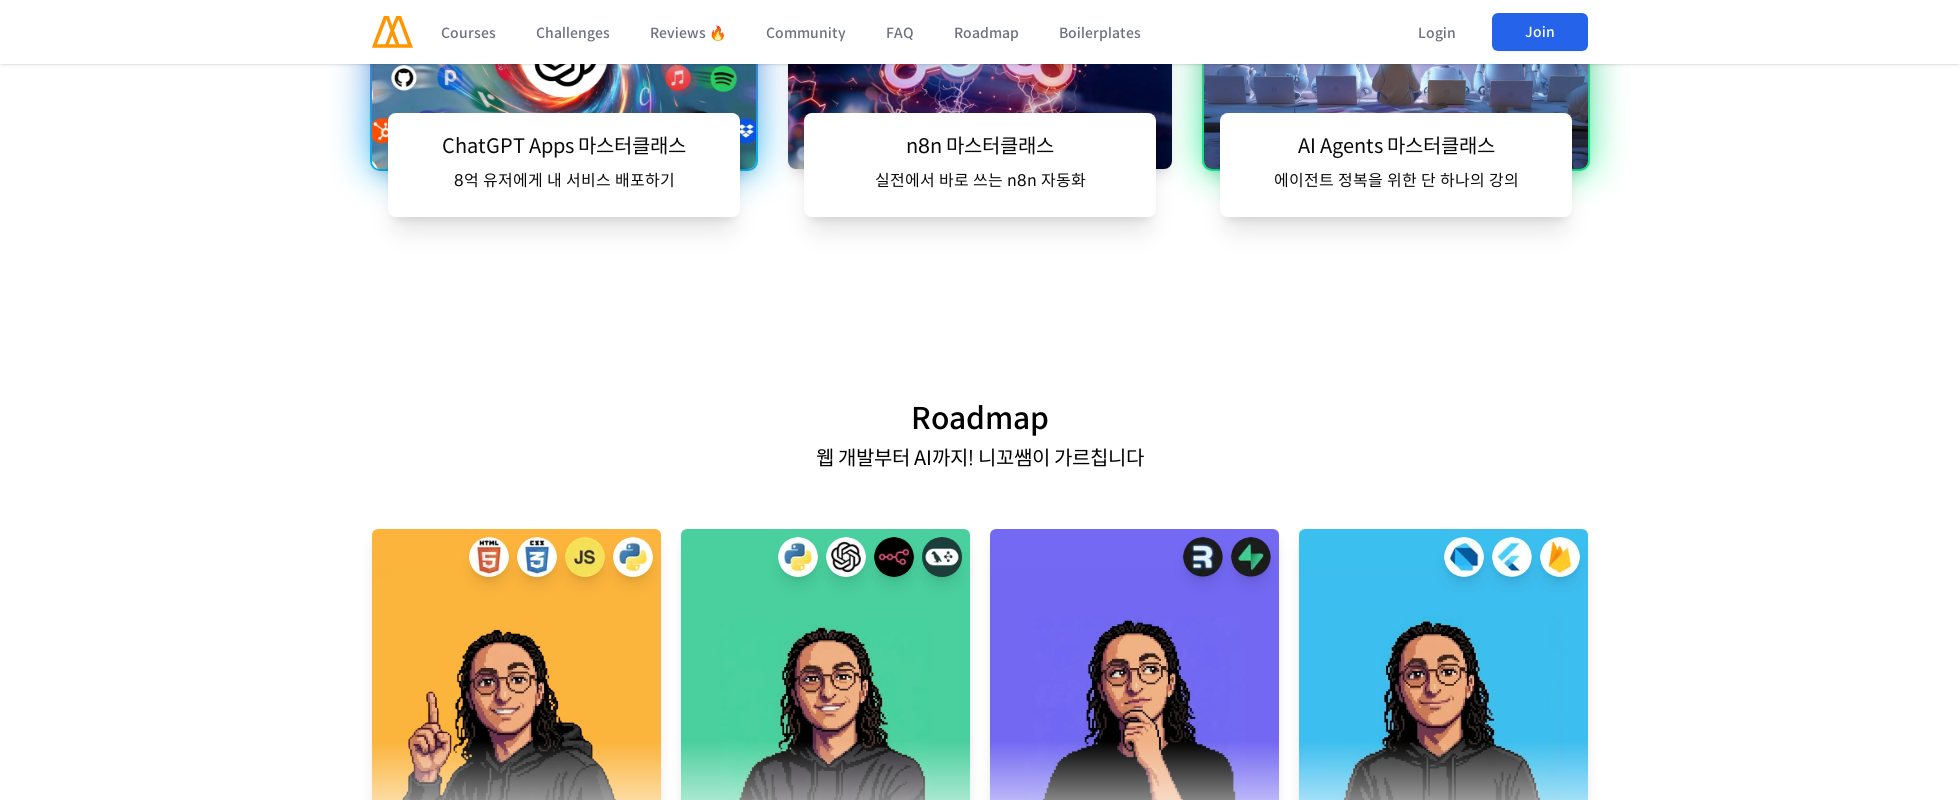

Scrolled to section 5/10 at position 3200px for 1960px width
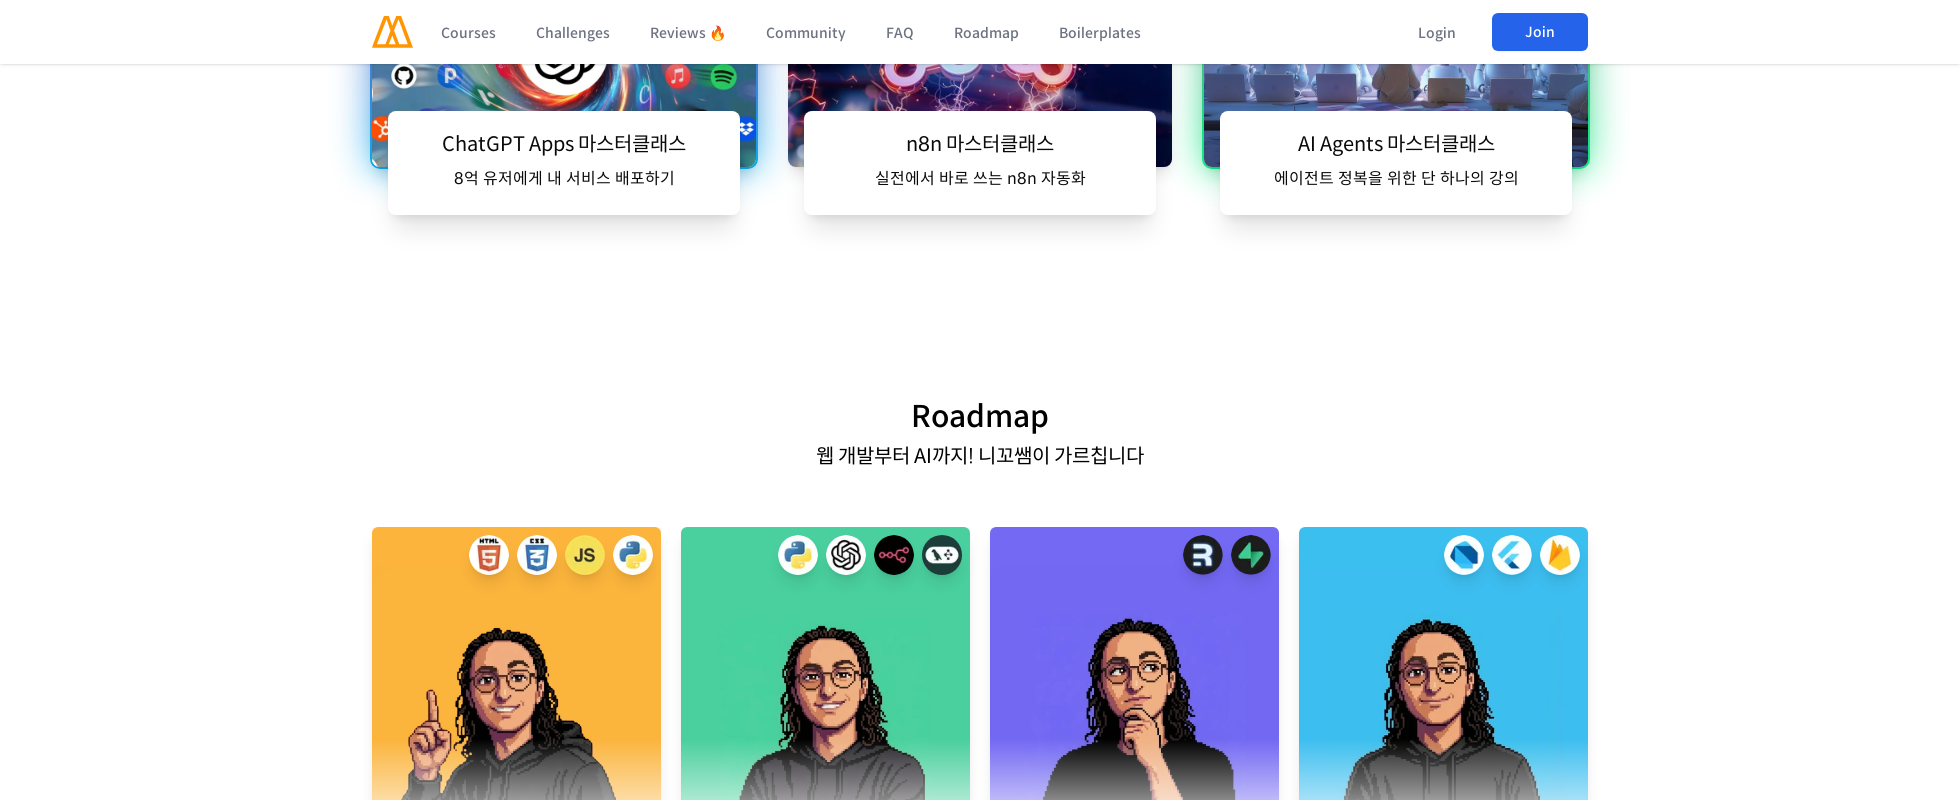

Waited for content to render
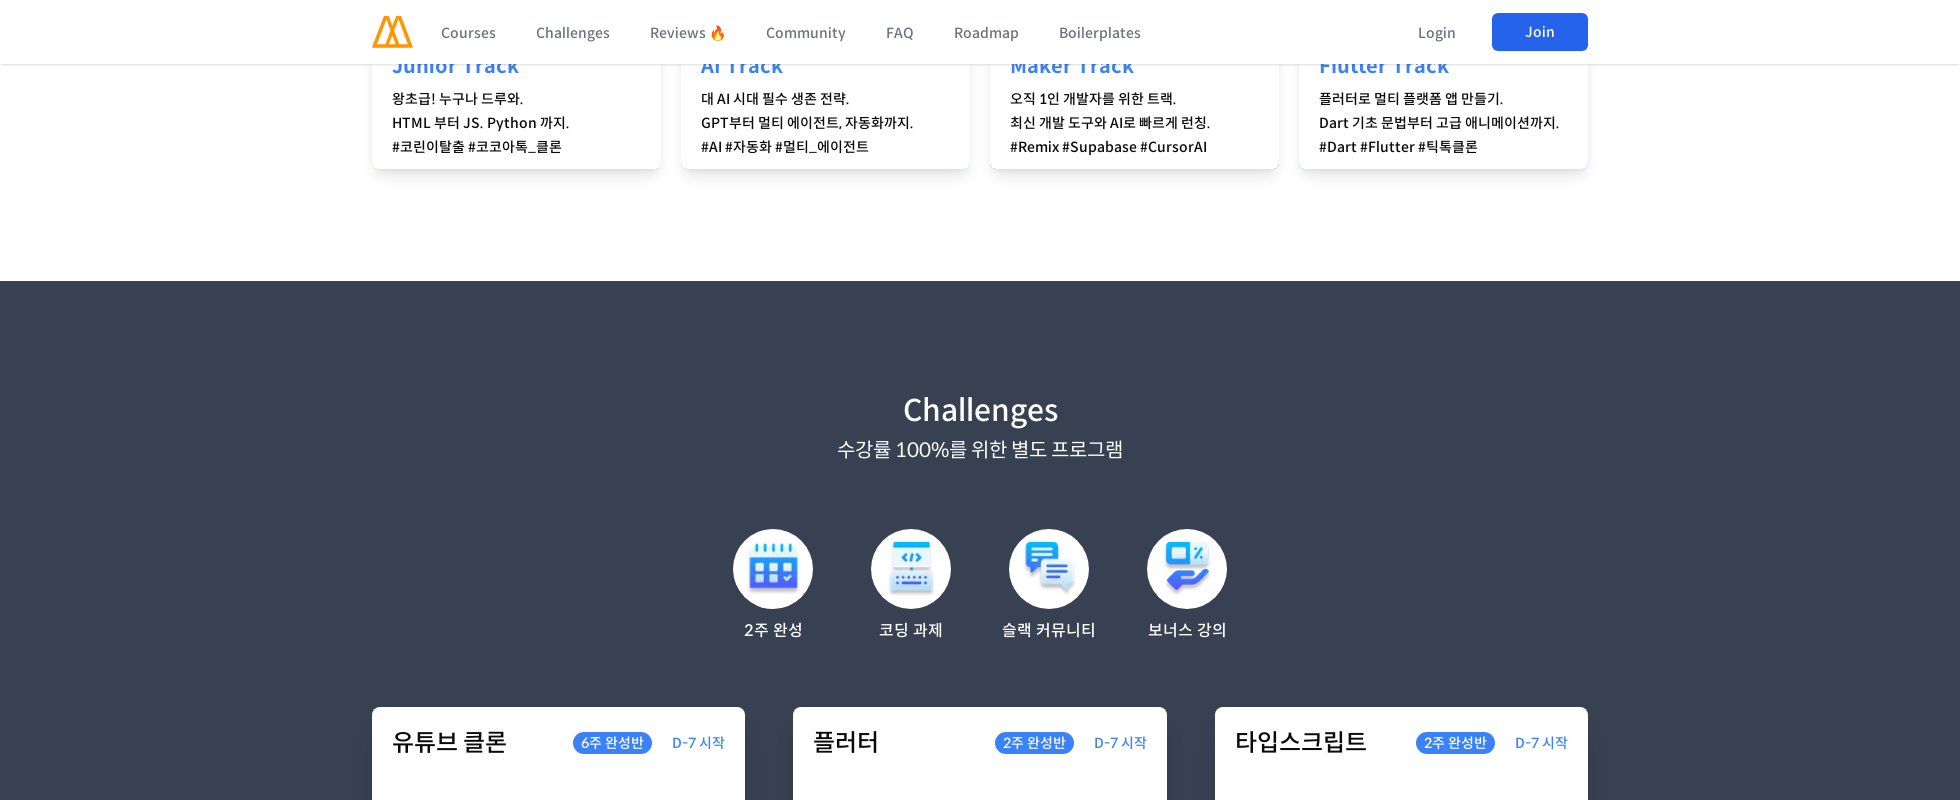

Scrolled to section 6/10 at position 4000px for 1960px width
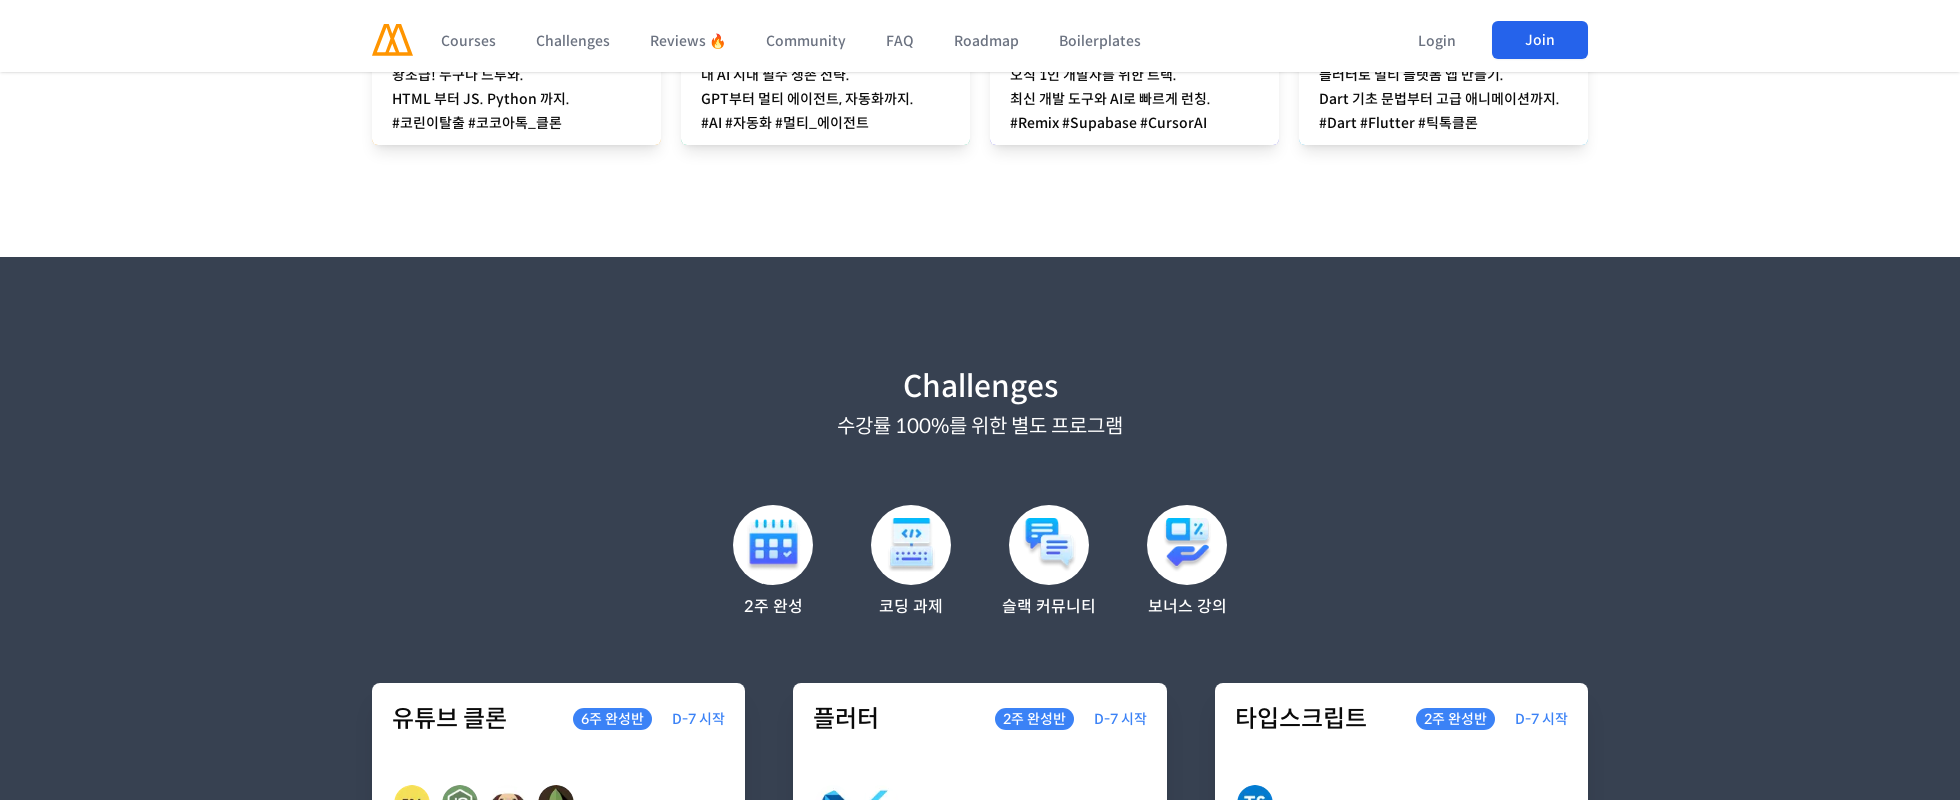

Waited for content to render
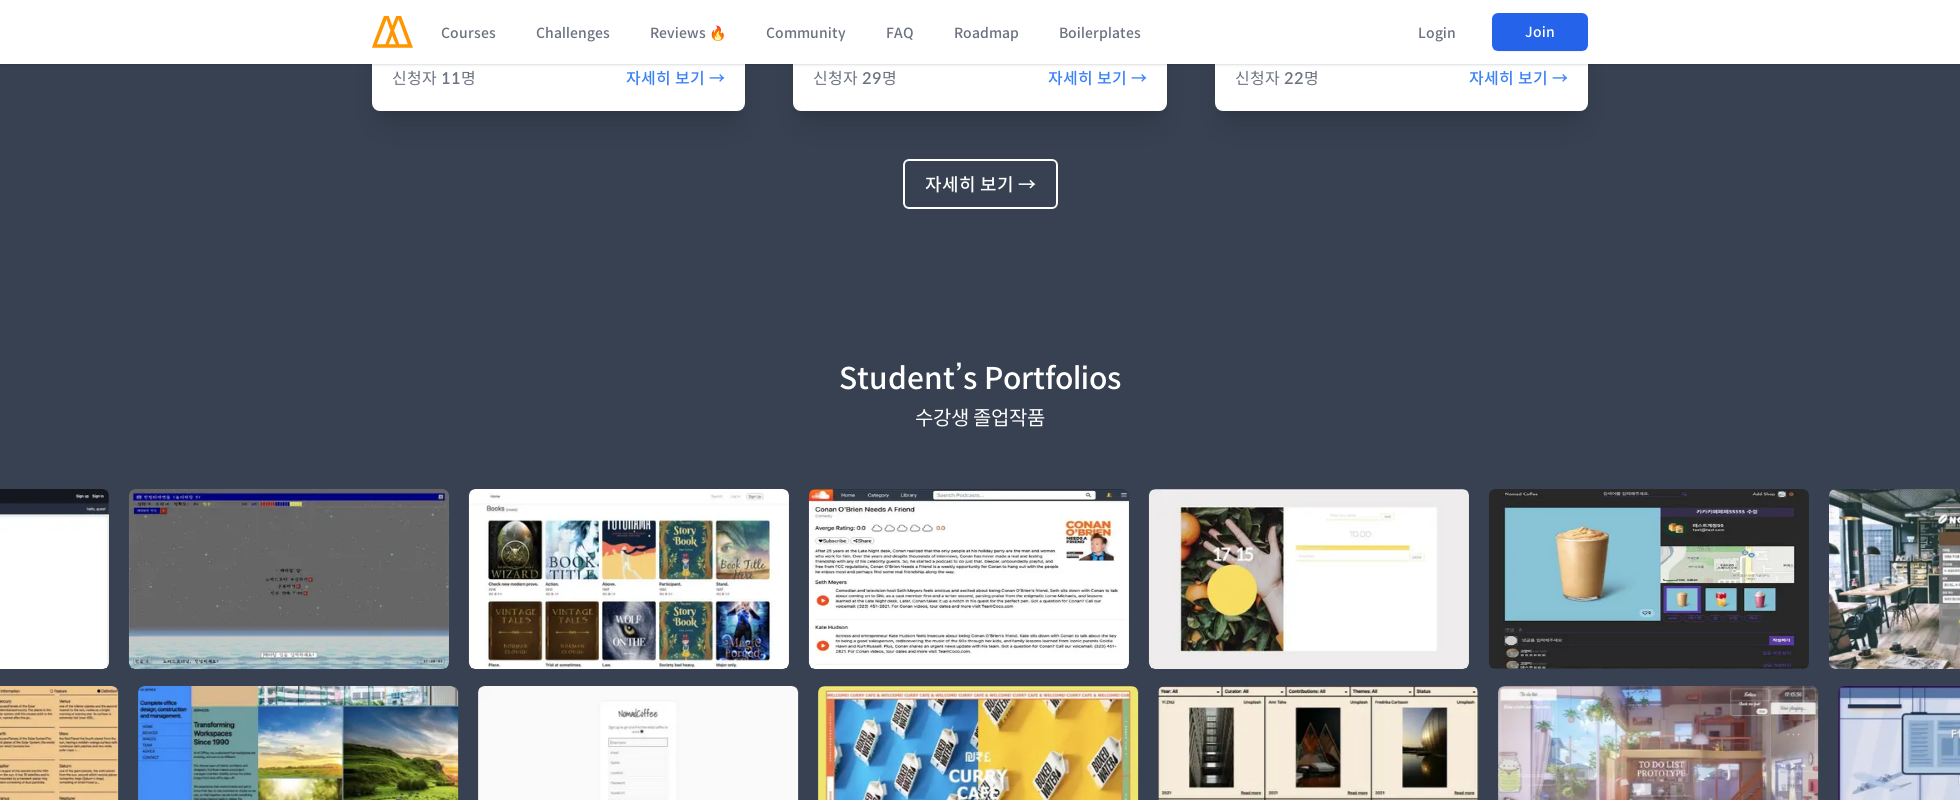

Scrolled to section 7/10 at position 4800px for 1960px width
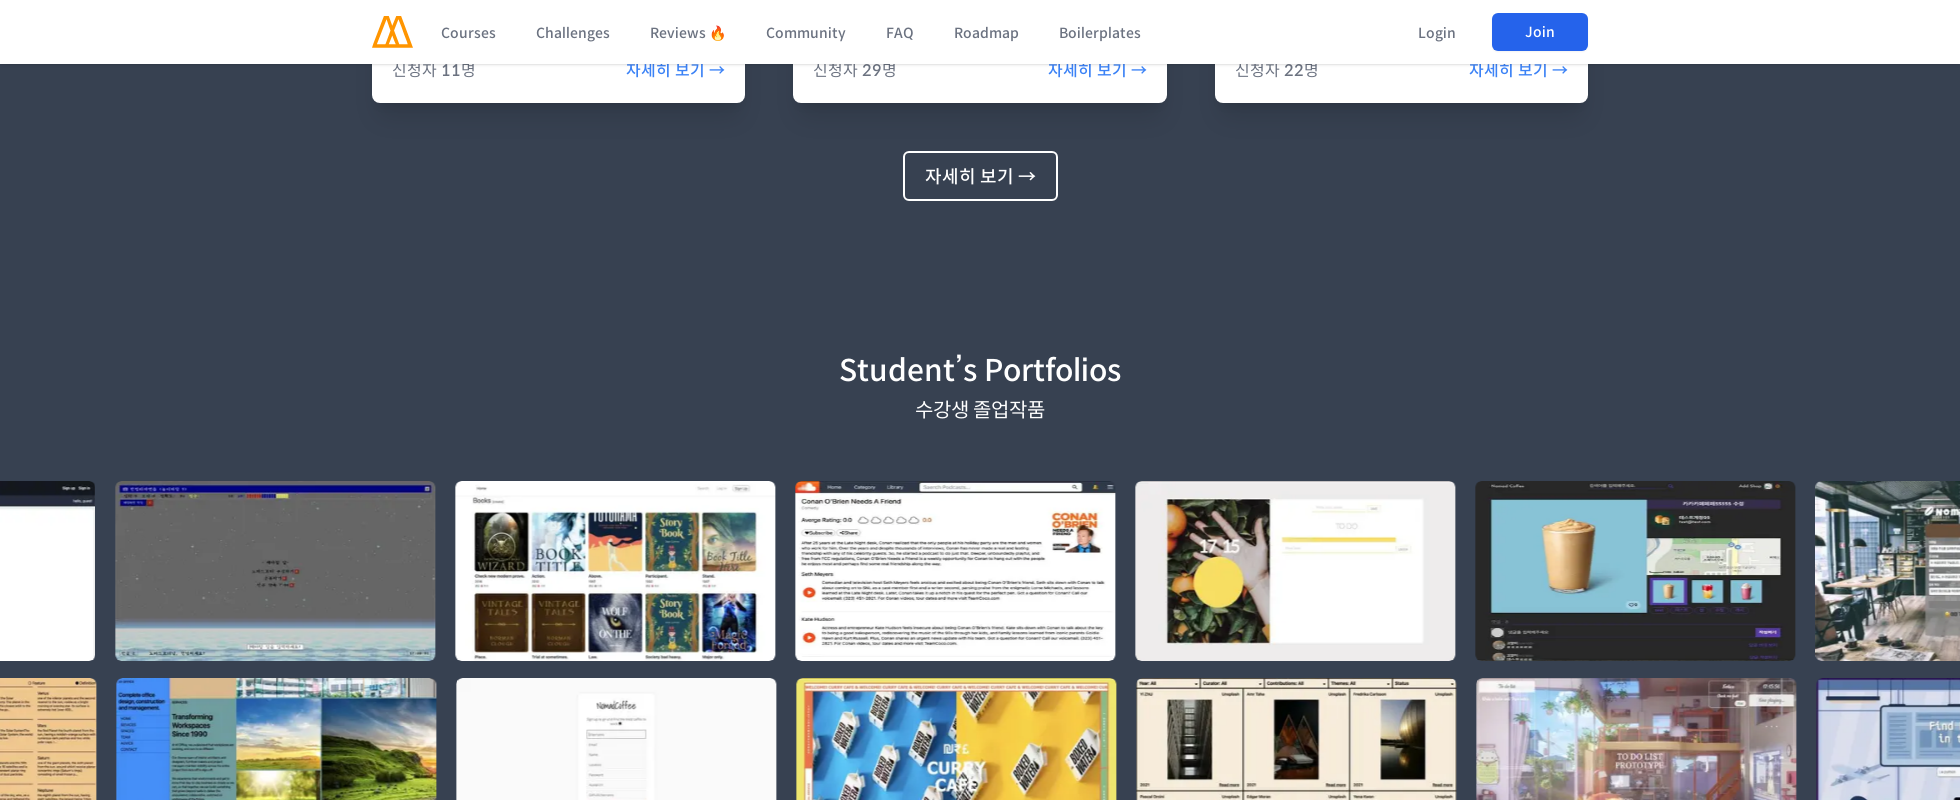

Waited for content to render
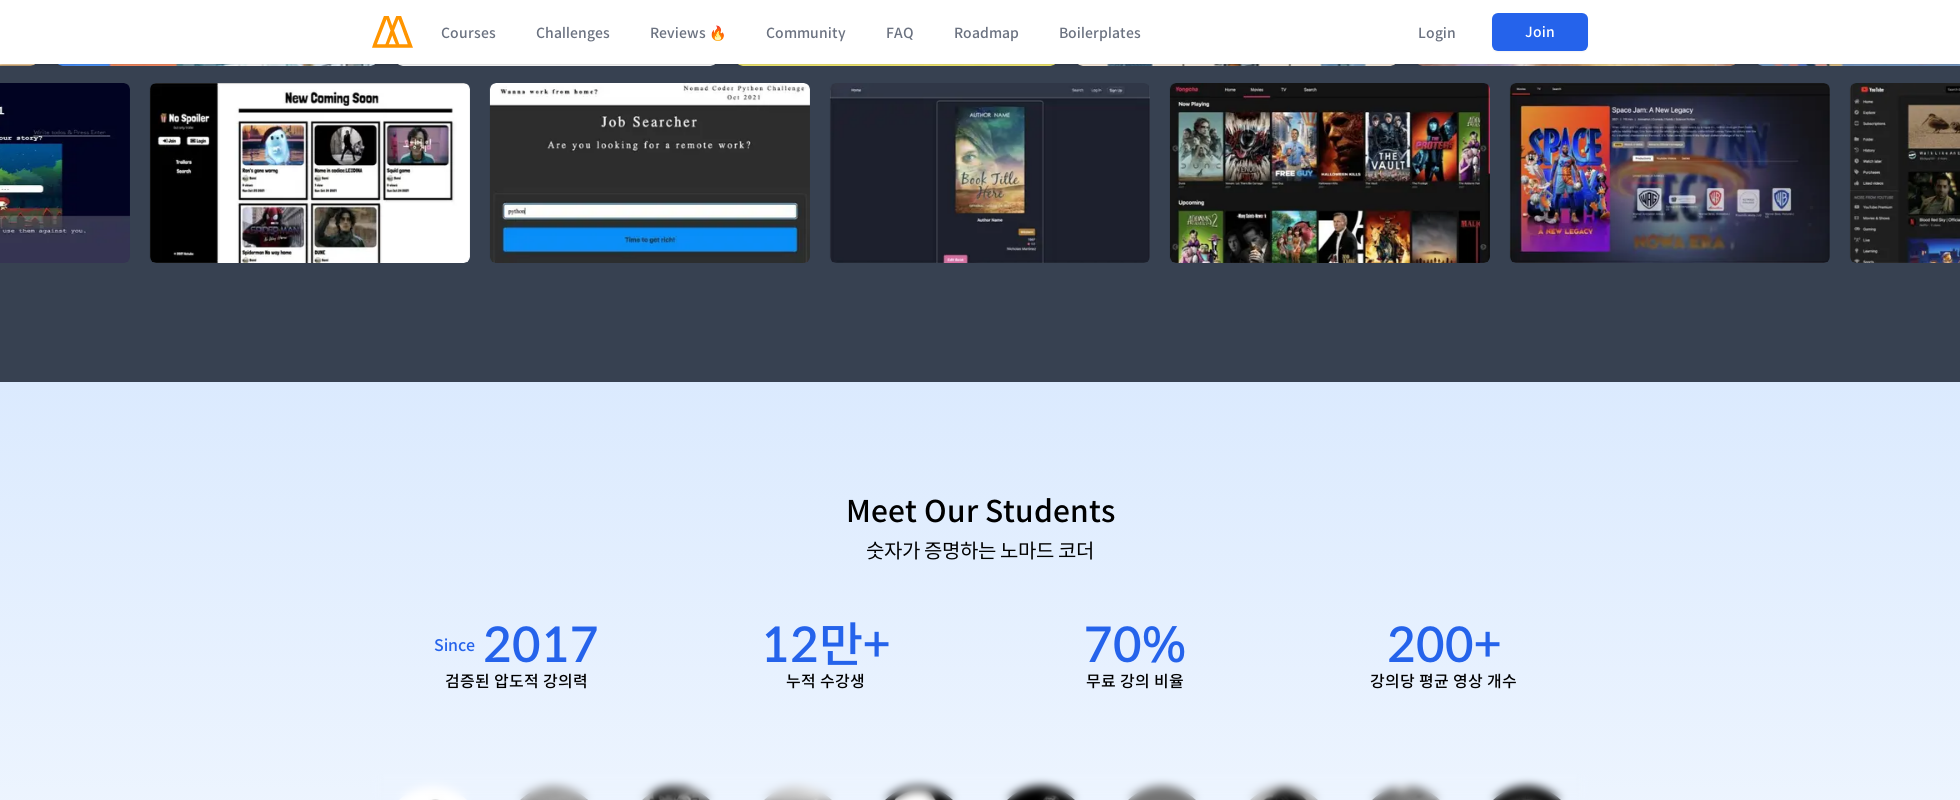

Scrolled to section 8/10 at position 5600px for 1960px width
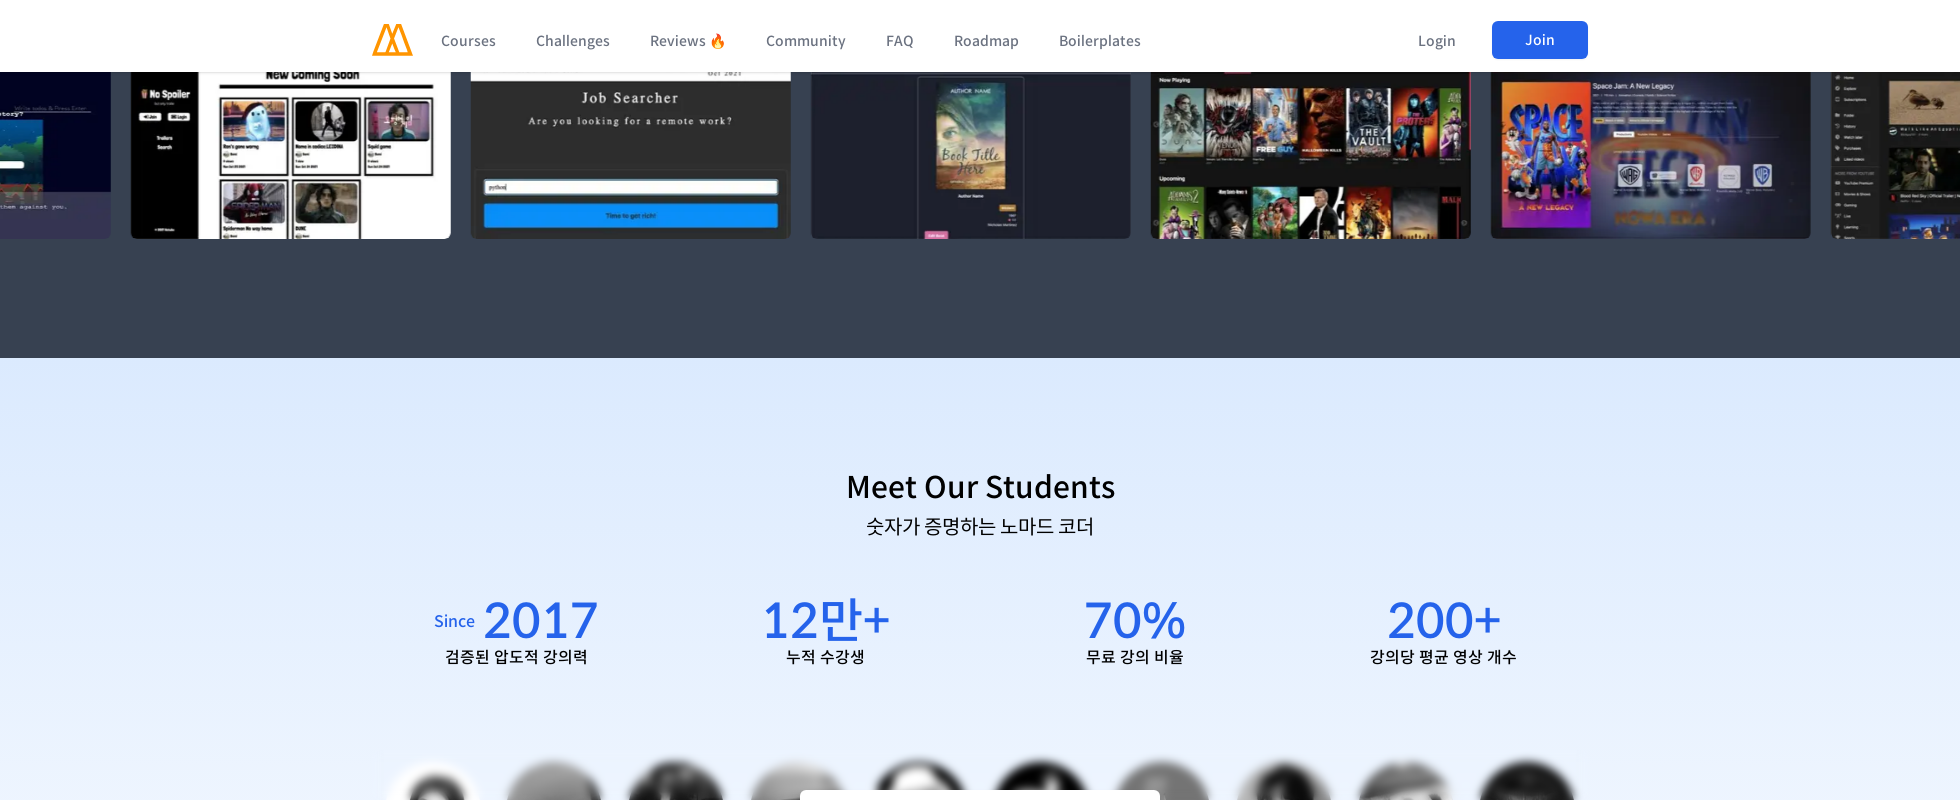

Waited for content to render
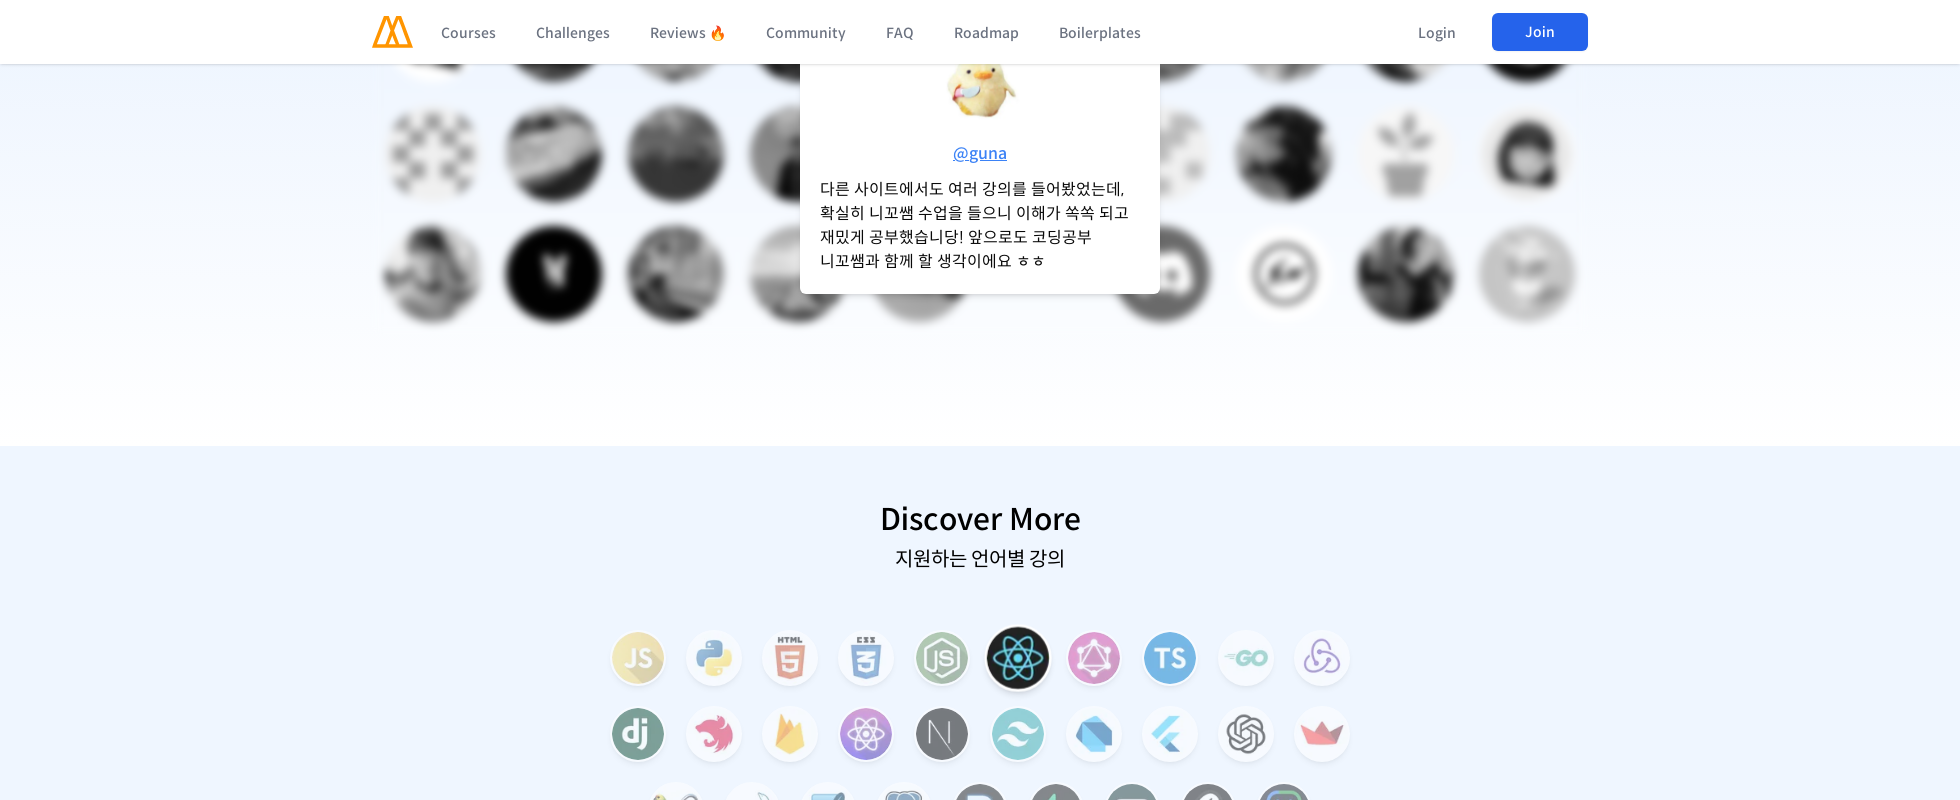

Scrolled to section 9/10 at position 6400px for 1960px width
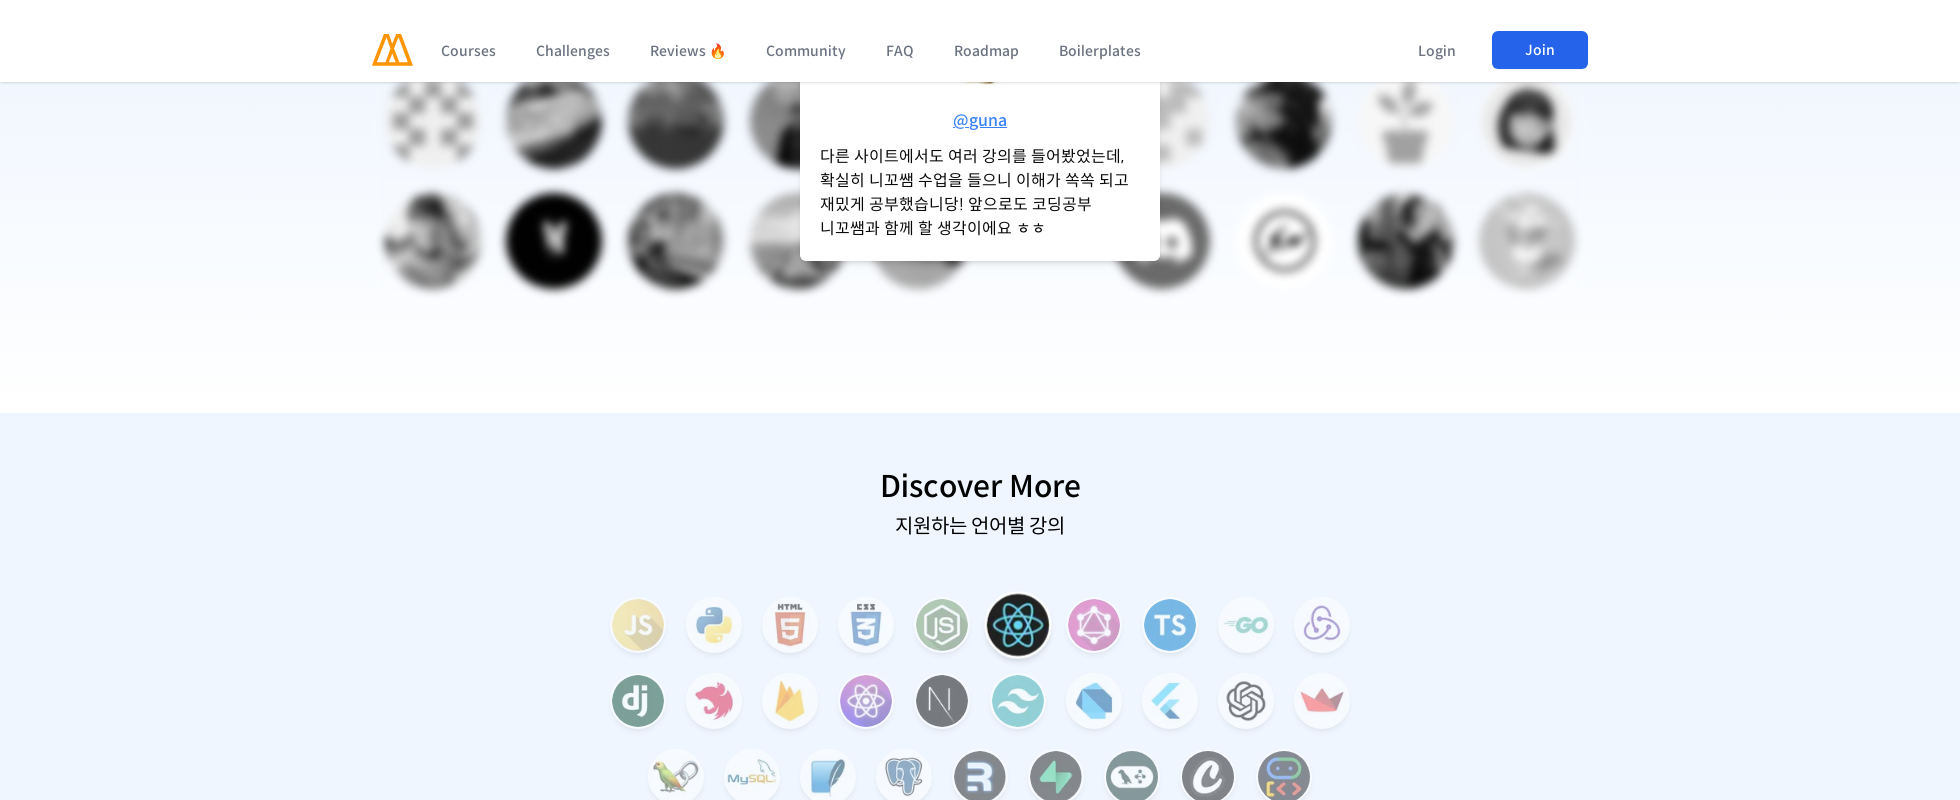

Waited for content to render
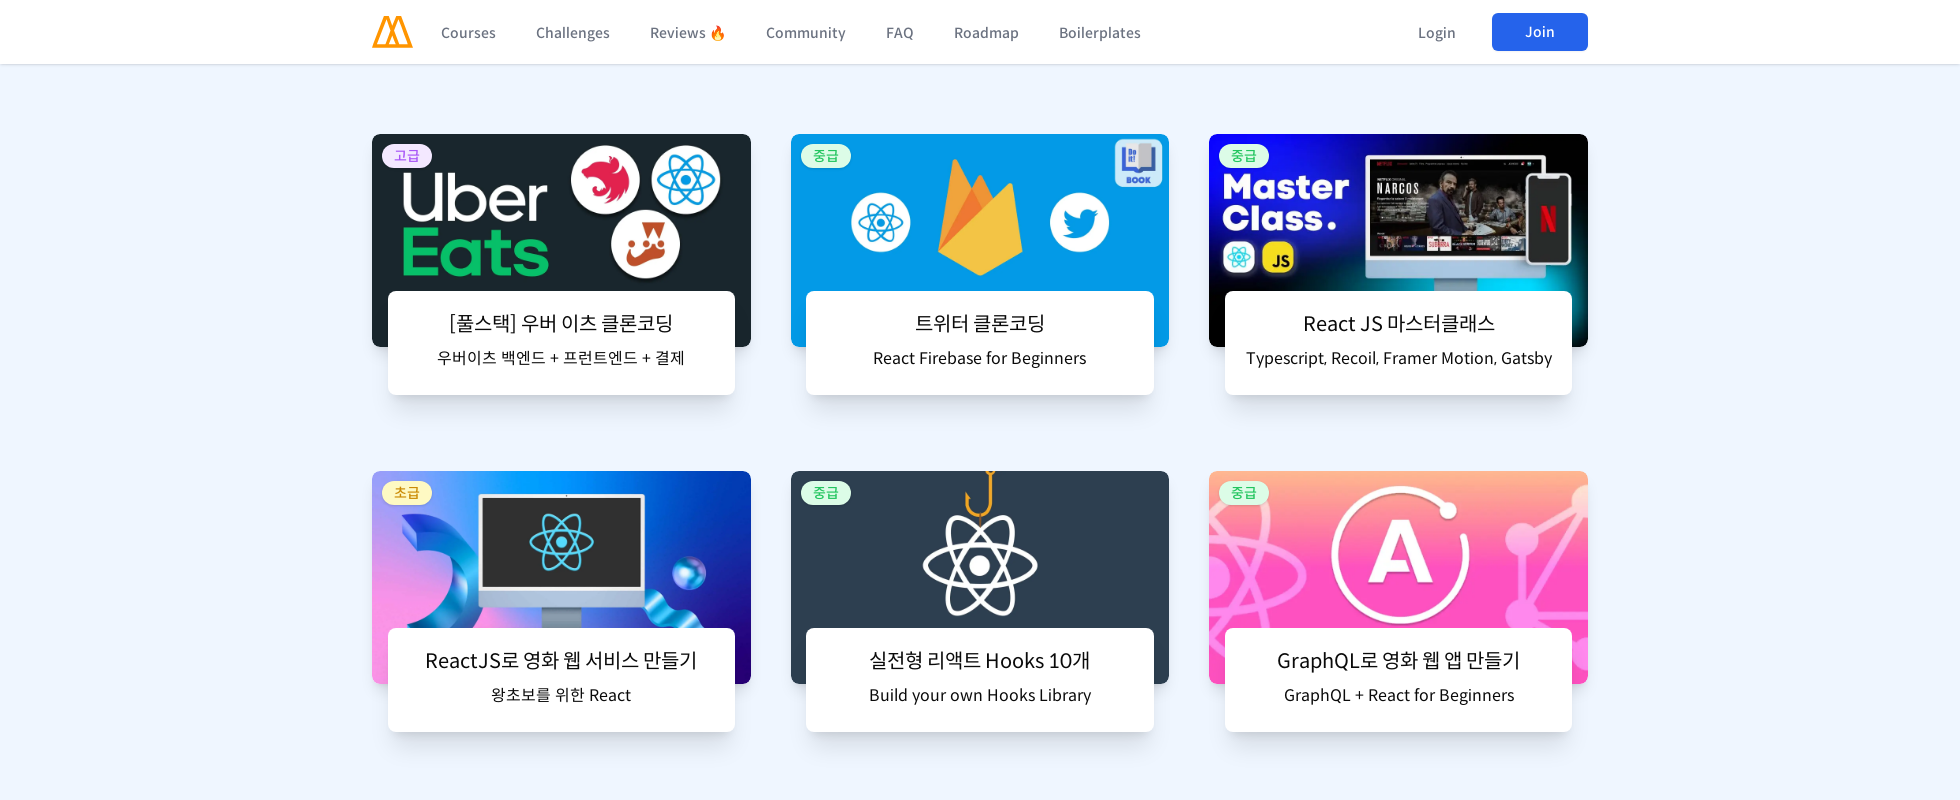

Scrolled to section 10/10 at position 7200px for 1960px width
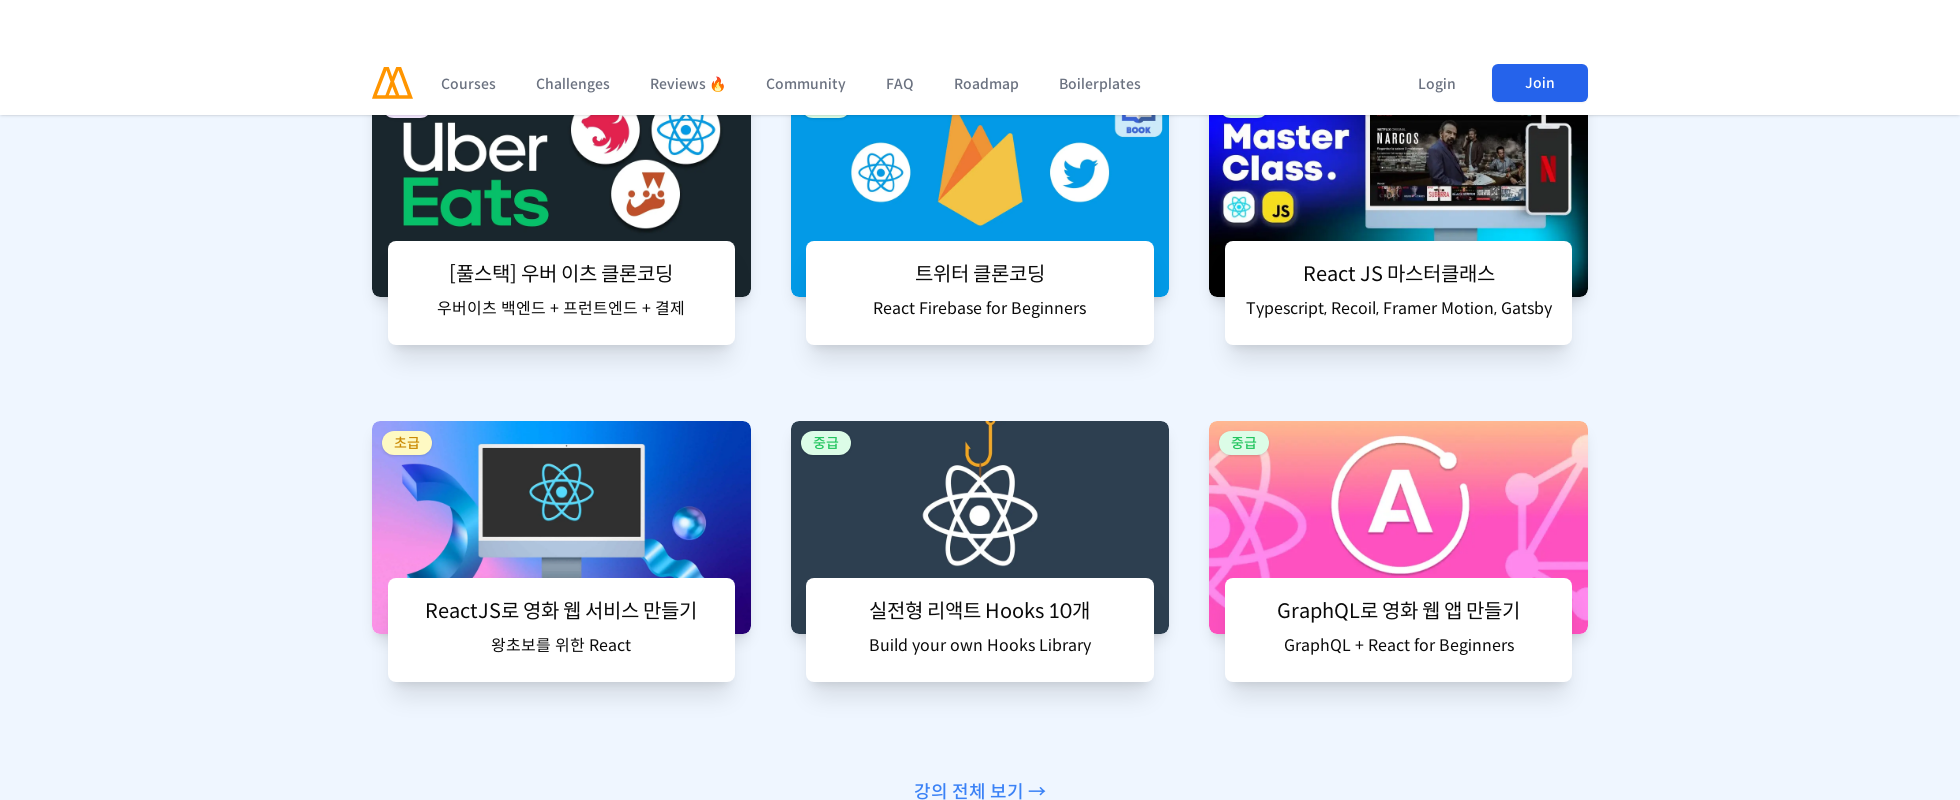

Waited for content to render
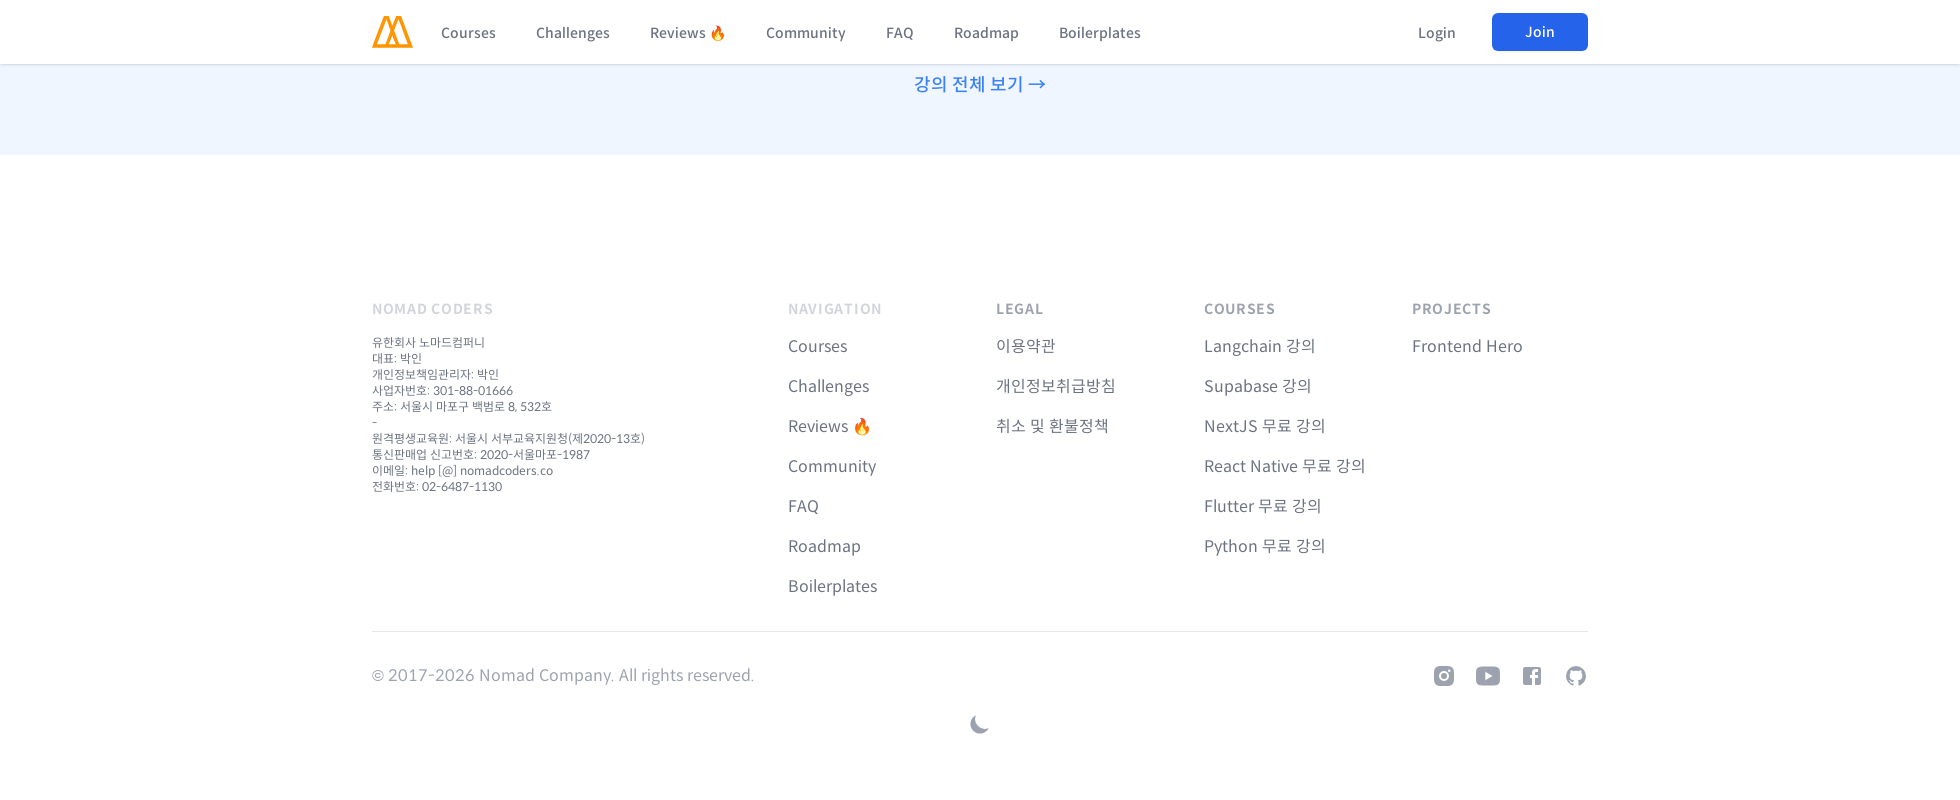

Verified page body element is present
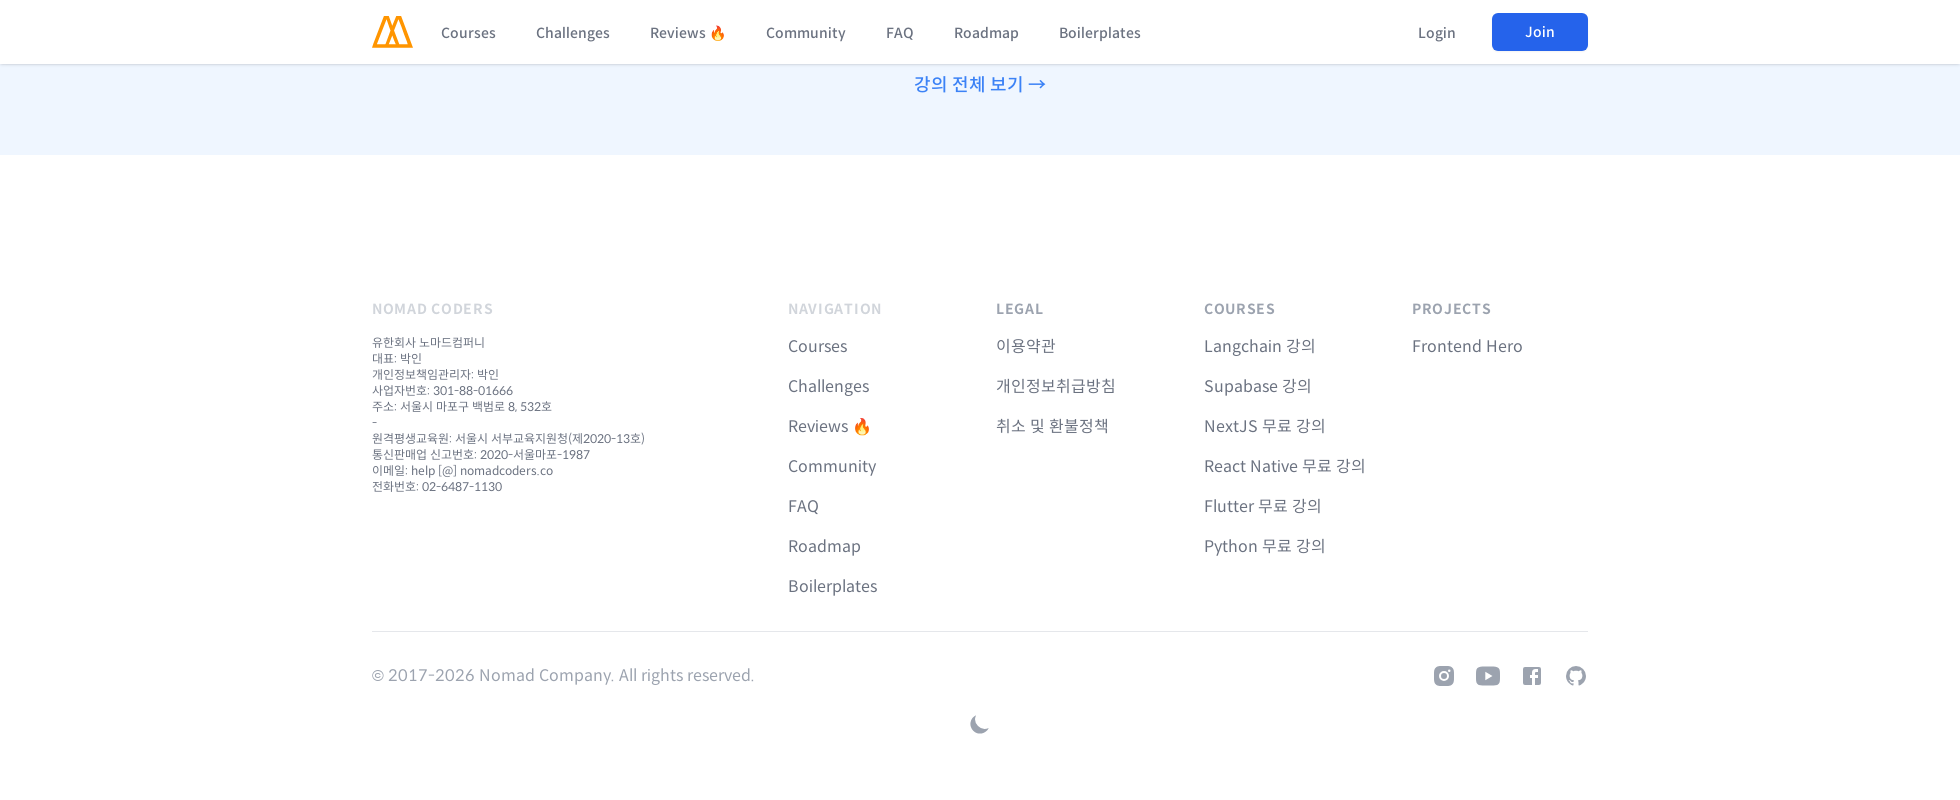

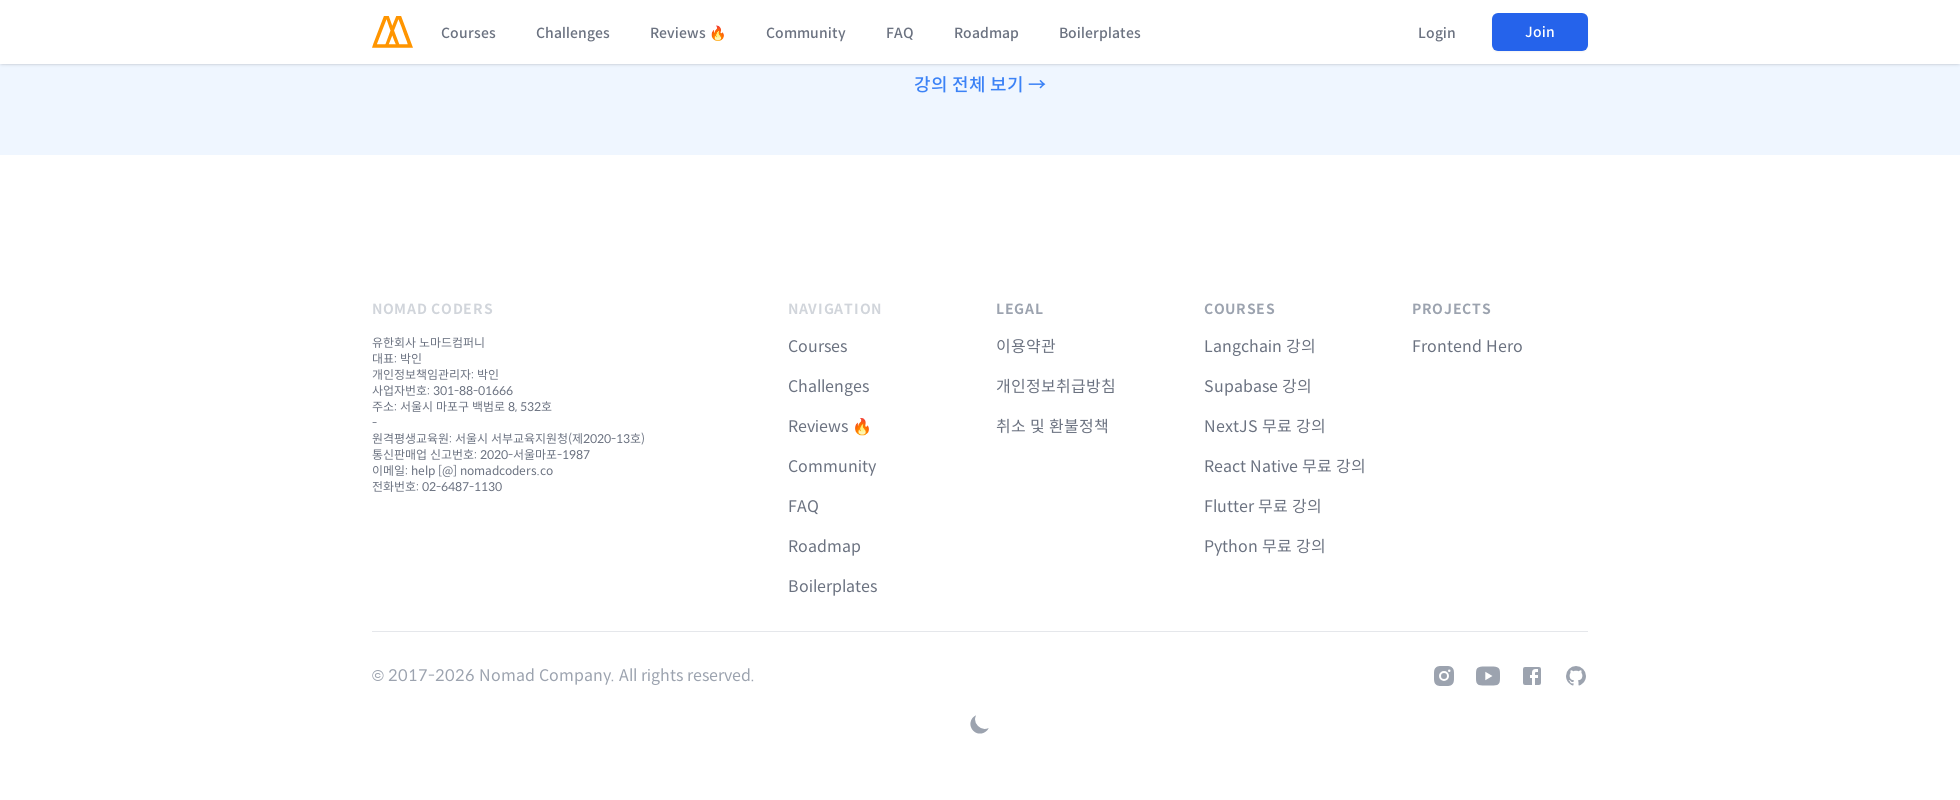